Tests navigation on a GitHub Pages site by visiting the main page, navigating to the about page, going back, refreshing, and interacting with expandable summary/details elements by clicking on them.

Starting URL: https://nordicmaster.github.io

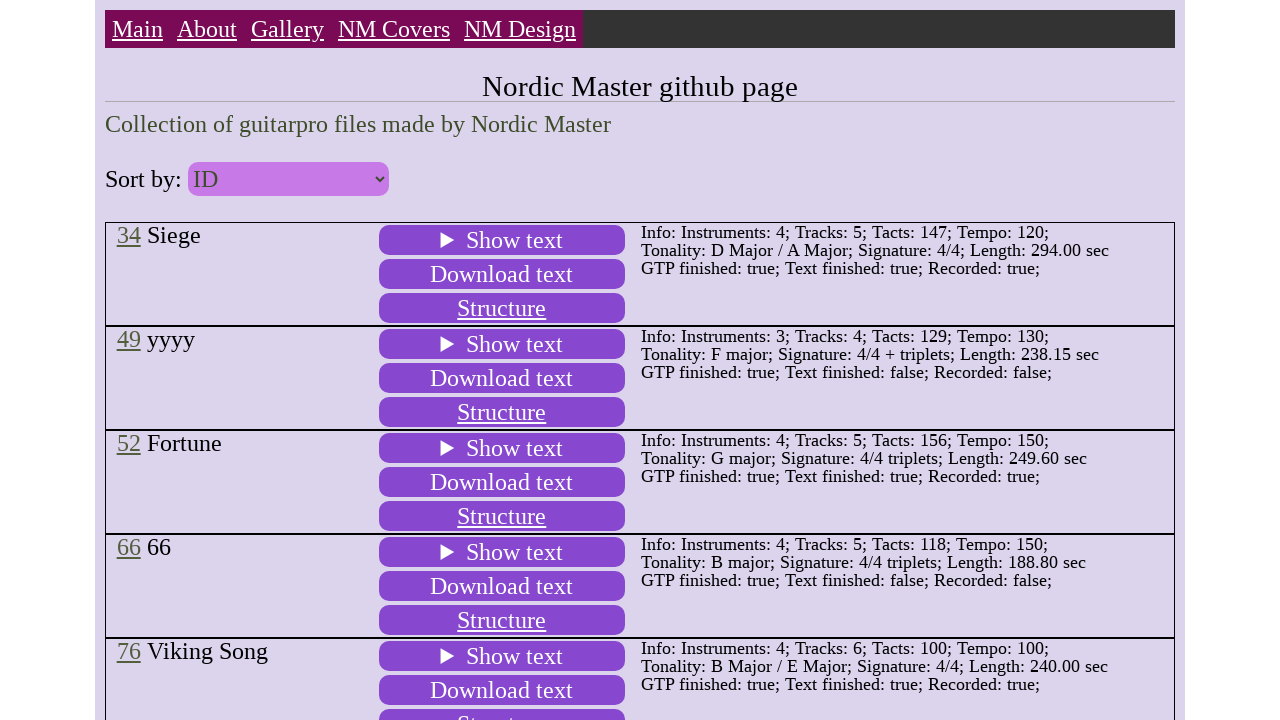

Waited for main body element (.bodytype) to load
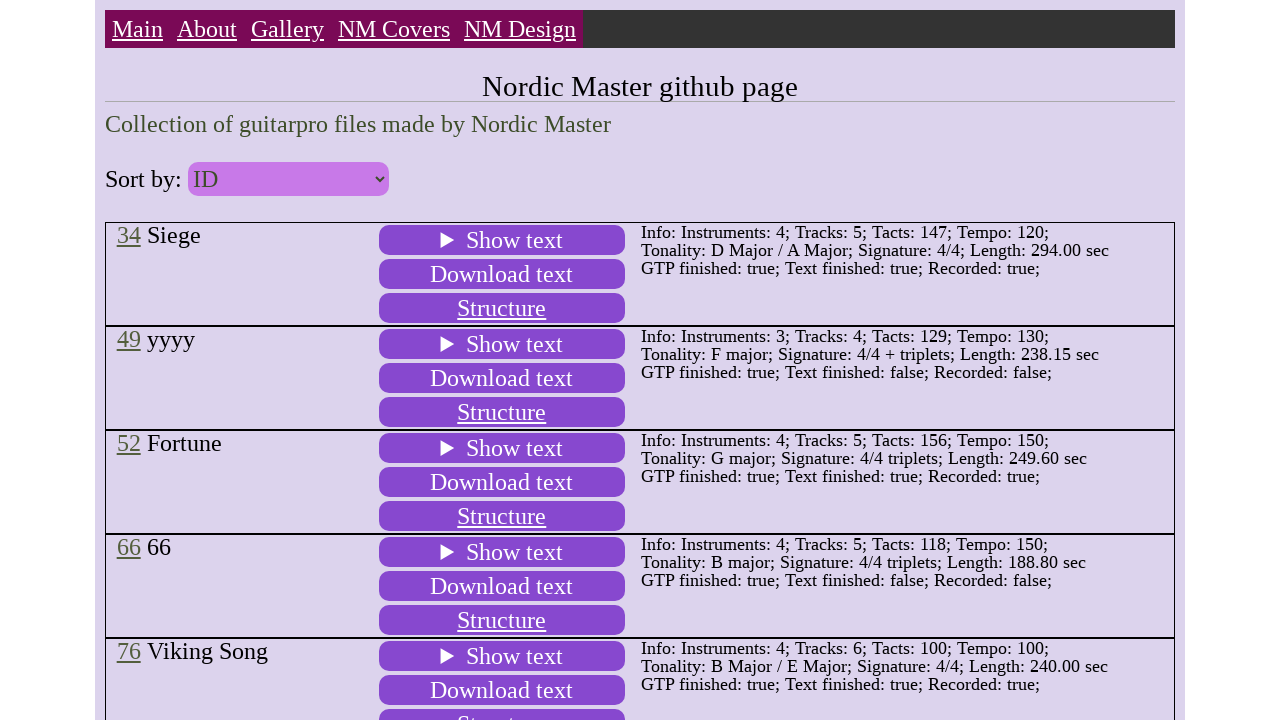

Navigated to about page
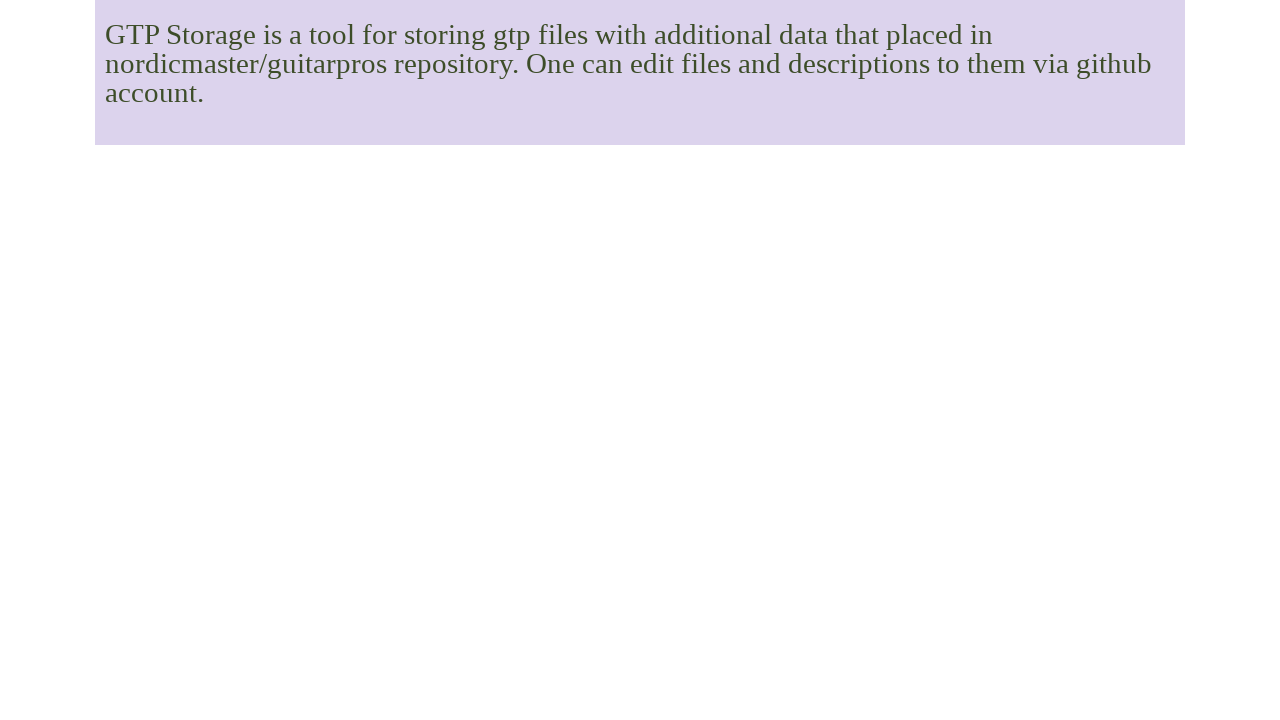

Navigated back to main page
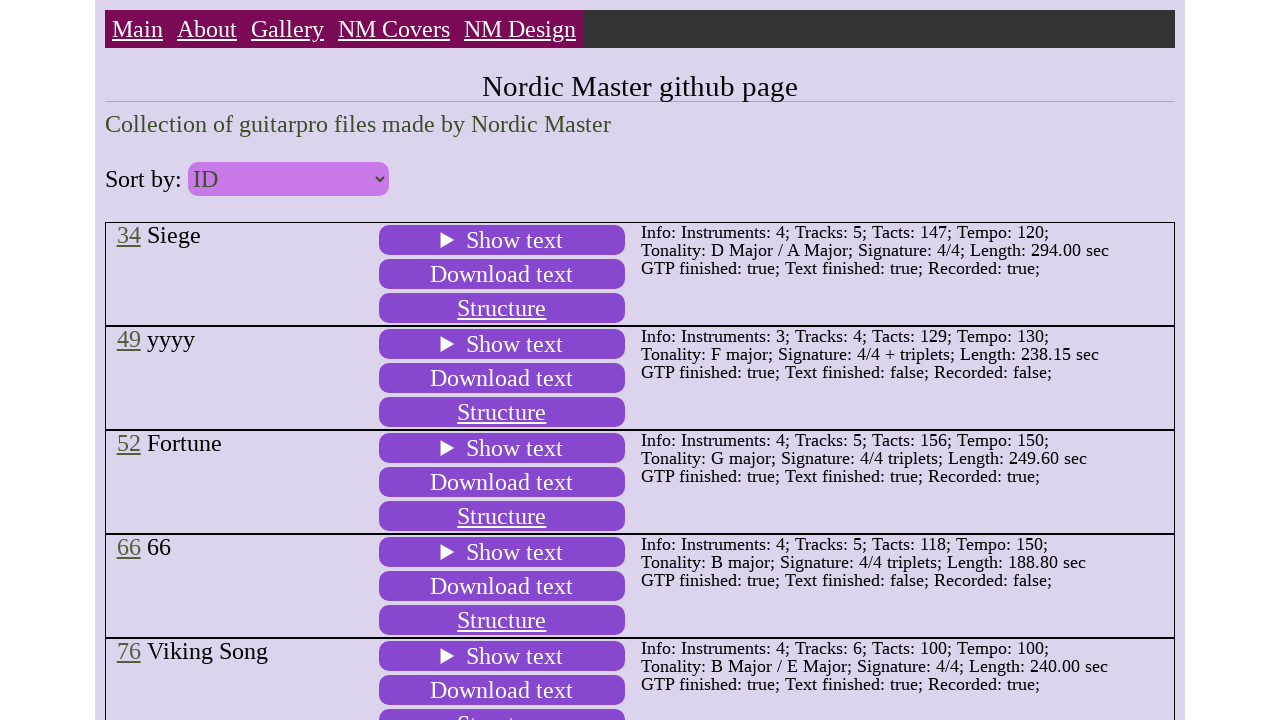

Refreshed the page
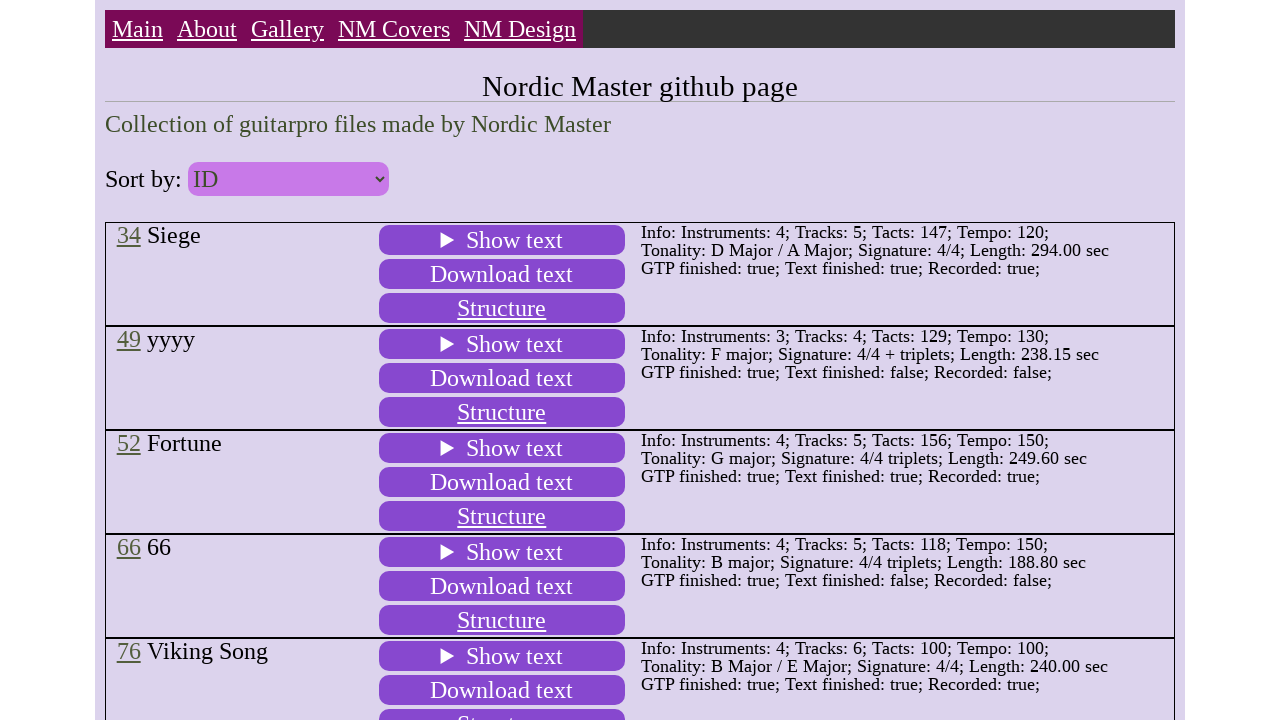

Verified body element still exists after refresh
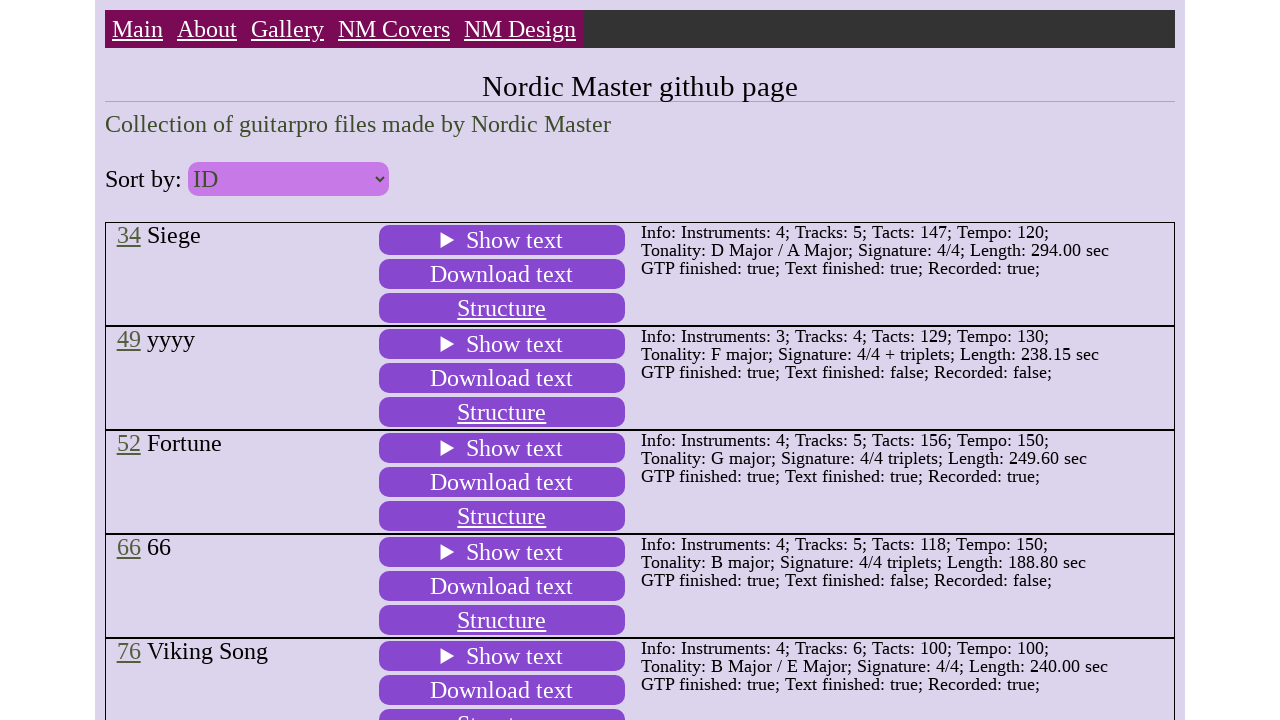

Located all solid sections on the page
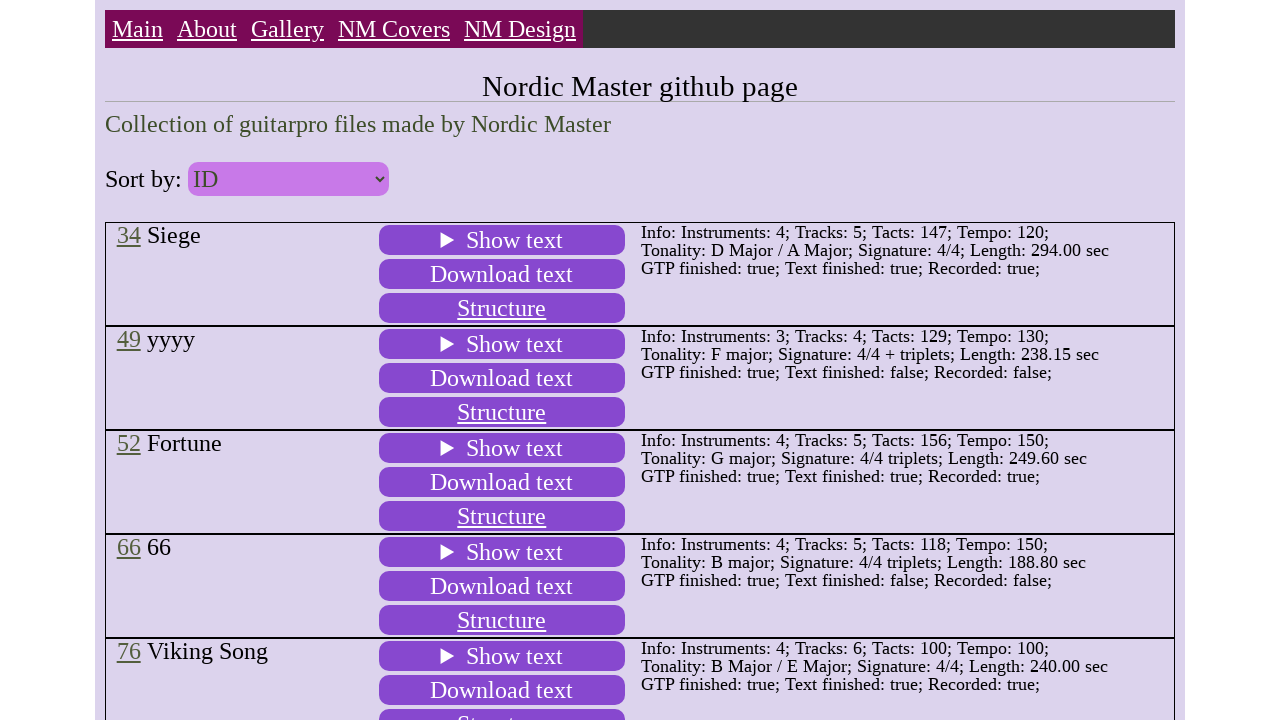

Clicked on summary element to expand details section at (502, 240) on .solid >> nth=0 >> xpath=descendant::div[2] >> nth=0 >> summary
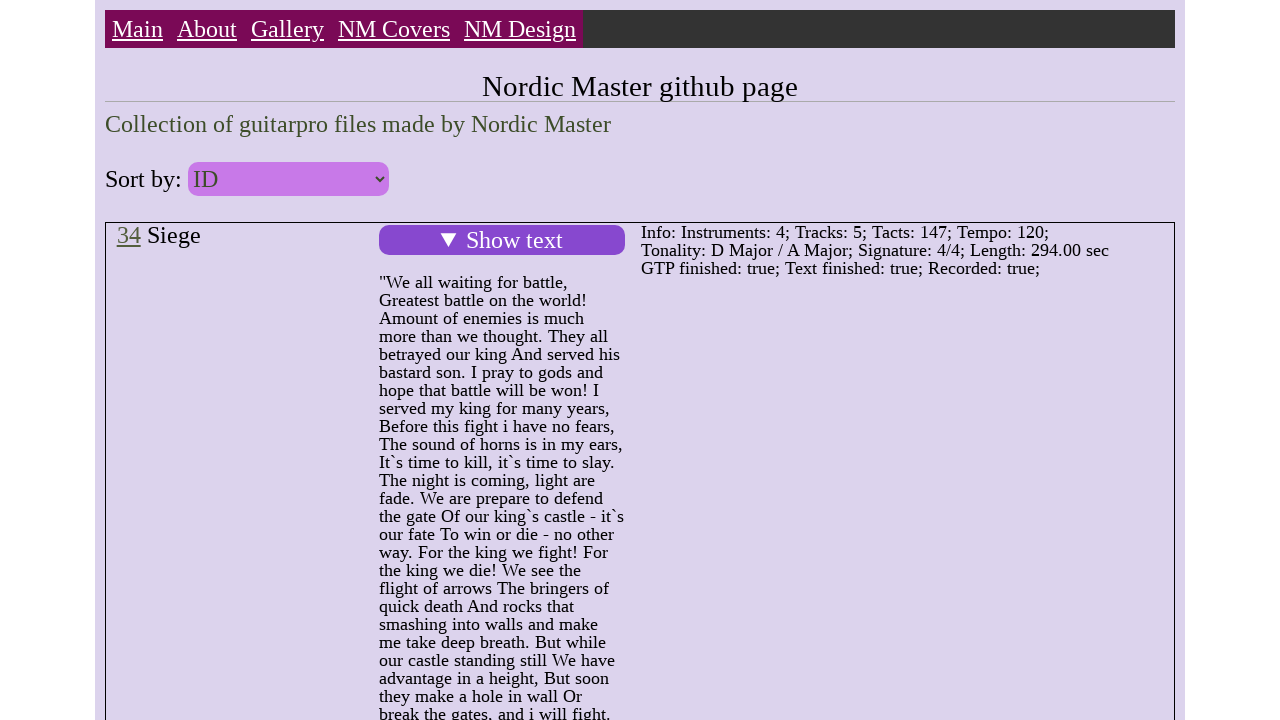

Waited for expansion animation to complete
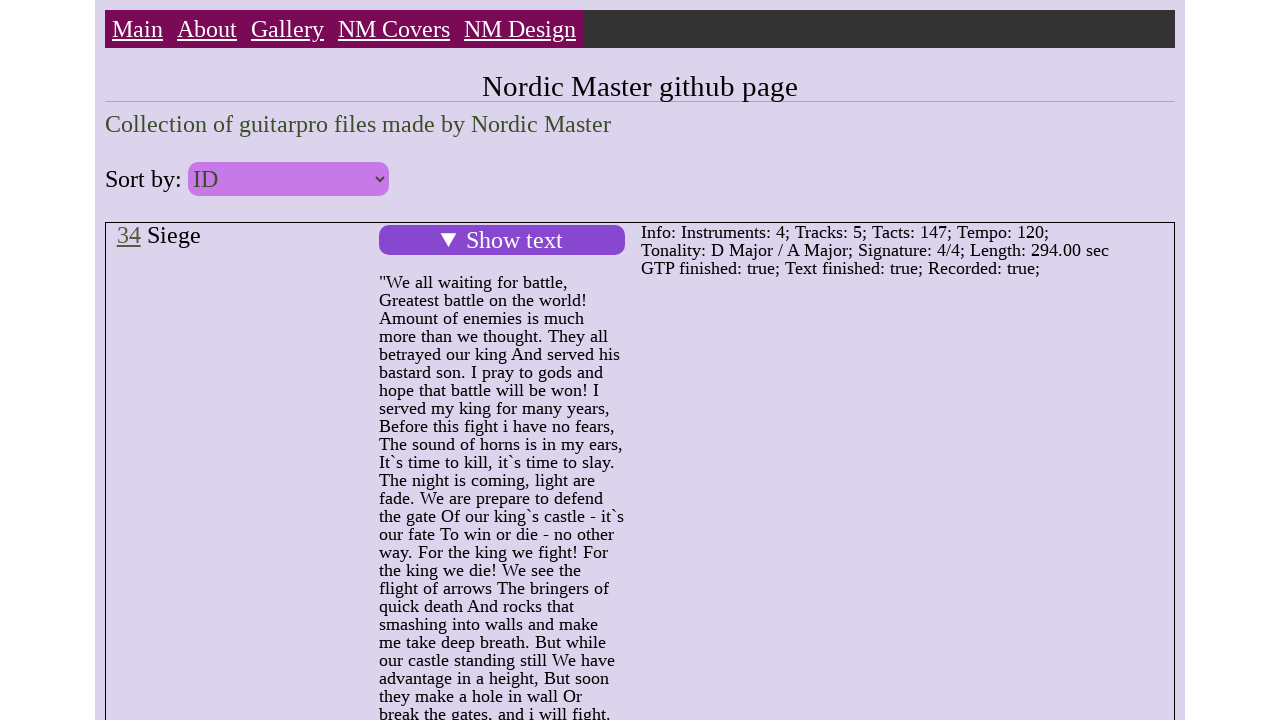

Clicked on summary element to expand details section at (502, 361) on .solid >> nth=1 >> xpath=descendant::div[2] >> nth=0 >> summary
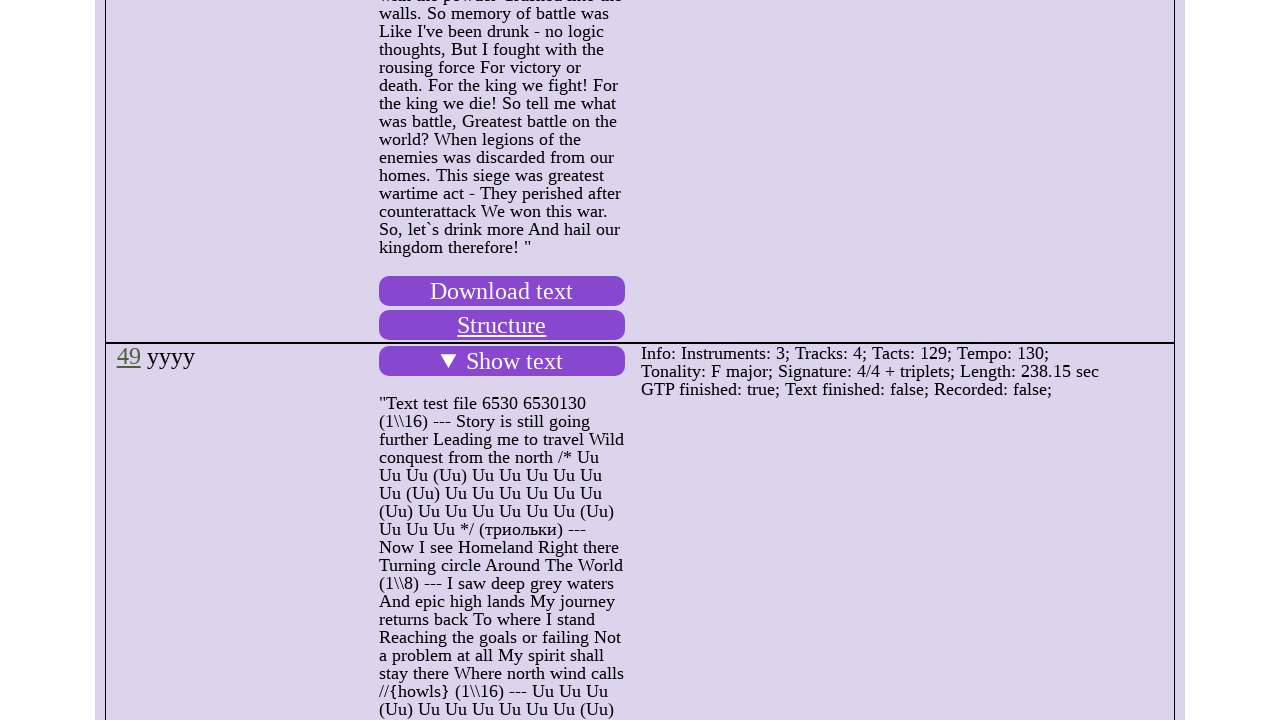

Waited for expansion animation to complete
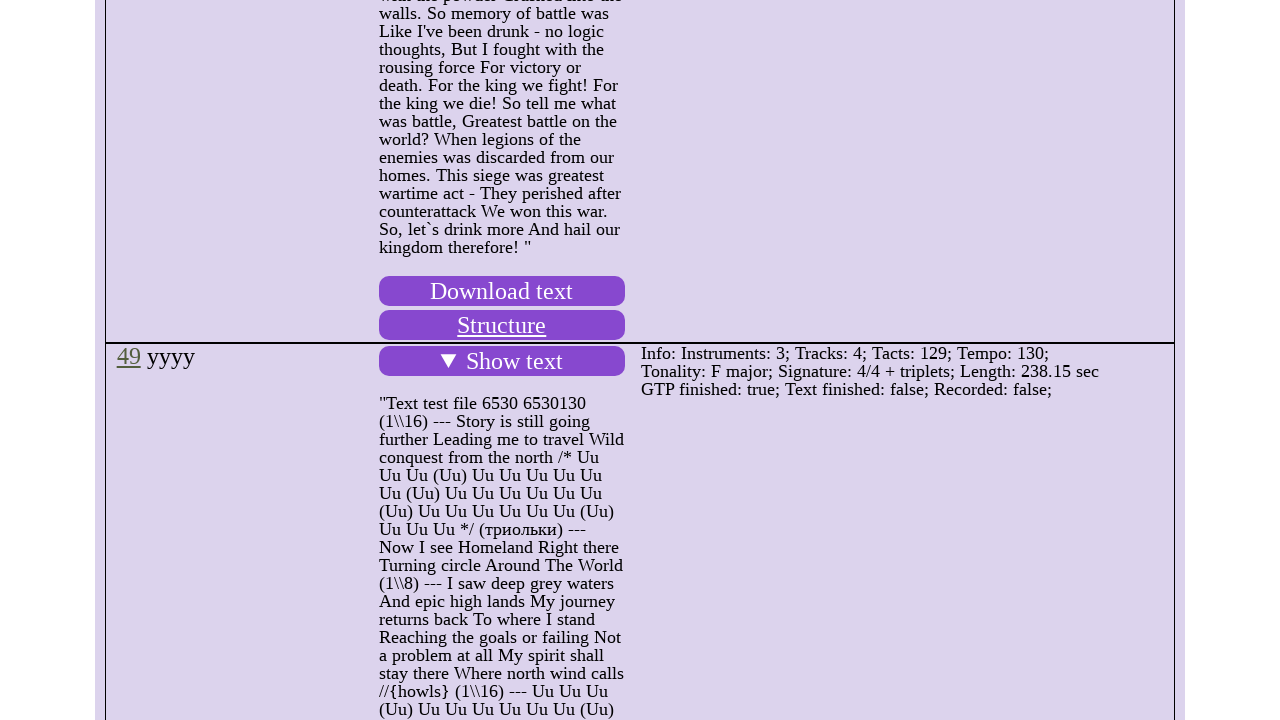

Clicked on summary element to expand details section at (502, 361) on .solid >> nth=2 >> xpath=descendant::div[2] >> nth=0 >> summary
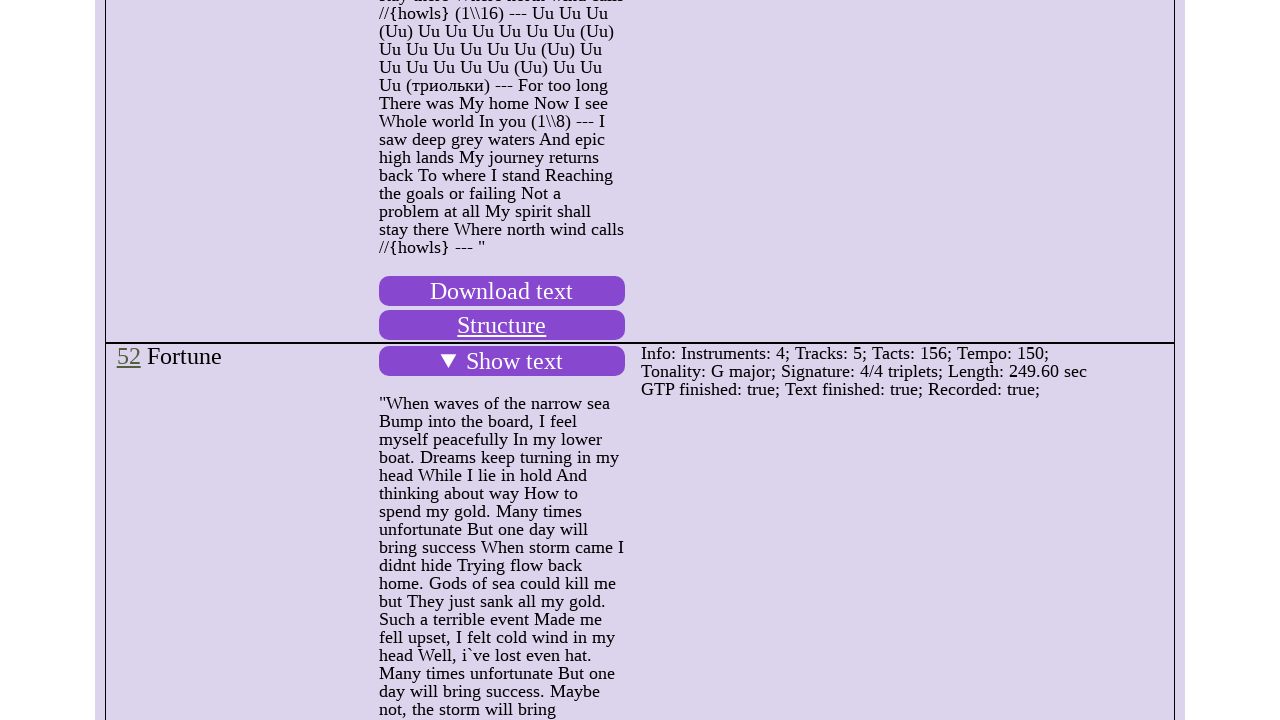

Waited for expansion animation to complete
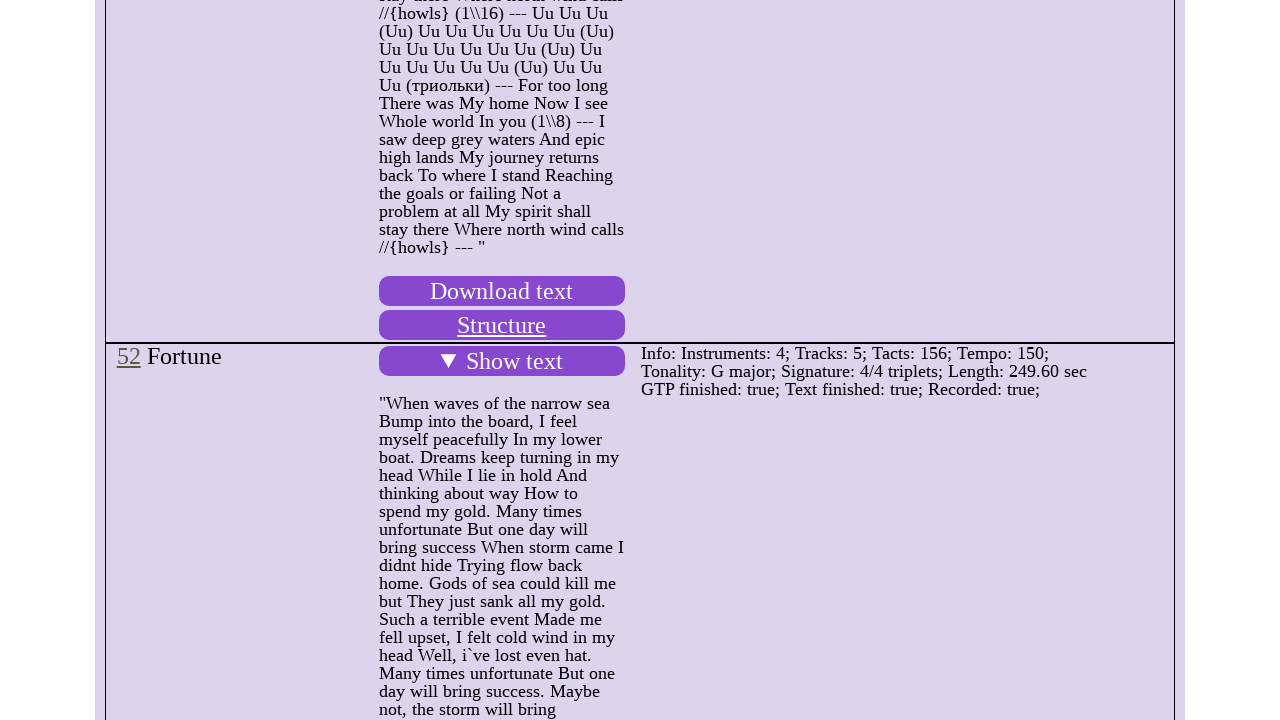

Clicked on summary element to expand details section at (502, 361) on .solid >> nth=3 >> xpath=descendant::div[2] >> nth=0 >> summary
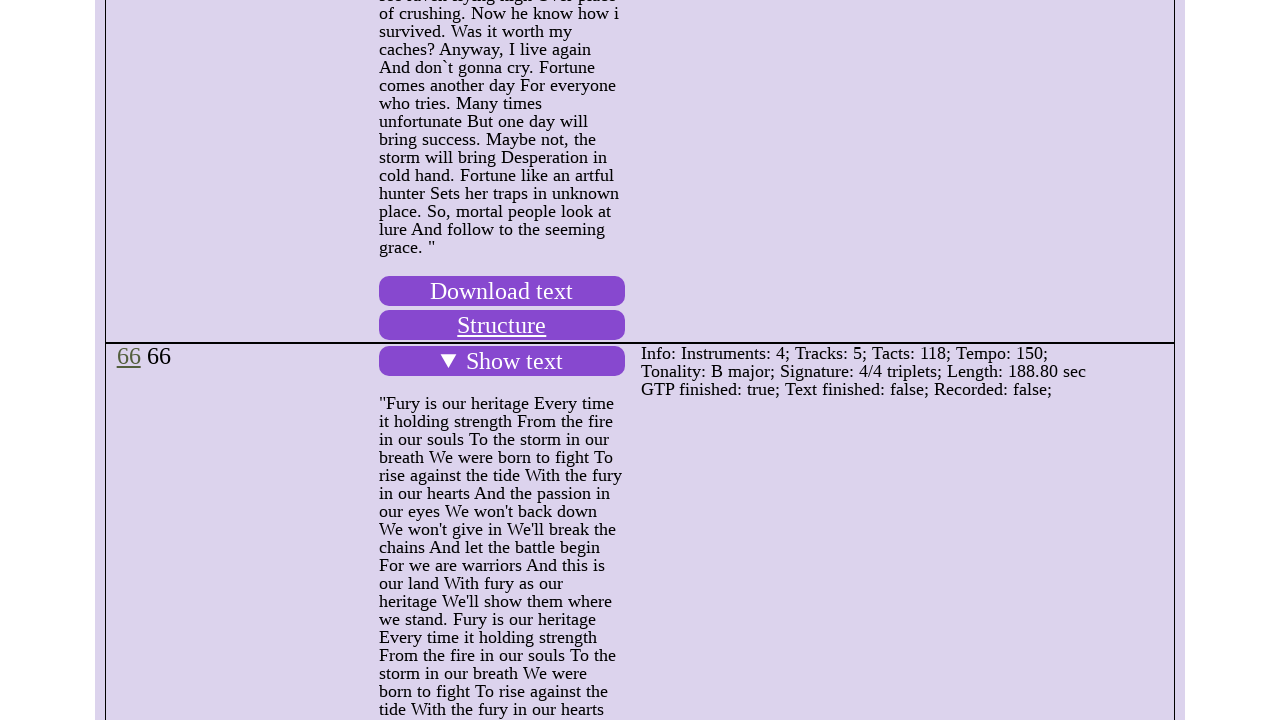

Waited for expansion animation to complete
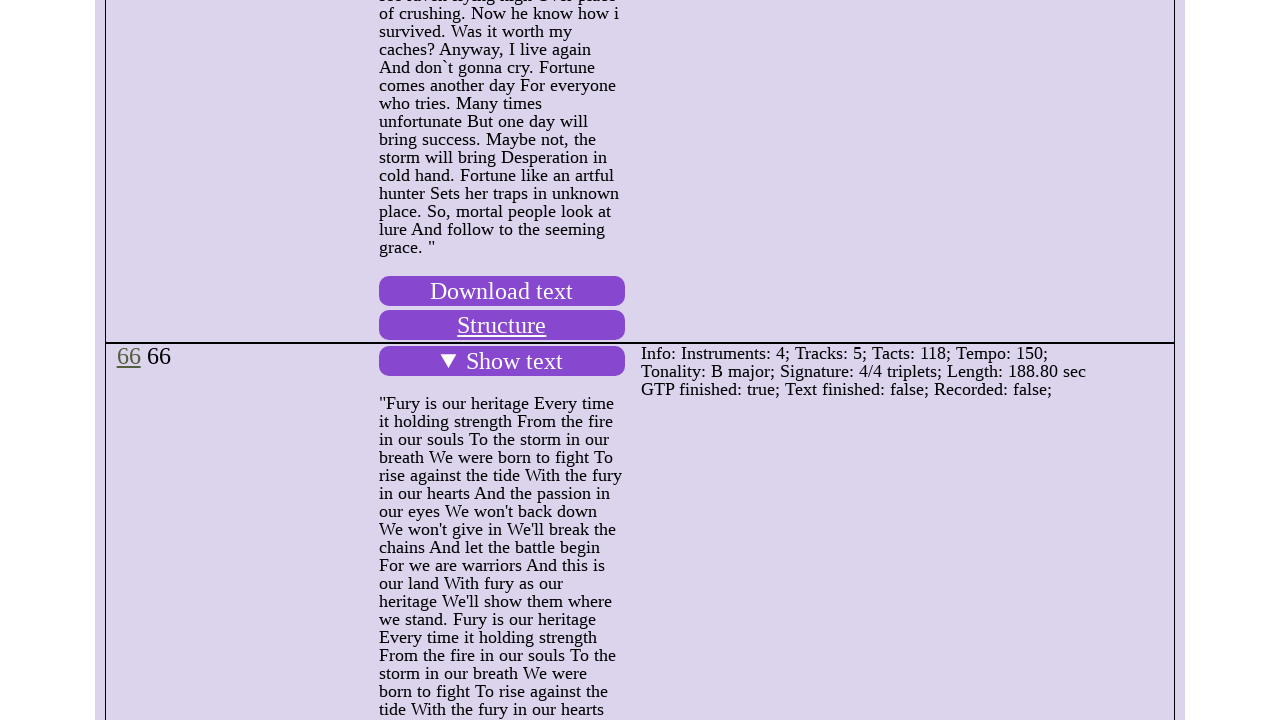

Clicked on summary element to expand details section at (502, 361) on .solid >> nth=4 >> xpath=descendant::div[2] >> nth=0 >> summary
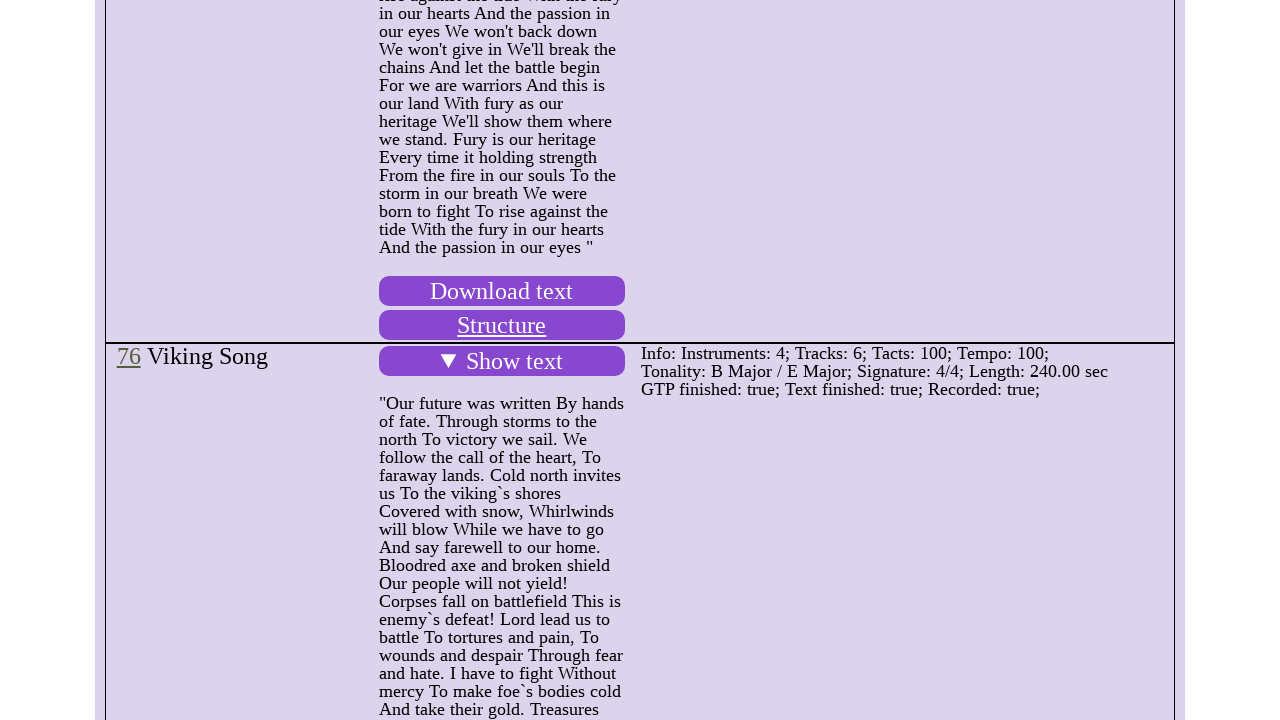

Waited for expansion animation to complete
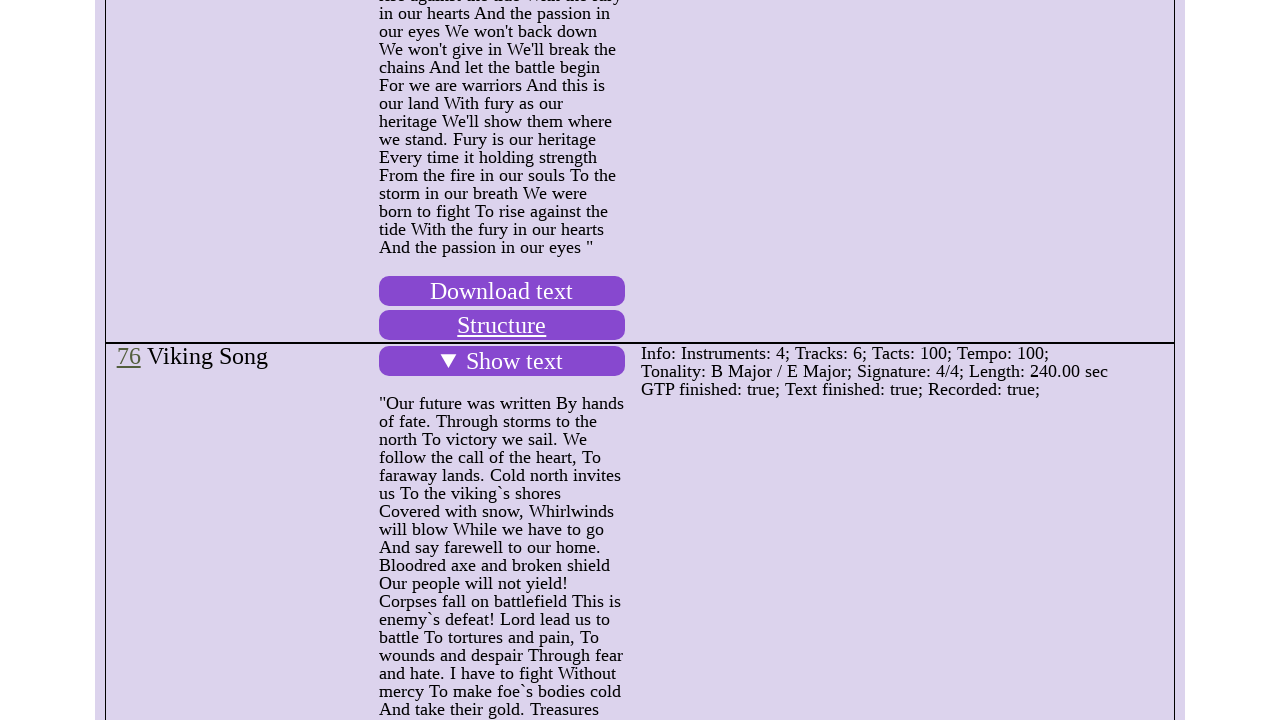

Clicked on summary element to expand details section at (502, 361) on .solid >> nth=5 >> xpath=descendant::div[2] >> nth=0 >> summary
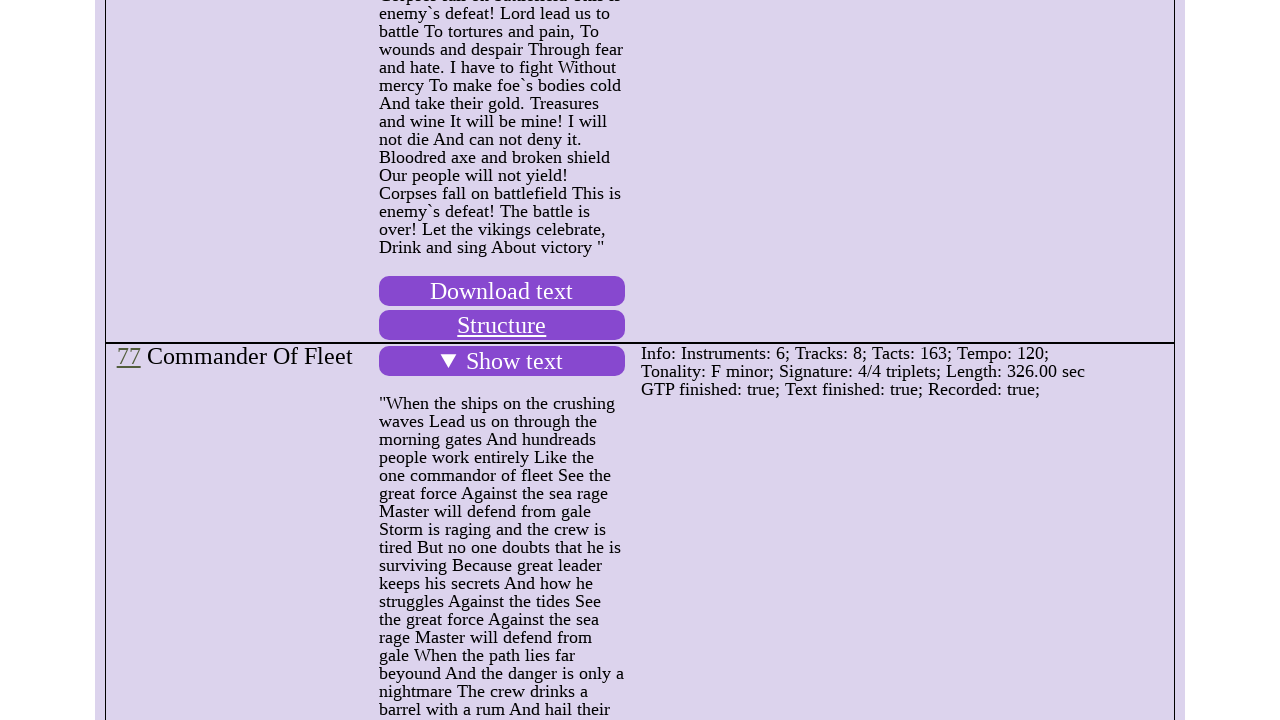

Waited for expansion animation to complete
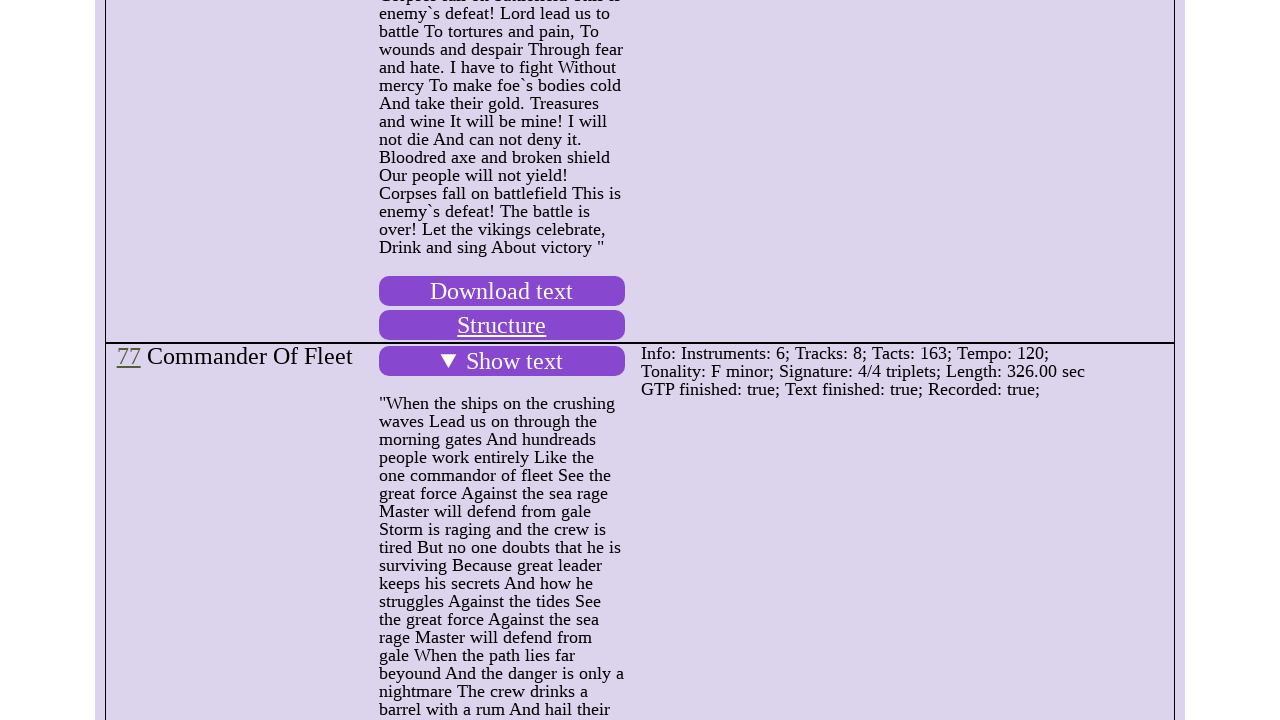

Clicked on summary element to expand details section at (502, 361) on .solid >> nth=6 >> xpath=descendant::div[2] >> nth=0 >> summary
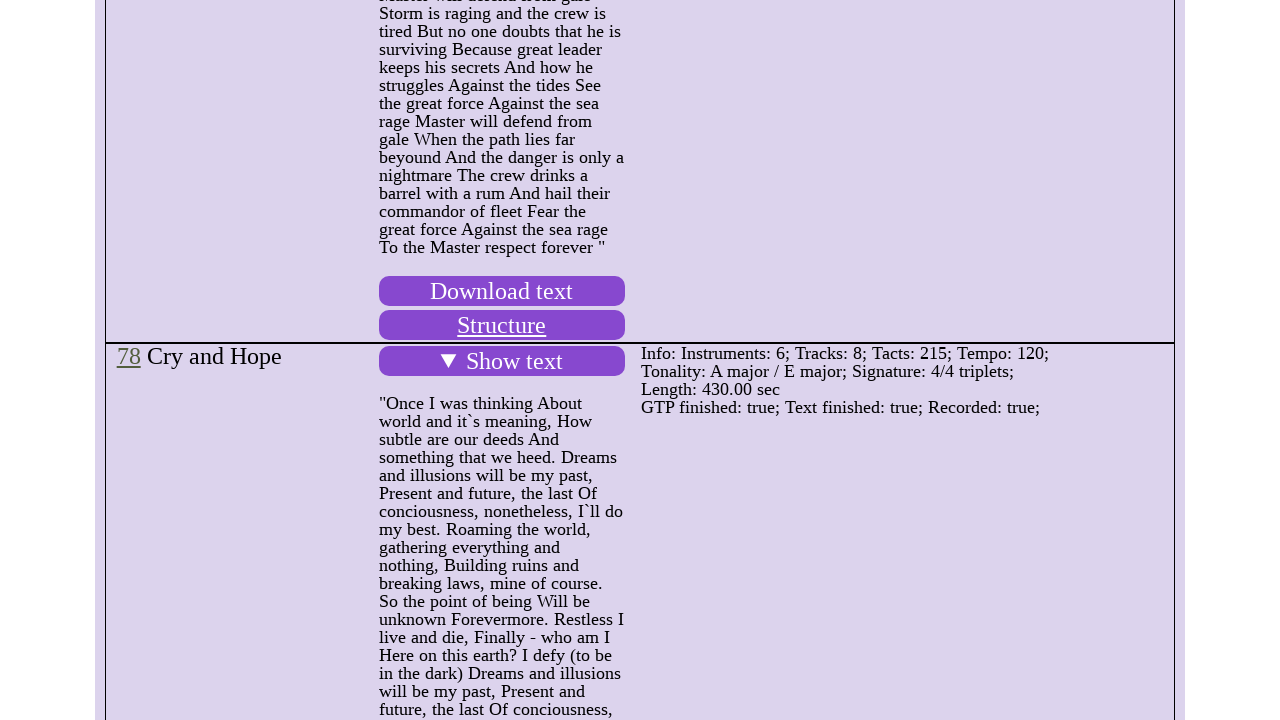

Waited for expansion animation to complete
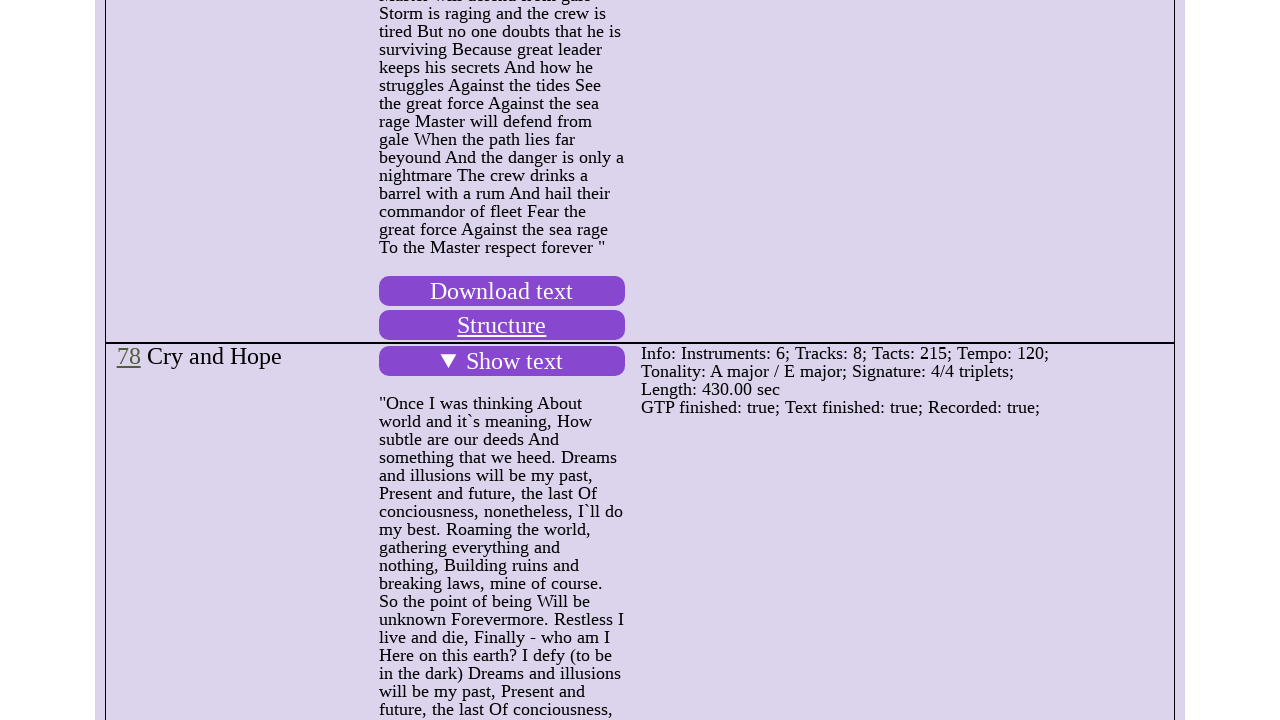

Clicked on summary element to expand details section at (502, 361) on .solid >> nth=7 >> xpath=descendant::div[2] >> nth=0 >> summary
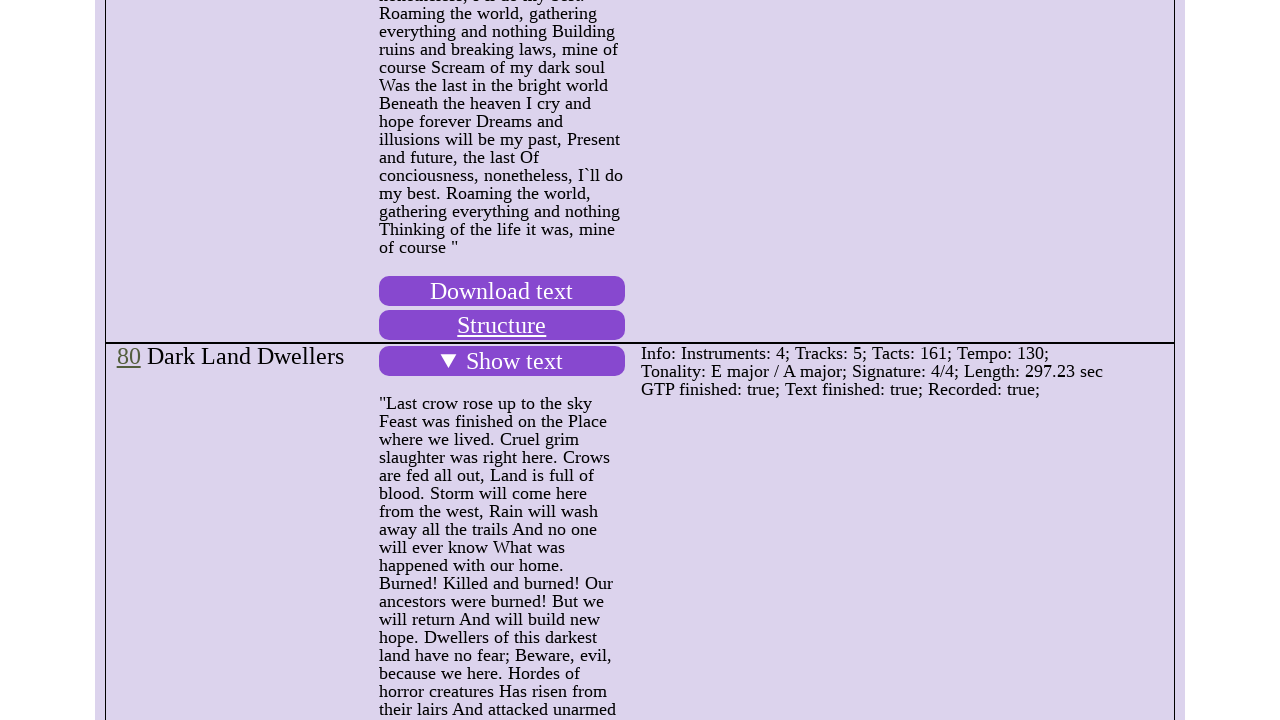

Waited for expansion animation to complete
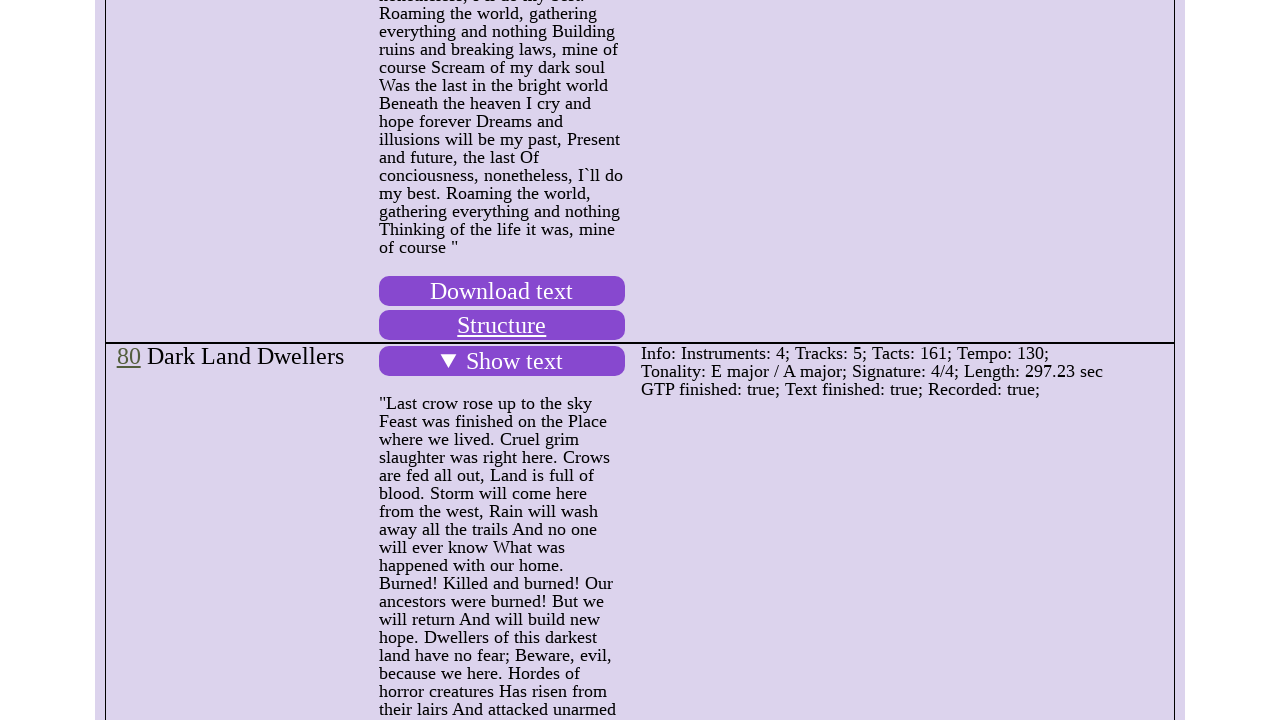

Clicked on summary element to expand details section at (502, 361) on .solid >> nth=8 >> xpath=descendant::div[2] >> nth=0 >> summary
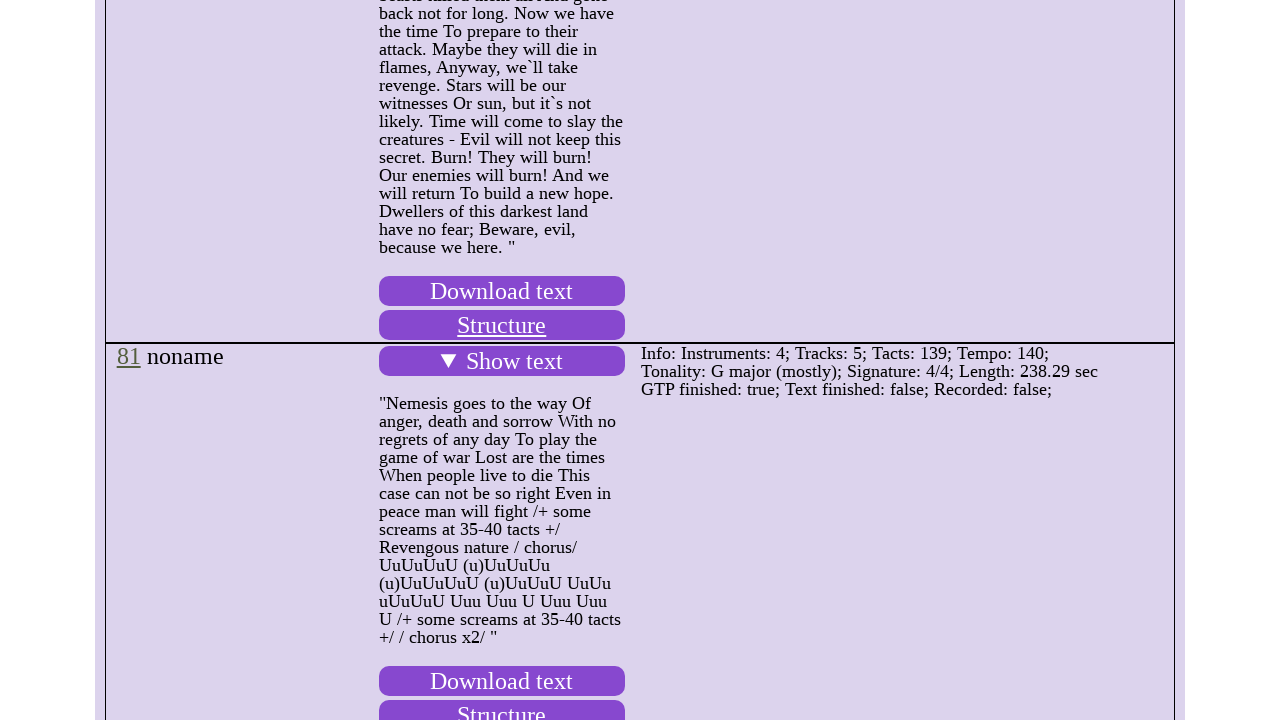

Waited for expansion animation to complete
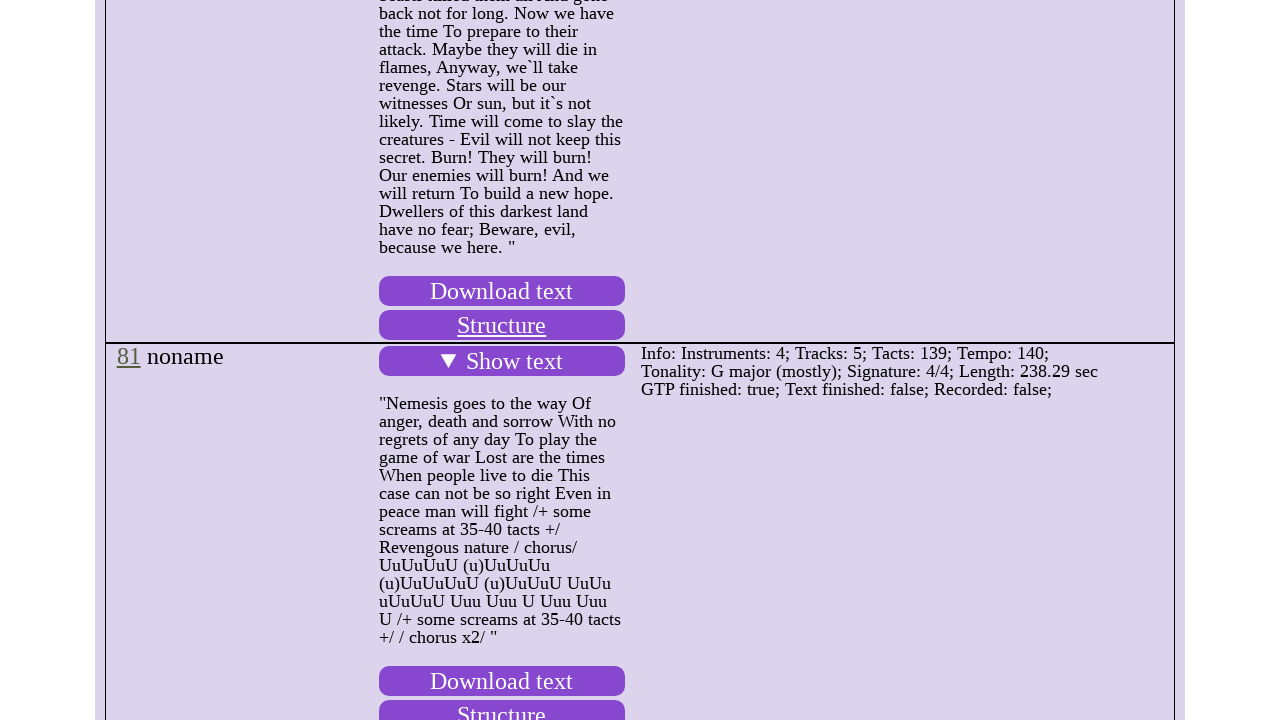

Clicked on summary element to expand details section at (502, 361) on .solid >> nth=9 >> xpath=descendant::div[2] >> nth=0 >> summary
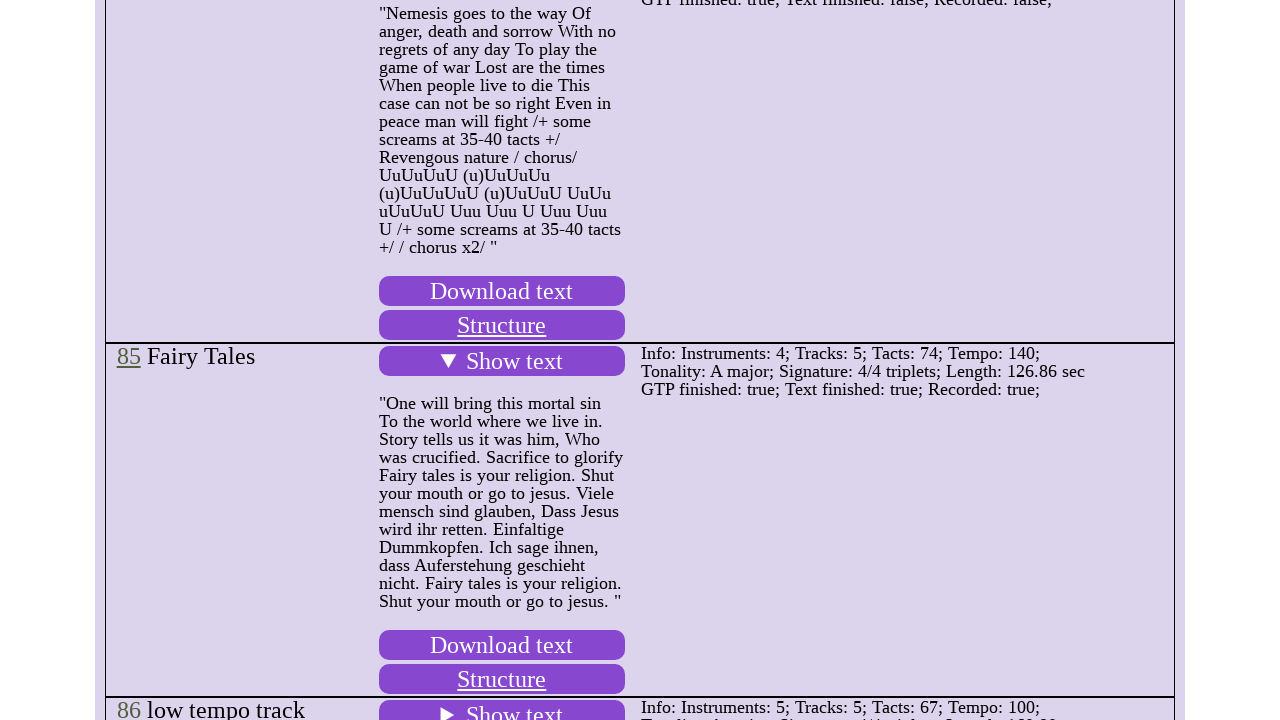

Waited for expansion animation to complete
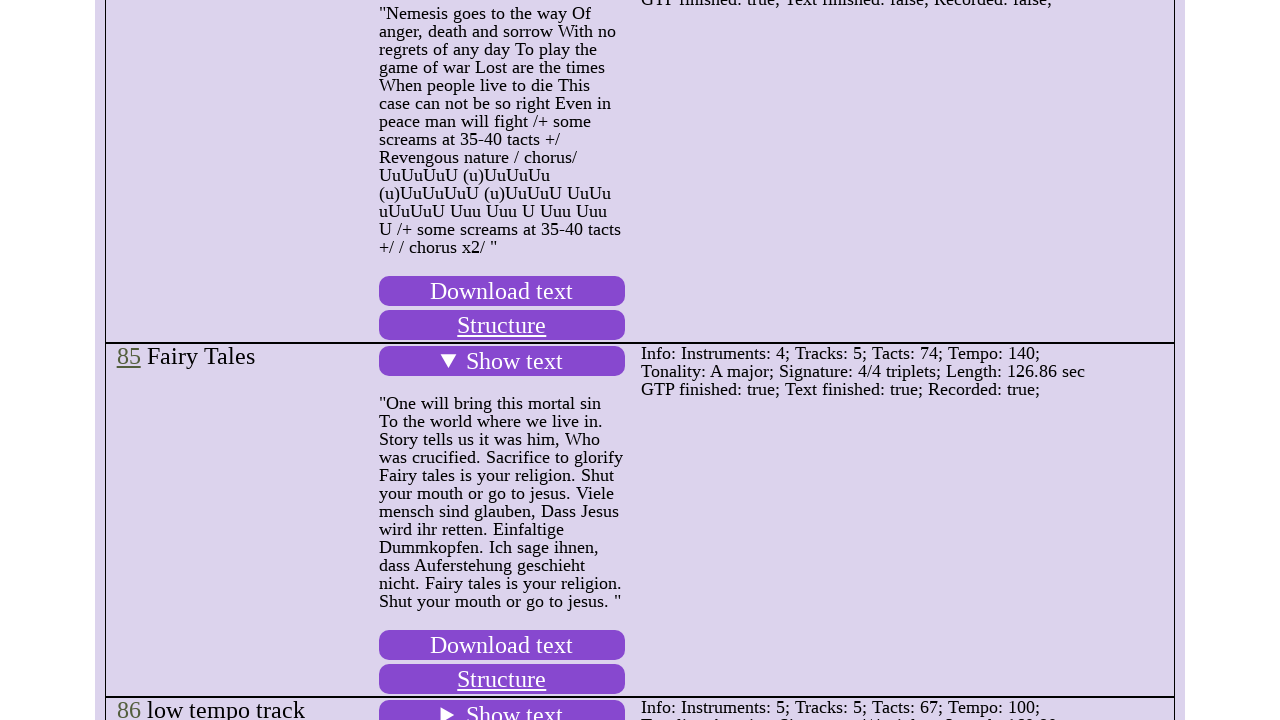

Clicked on summary element to expand details section at (502, 705) on .solid >> nth=10 >> xpath=descendant::div[2] >> nth=0 >> summary
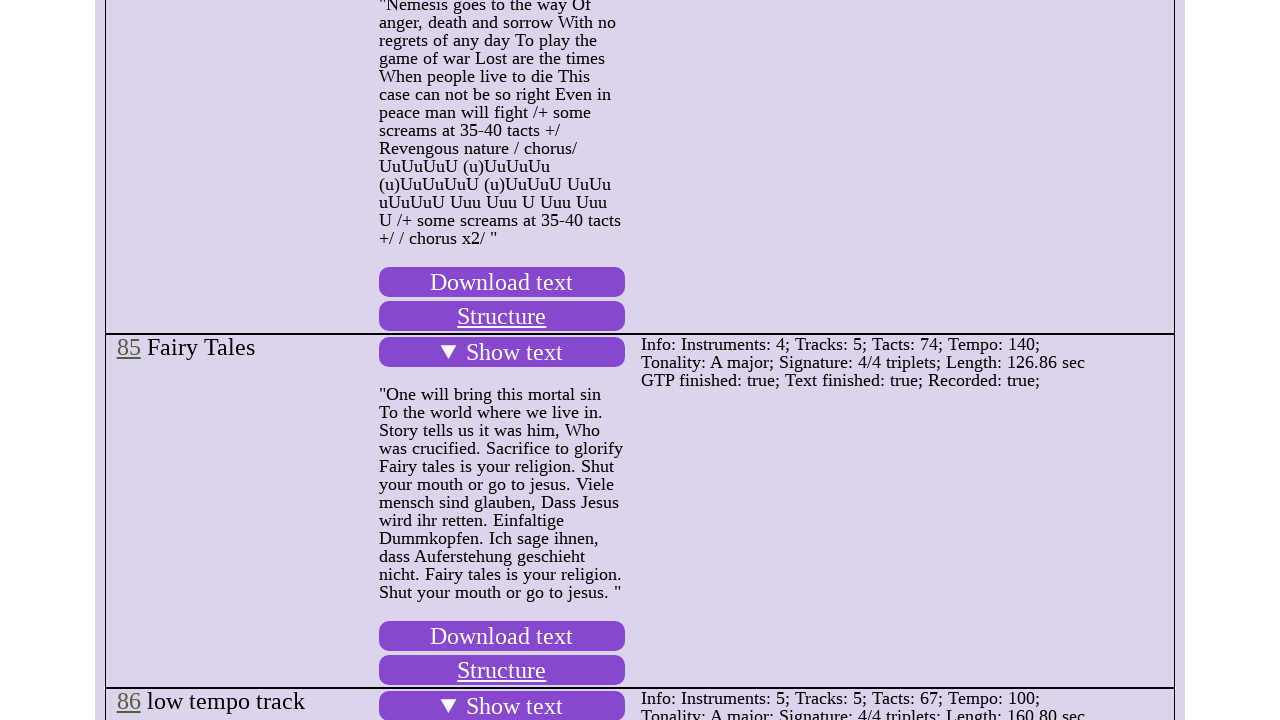

Waited for expansion animation to complete
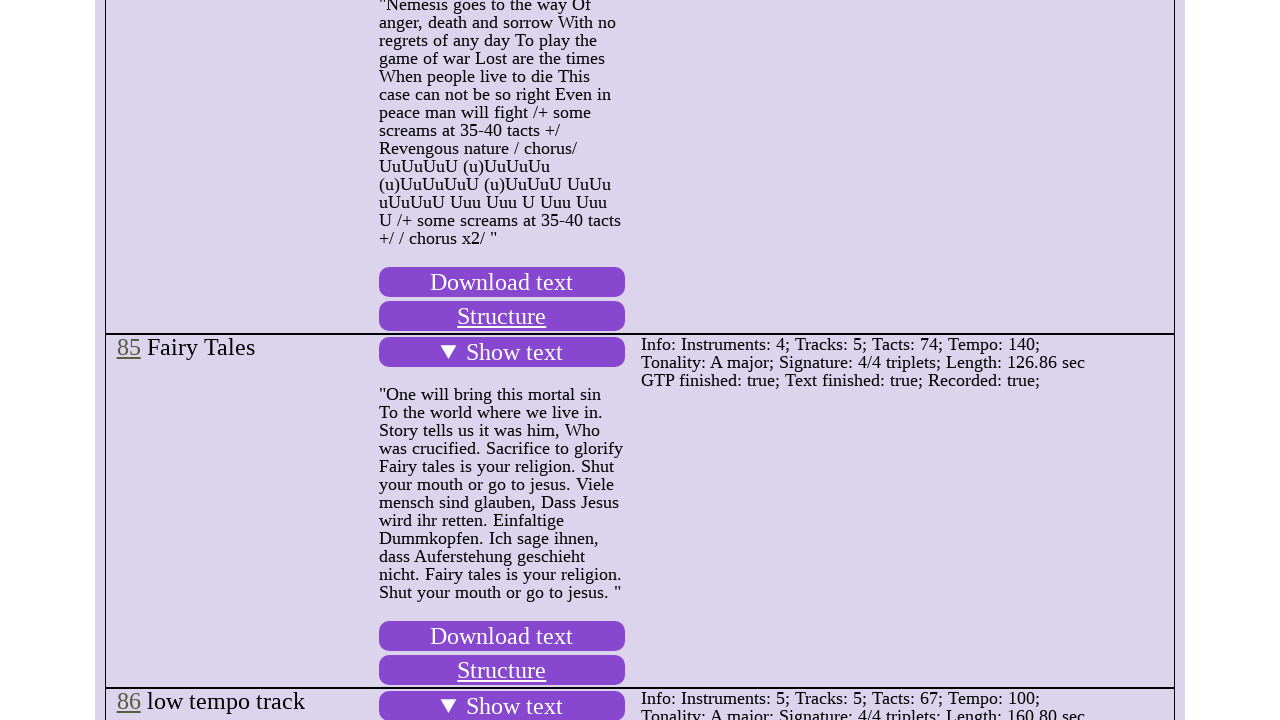

Clicked on summary element to expand details section at (502, 361) on .solid >> nth=11 >> xpath=descendant::div[2] >> nth=0 >> summary
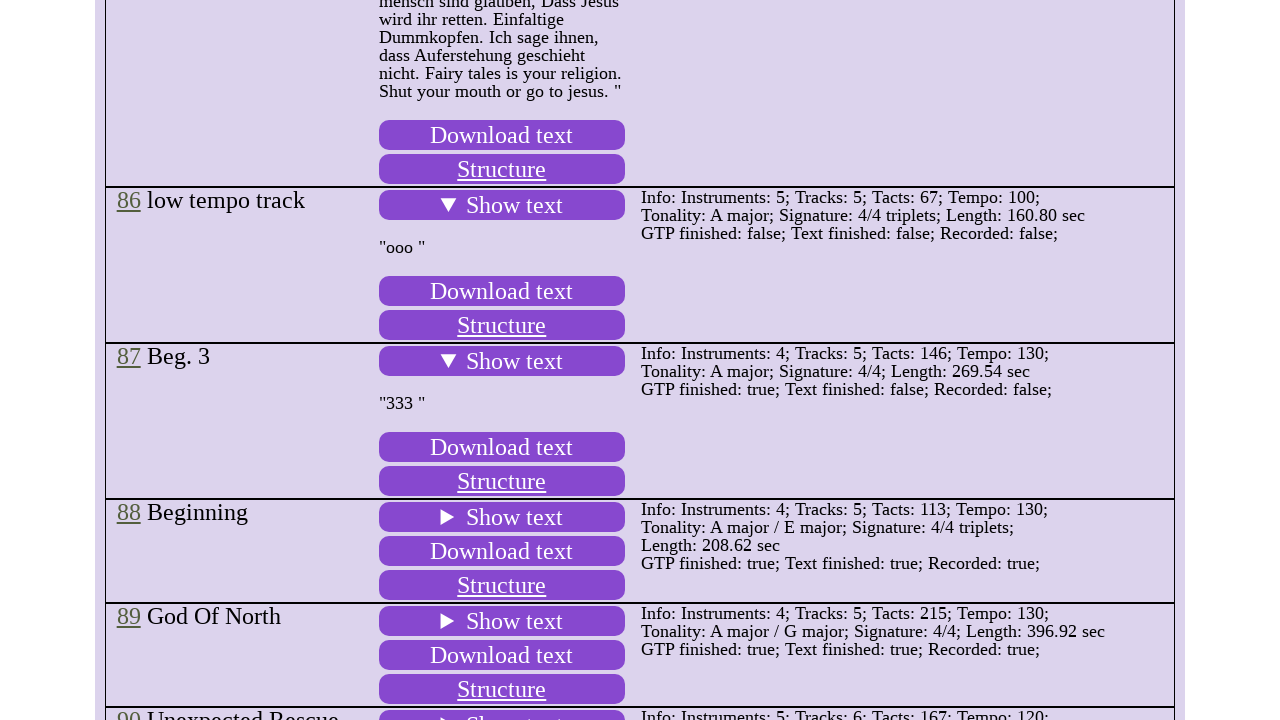

Waited for expansion animation to complete
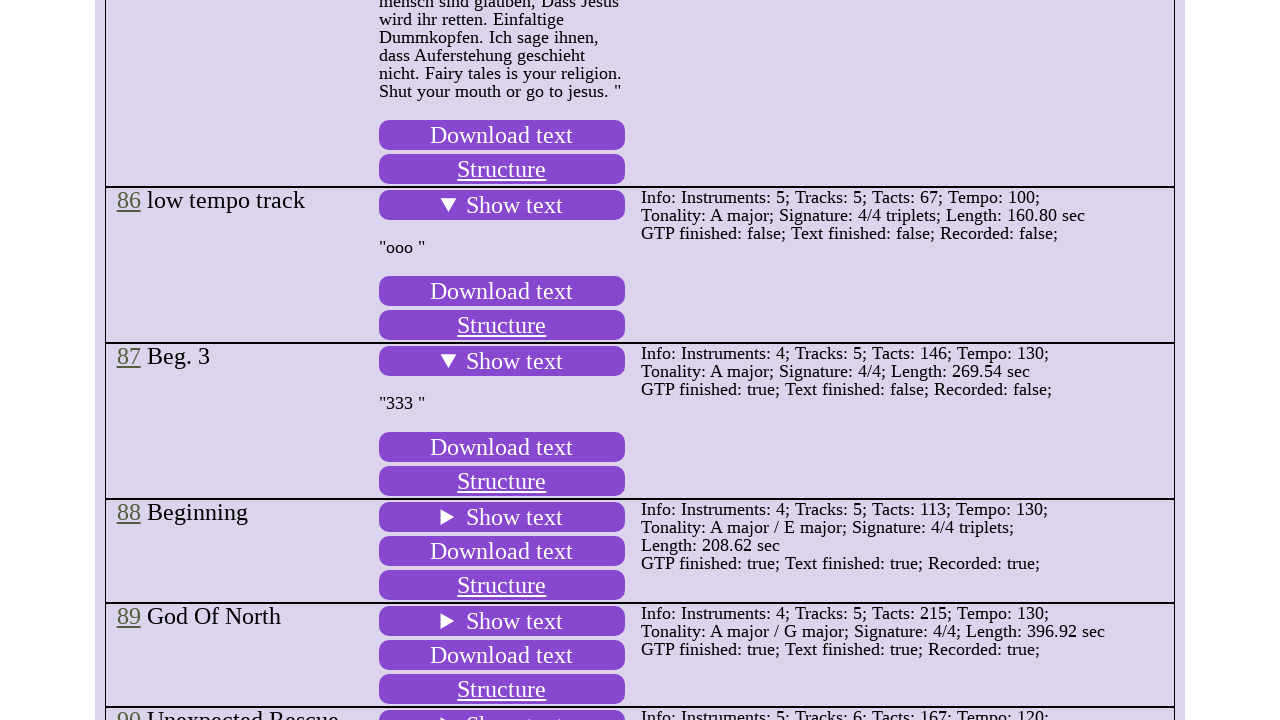

Clicked on summary element to expand details section at (502, 517) on .solid >> nth=12 >> xpath=descendant::div[2] >> nth=0 >> summary
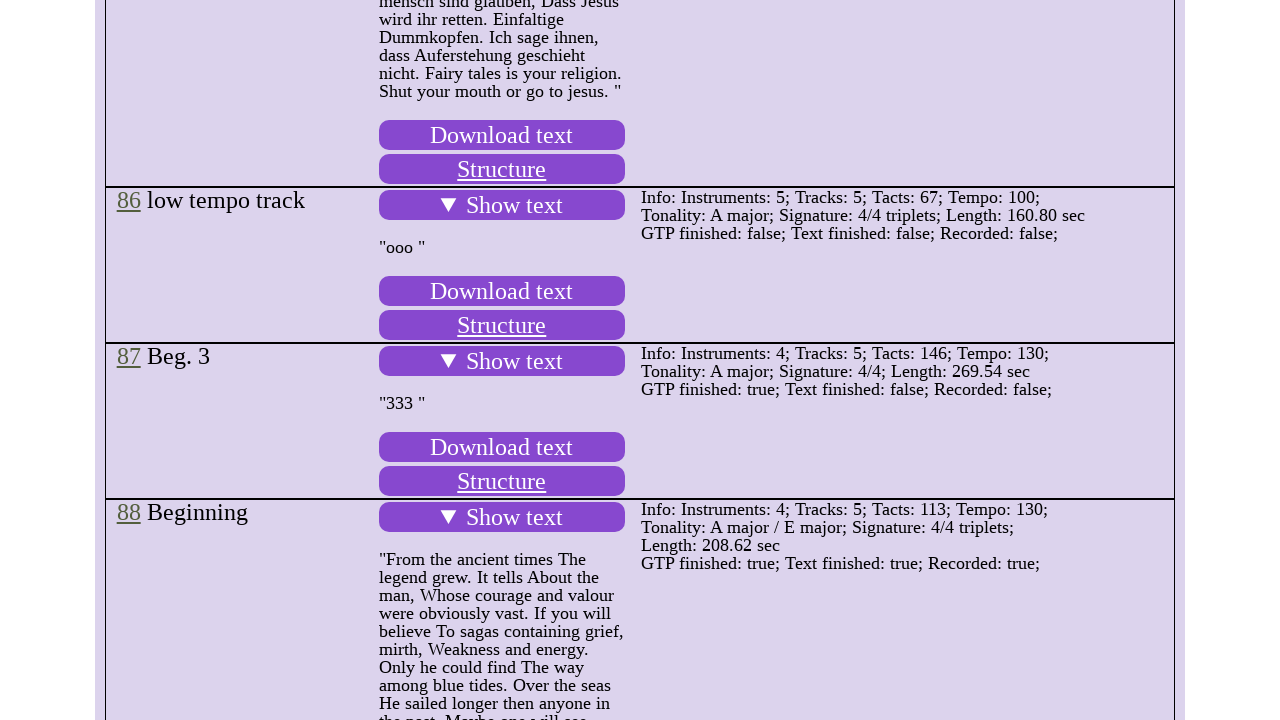

Waited for expansion animation to complete
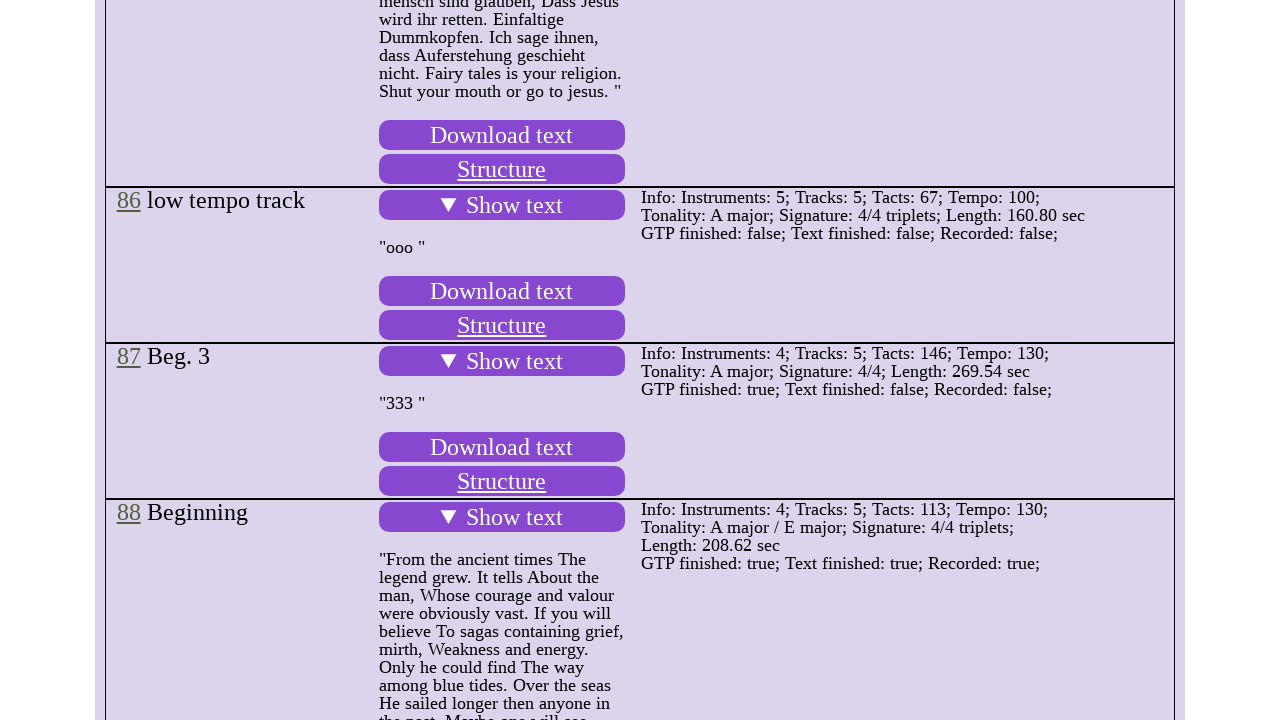

Clicked on summary element to expand details section at (502, 361) on .solid >> nth=13 >> xpath=descendant::div[2] >> nth=0 >> summary
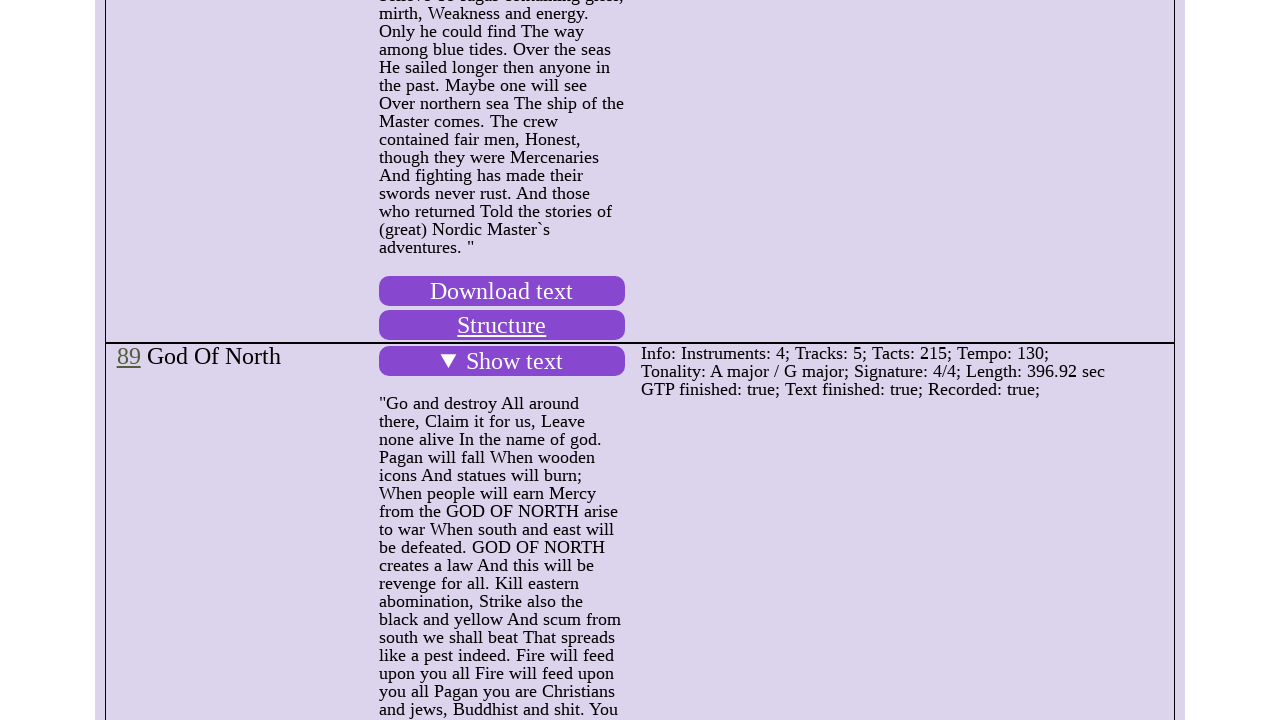

Waited for expansion animation to complete
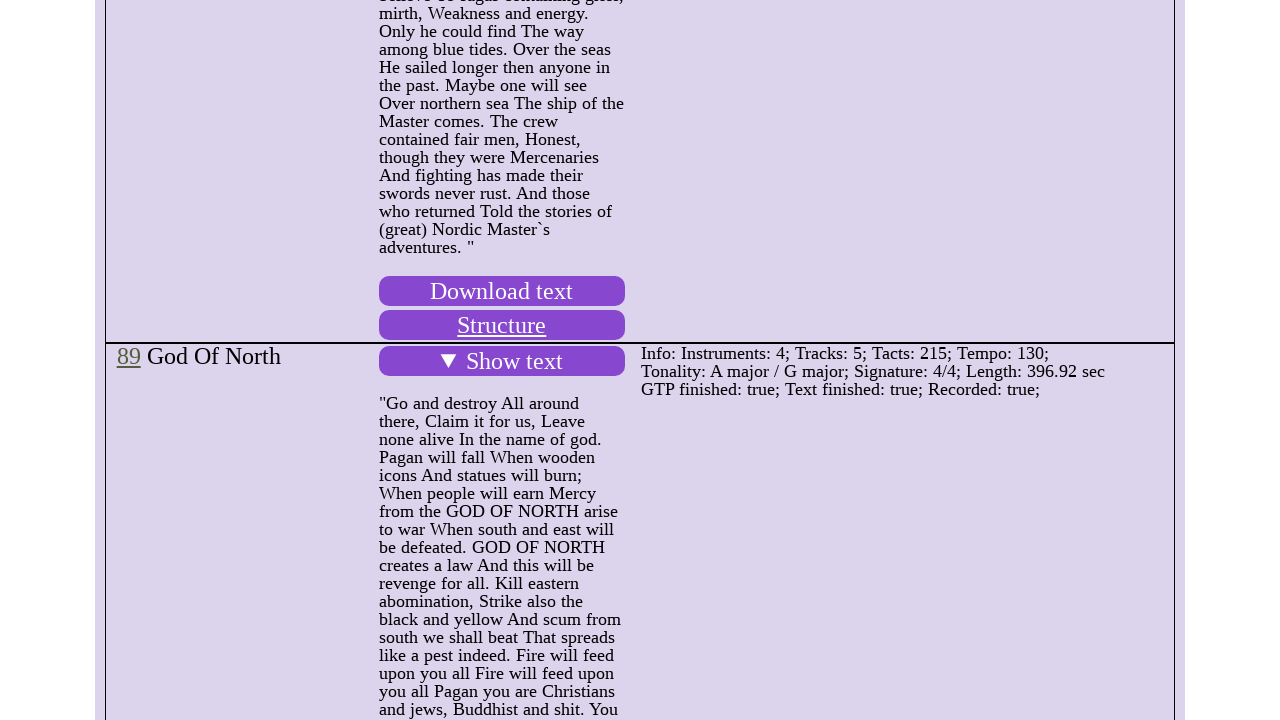

Clicked on summary element to expand details section at (502, 361) on .solid >> nth=14 >> xpath=descendant::div[2] >> nth=0 >> summary
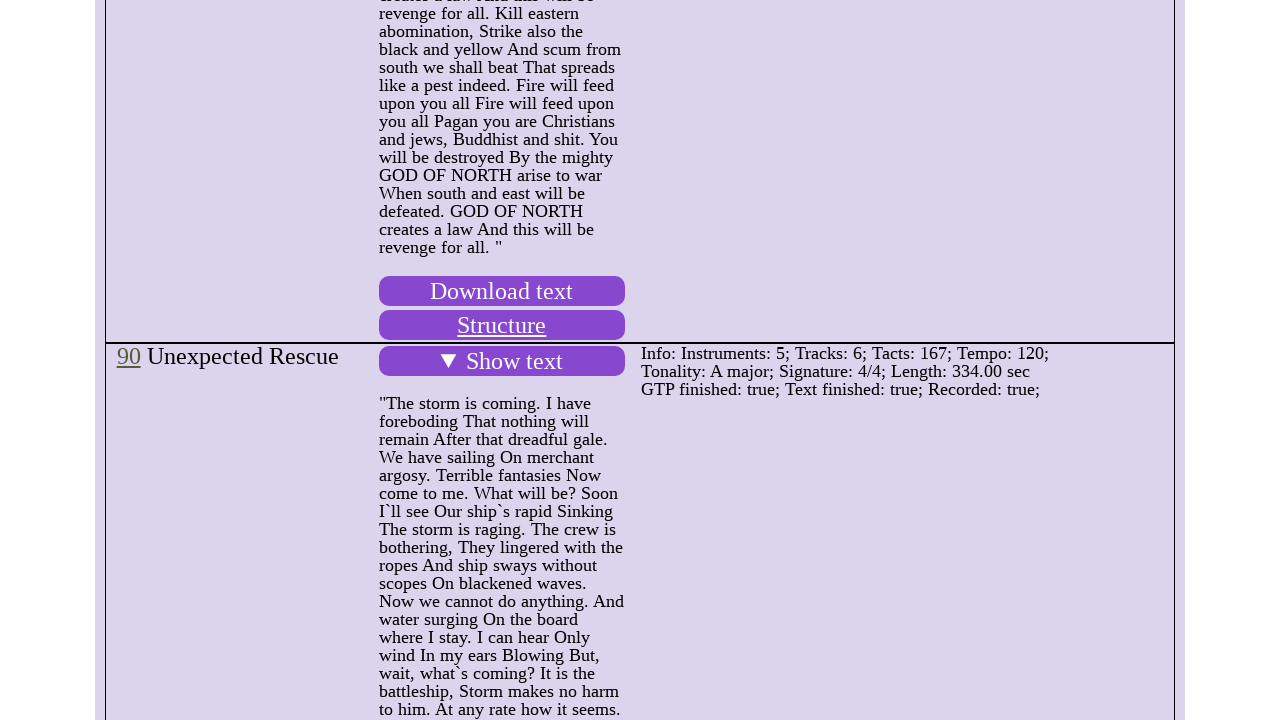

Waited for expansion animation to complete
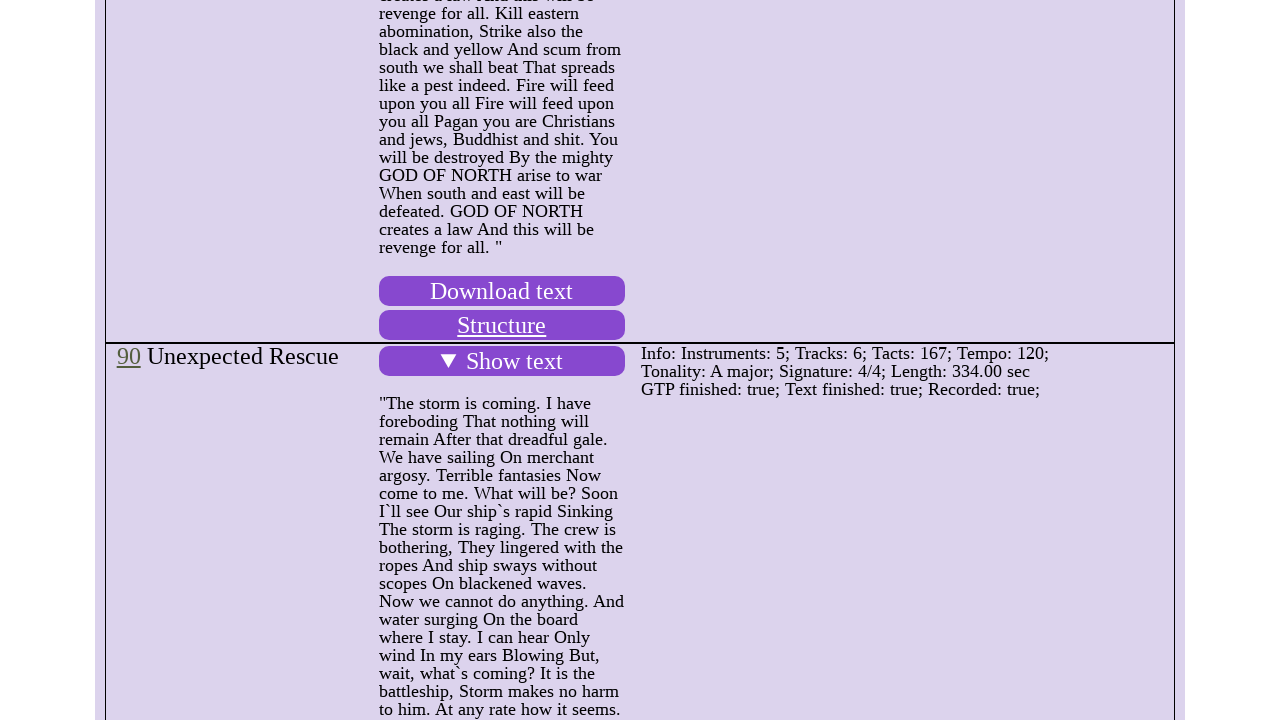

Clicked on summary element to expand details section at (502, 361) on .solid >> nth=15 >> xpath=descendant::div[2] >> nth=0 >> summary
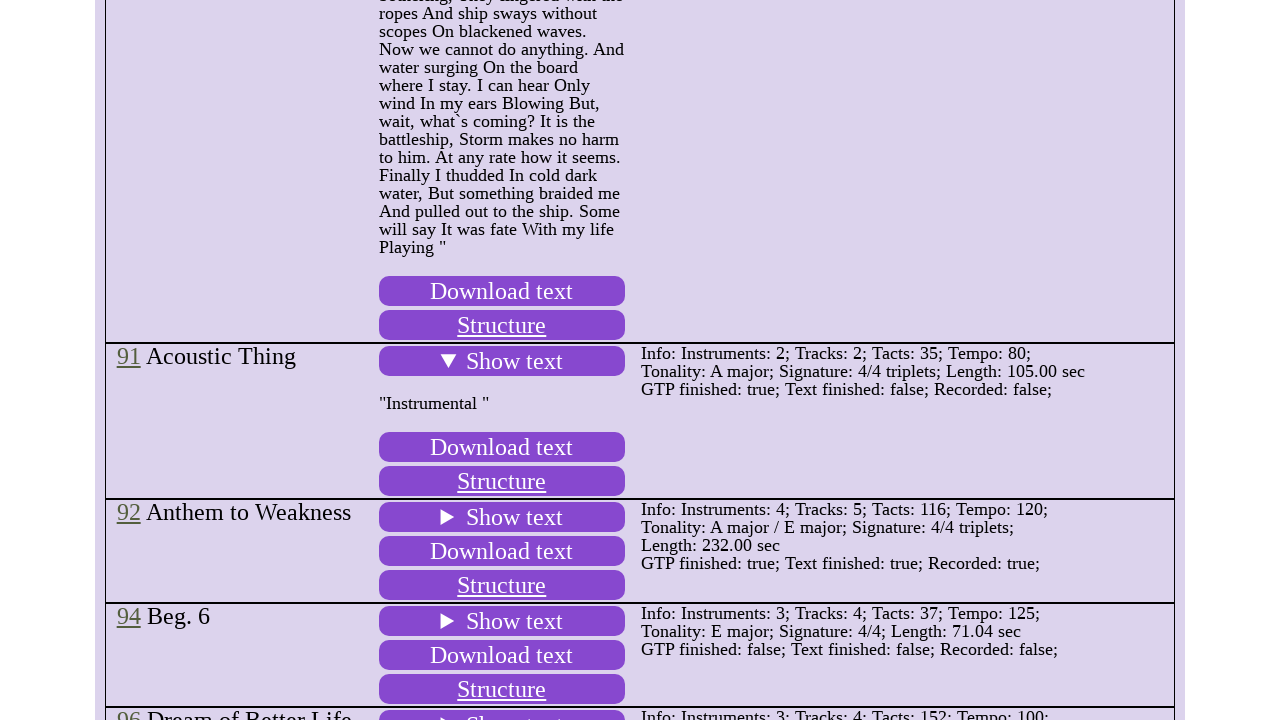

Waited for expansion animation to complete
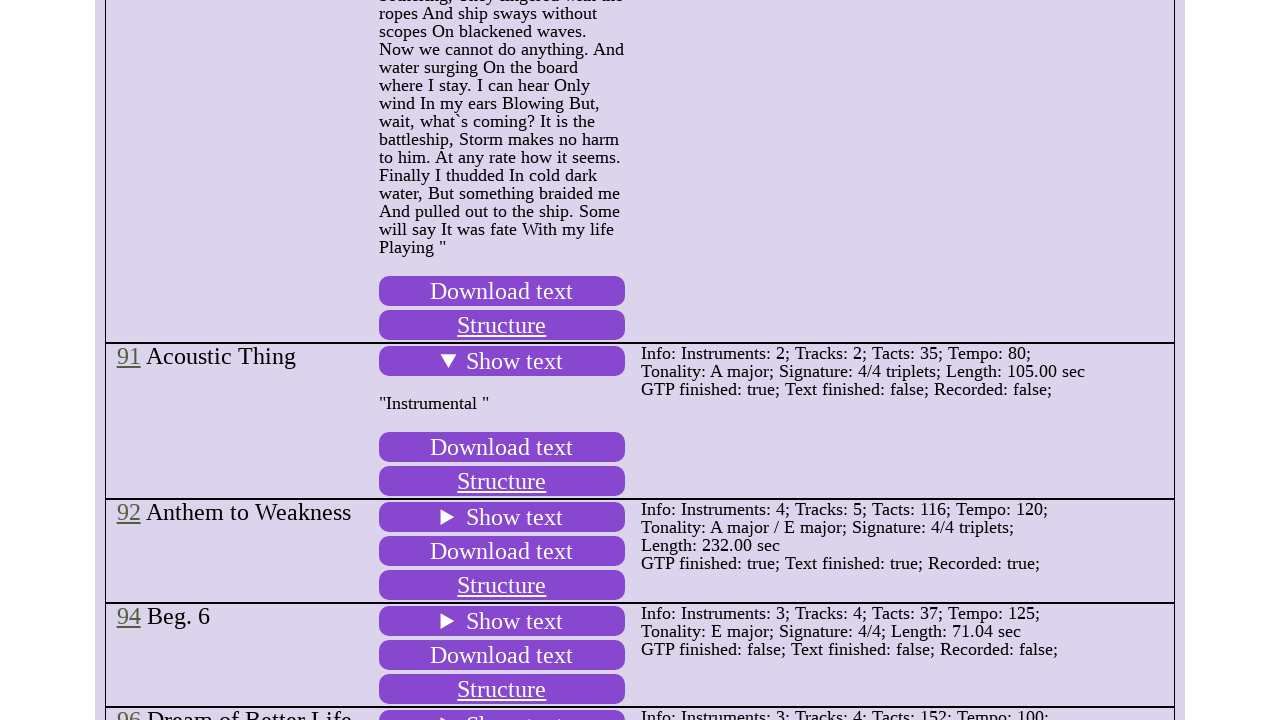

Clicked on summary element to expand details section at (502, 517) on .solid >> nth=16 >> xpath=descendant::div[2] >> nth=0 >> summary
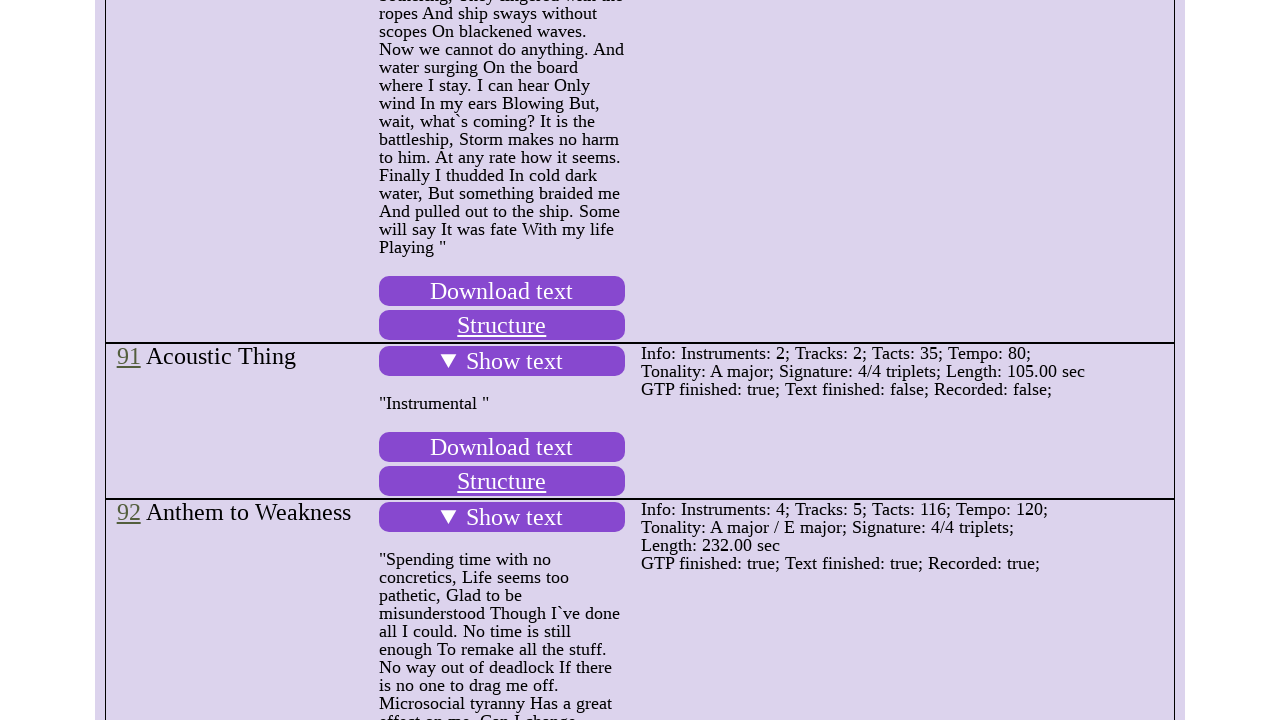

Waited for expansion animation to complete
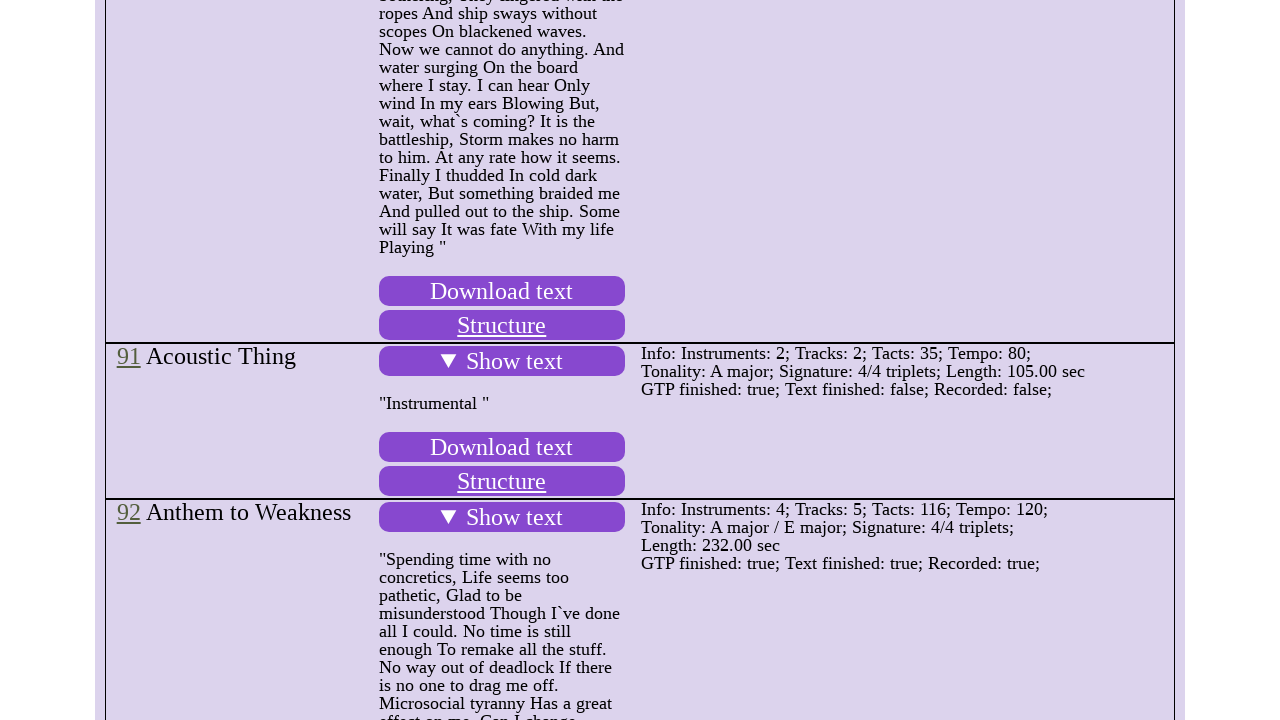

Clicked on summary element to expand details section at (502, 361) on .solid >> nth=17 >> xpath=descendant::div[2] >> nth=0 >> summary
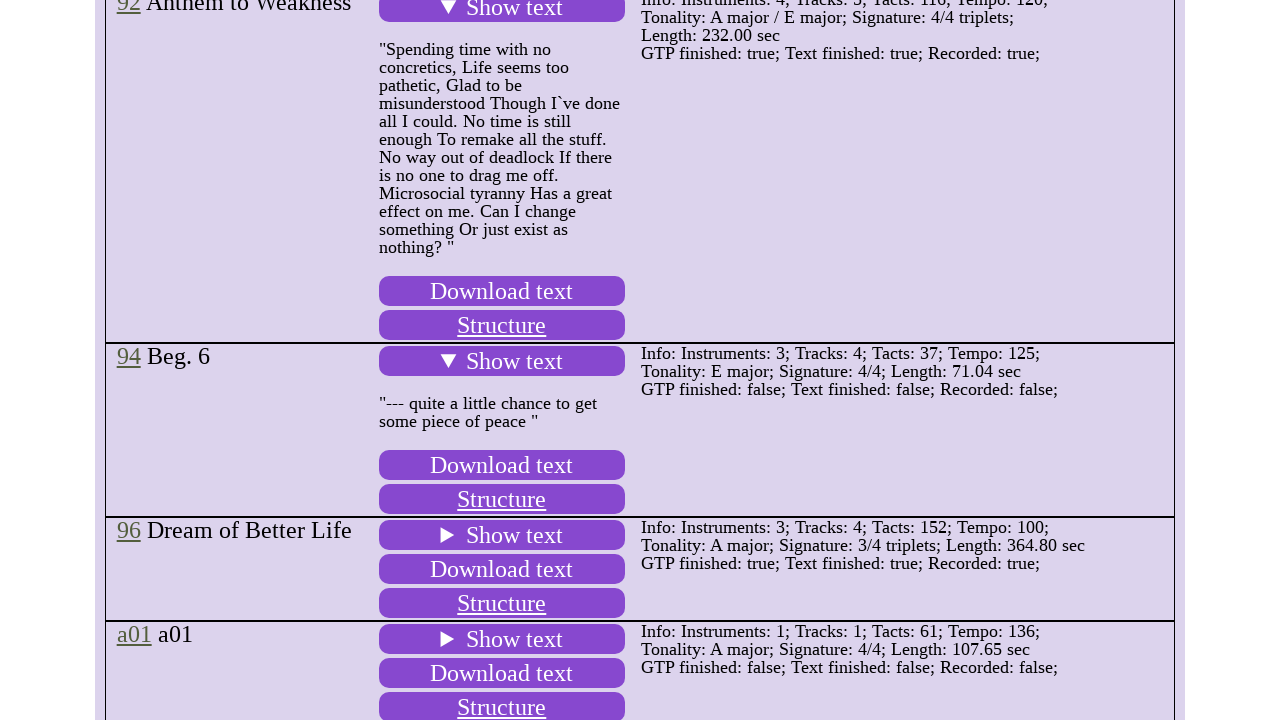

Waited for expansion animation to complete
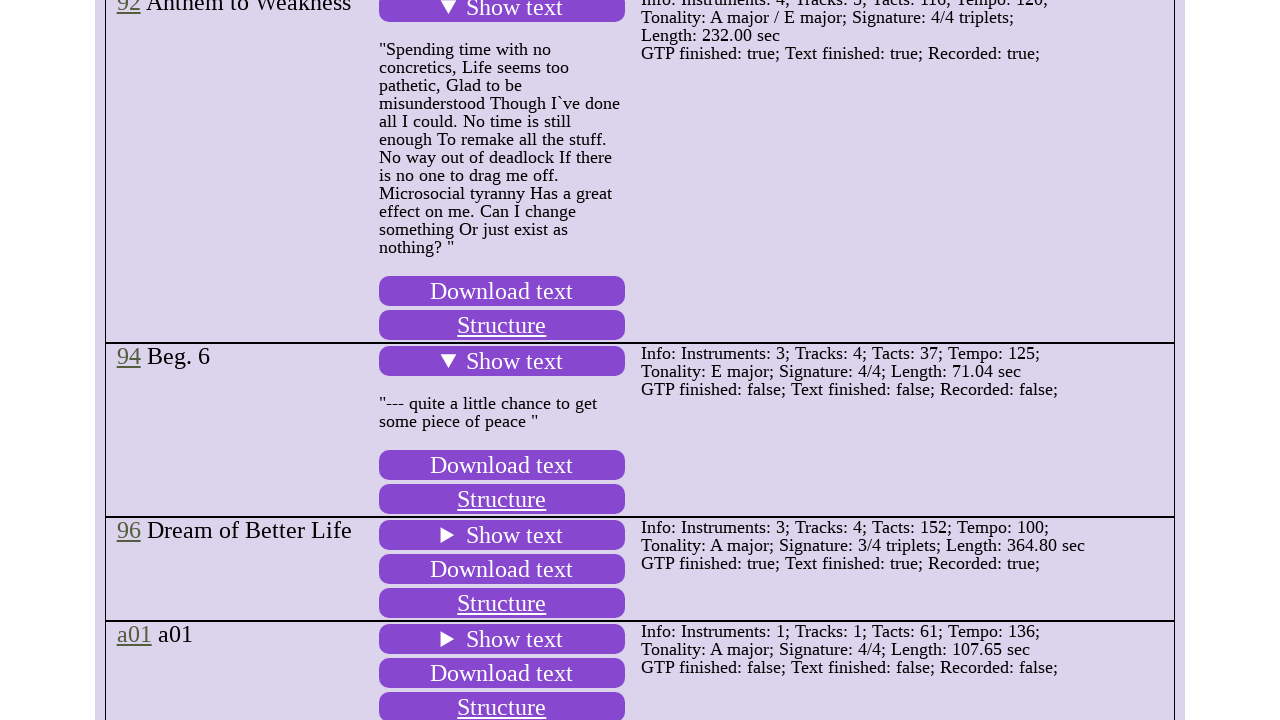

Clicked on summary element to expand details section at (502, 535) on .solid >> nth=18 >> xpath=descendant::div[2] >> nth=0 >> summary
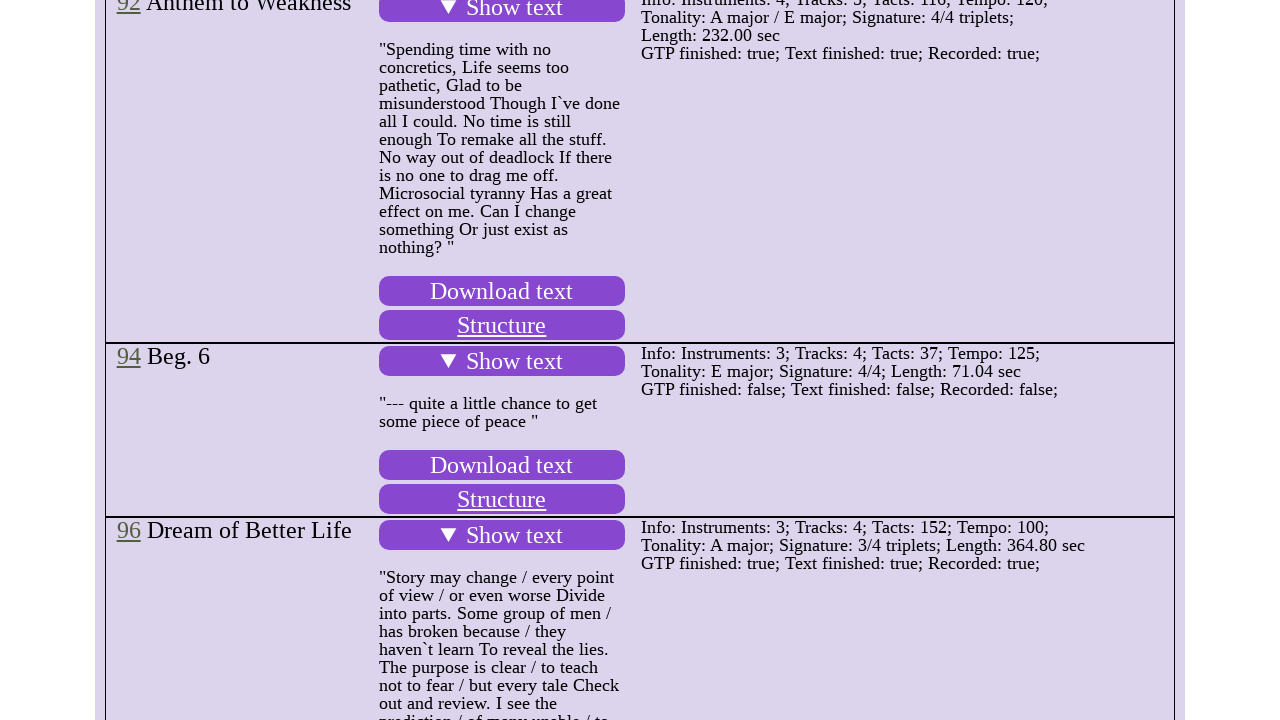

Waited for expansion animation to complete
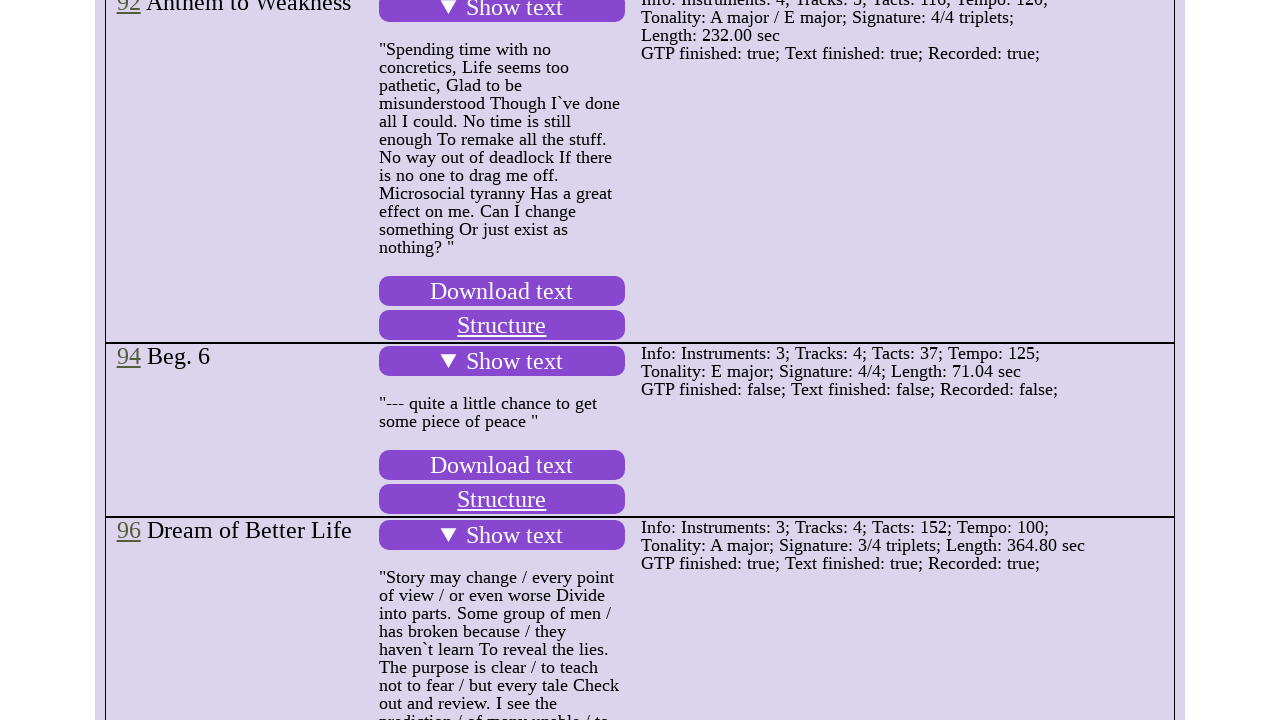

Clicked on summary element to expand details section at (502, 361) on .solid >> nth=19 >> xpath=descendant::div[2] >> nth=0 >> summary
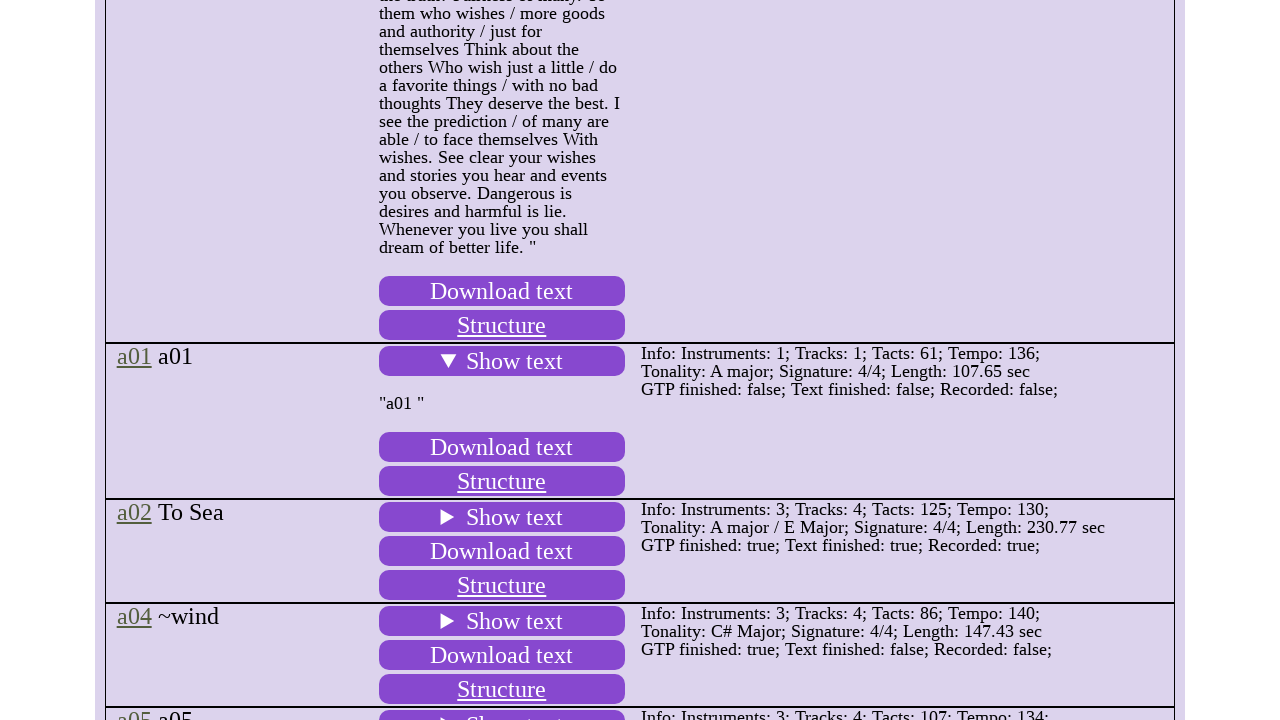

Waited for expansion animation to complete
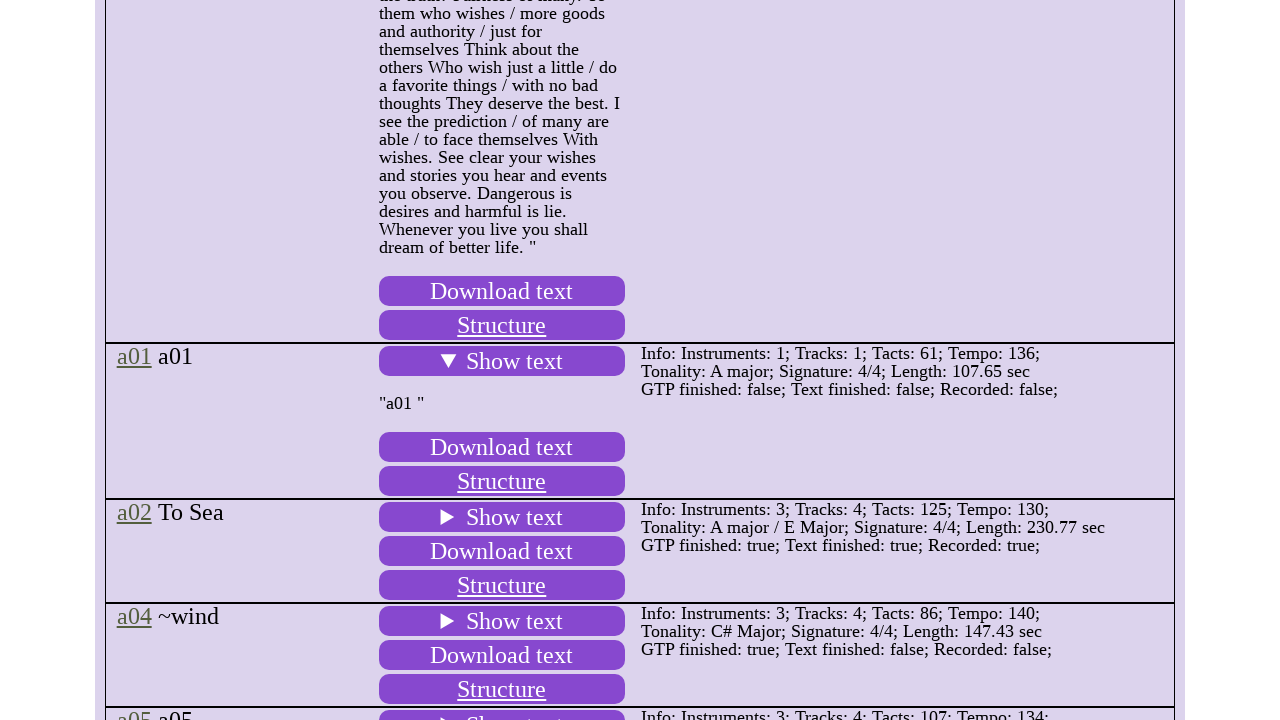

Clicked on summary element to expand details section at (502, 517) on .solid >> nth=20 >> xpath=descendant::div[2] >> nth=0 >> summary
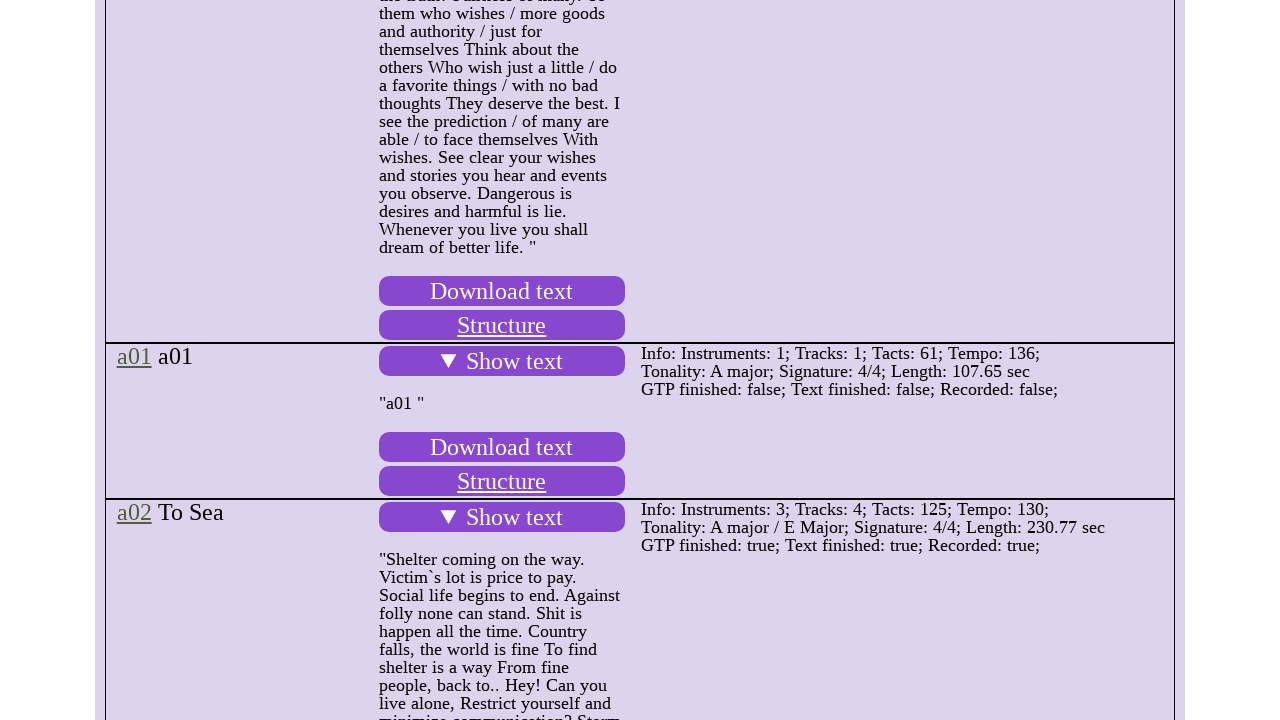

Waited for expansion animation to complete
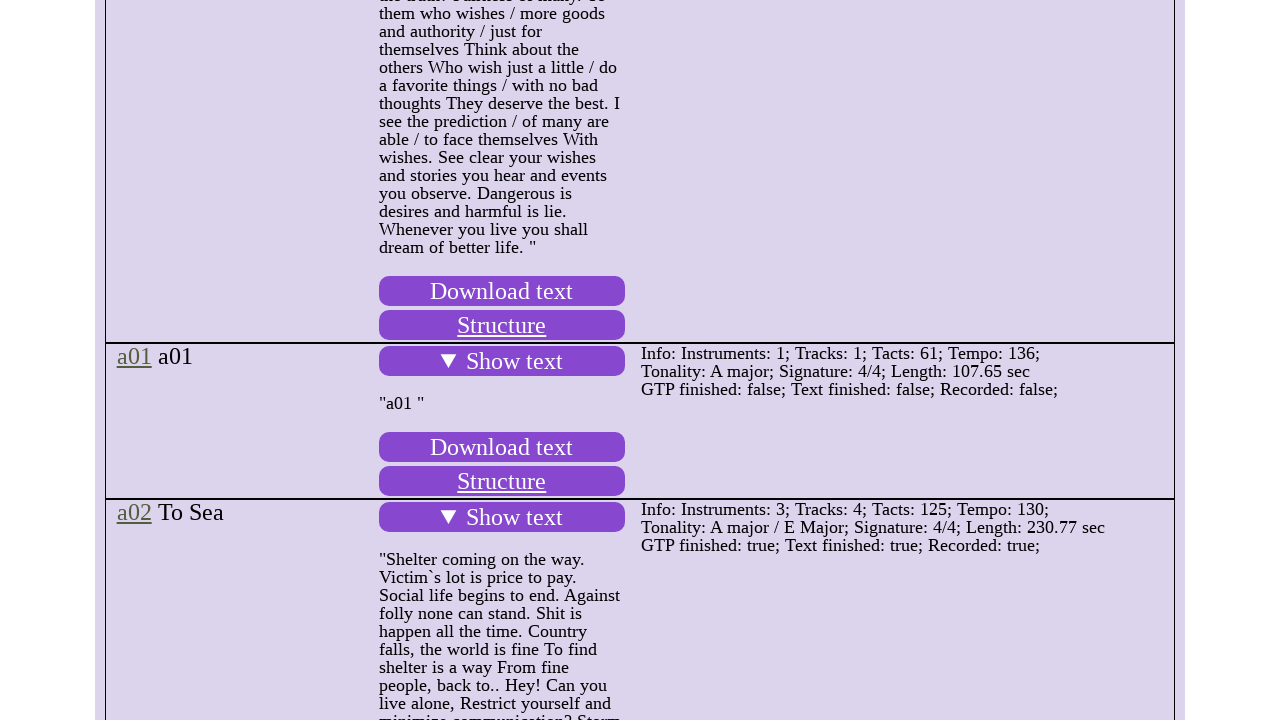

Clicked on summary element to expand details section at (502, 361) on .solid >> nth=21 >> xpath=descendant::div[2] >> nth=0 >> summary
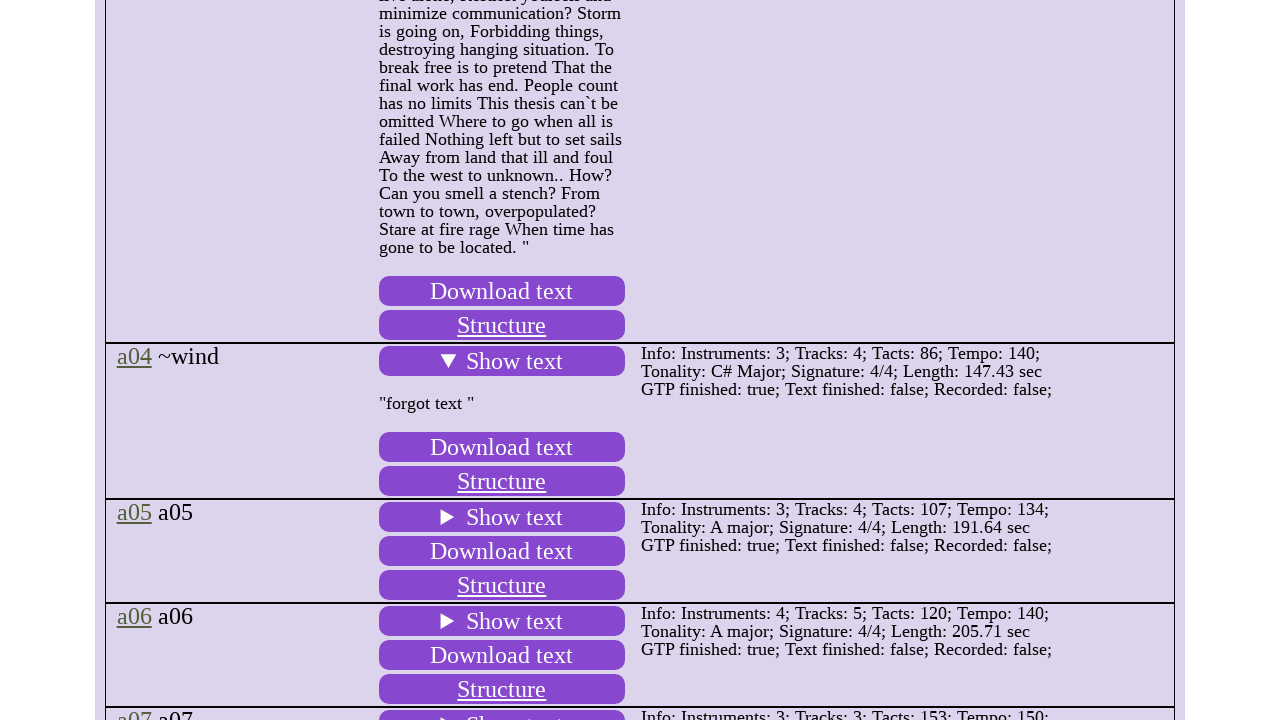

Waited for expansion animation to complete
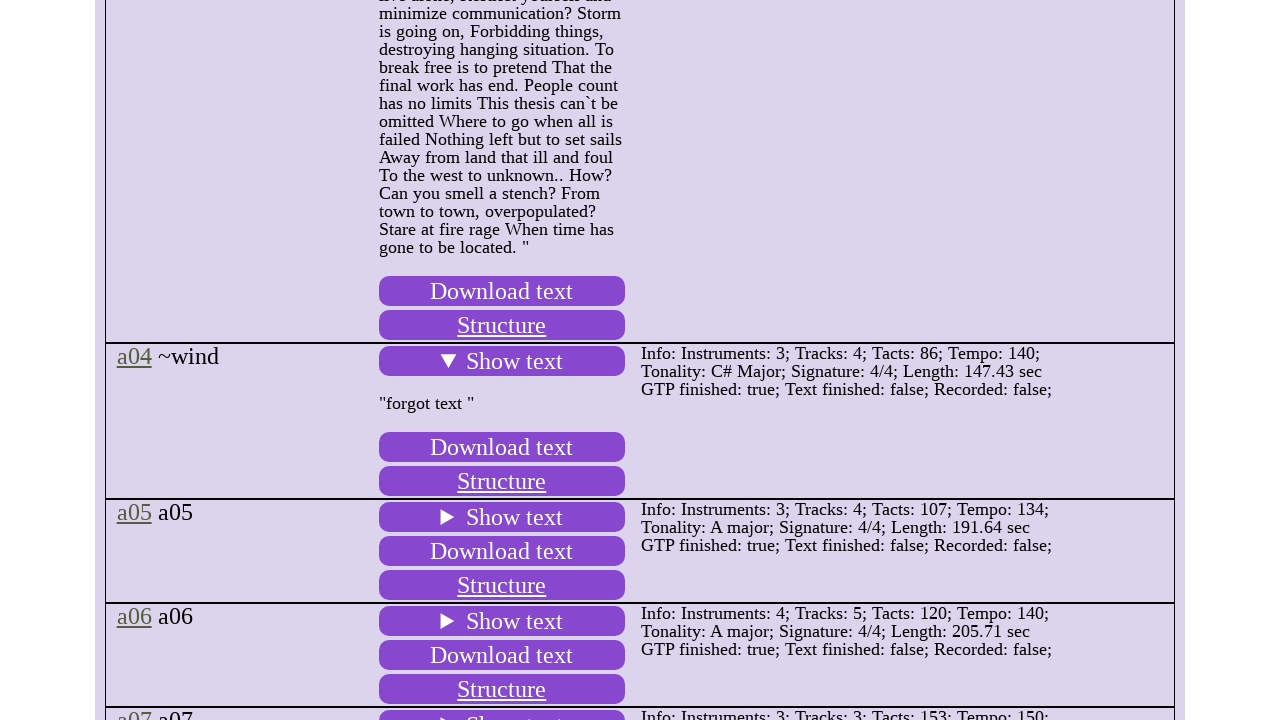

Clicked on summary element to expand details section at (502, 517) on .solid >> nth=22 >> xpath=descendant::div[2] >> nth=0 >> summary
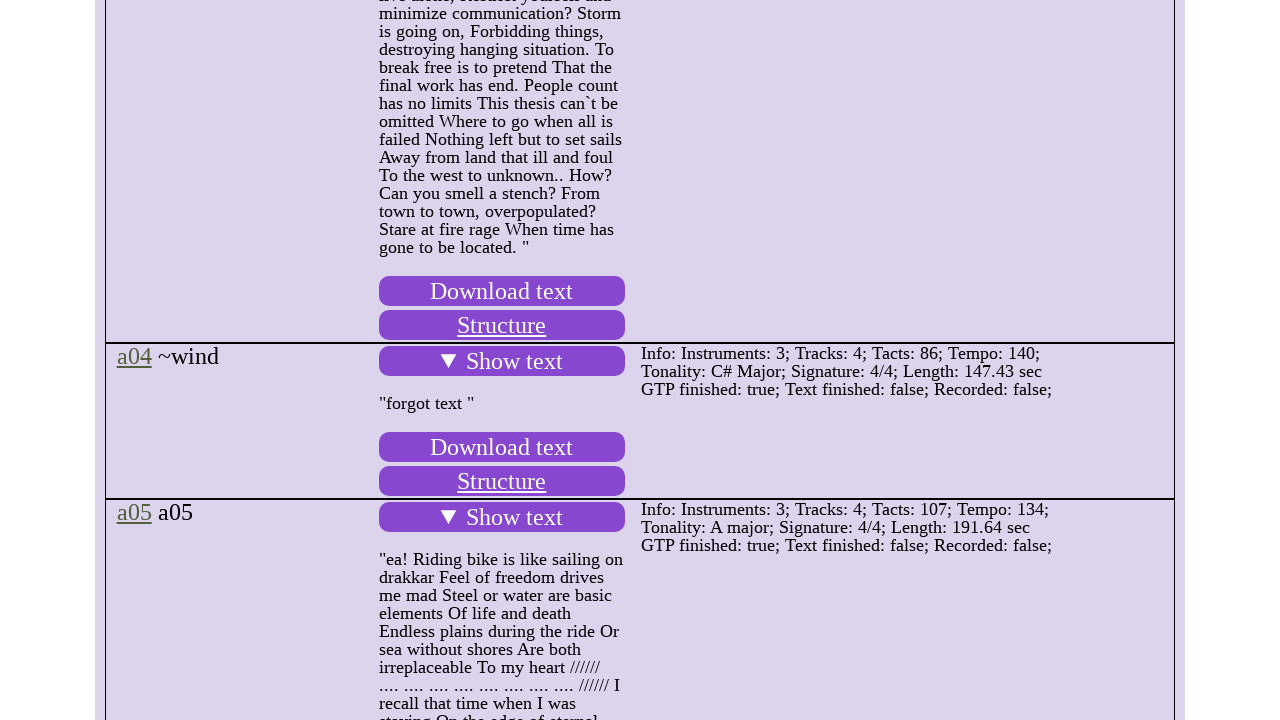

Waited for expansion animation to complete
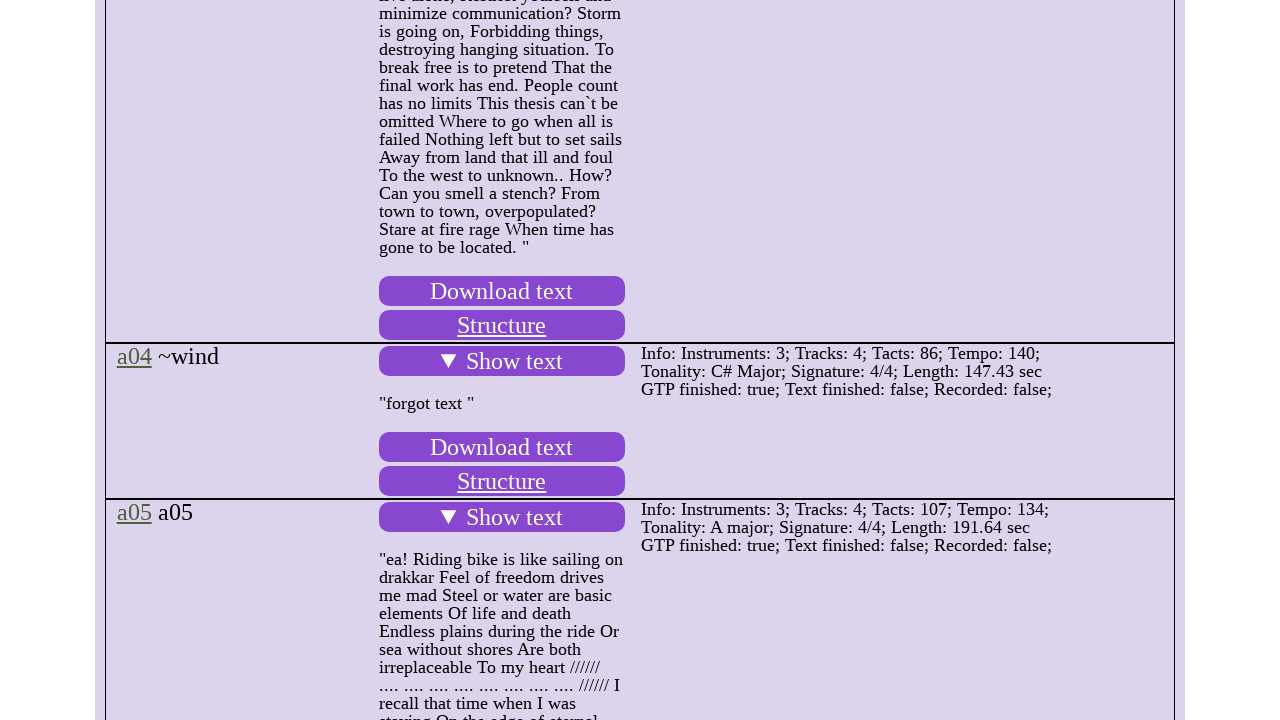

Clicked on summary element to expand details section at (502, 361) on .solid >> nth=23 >> xpath=descendant::div[2] >> nth=0 >> summary
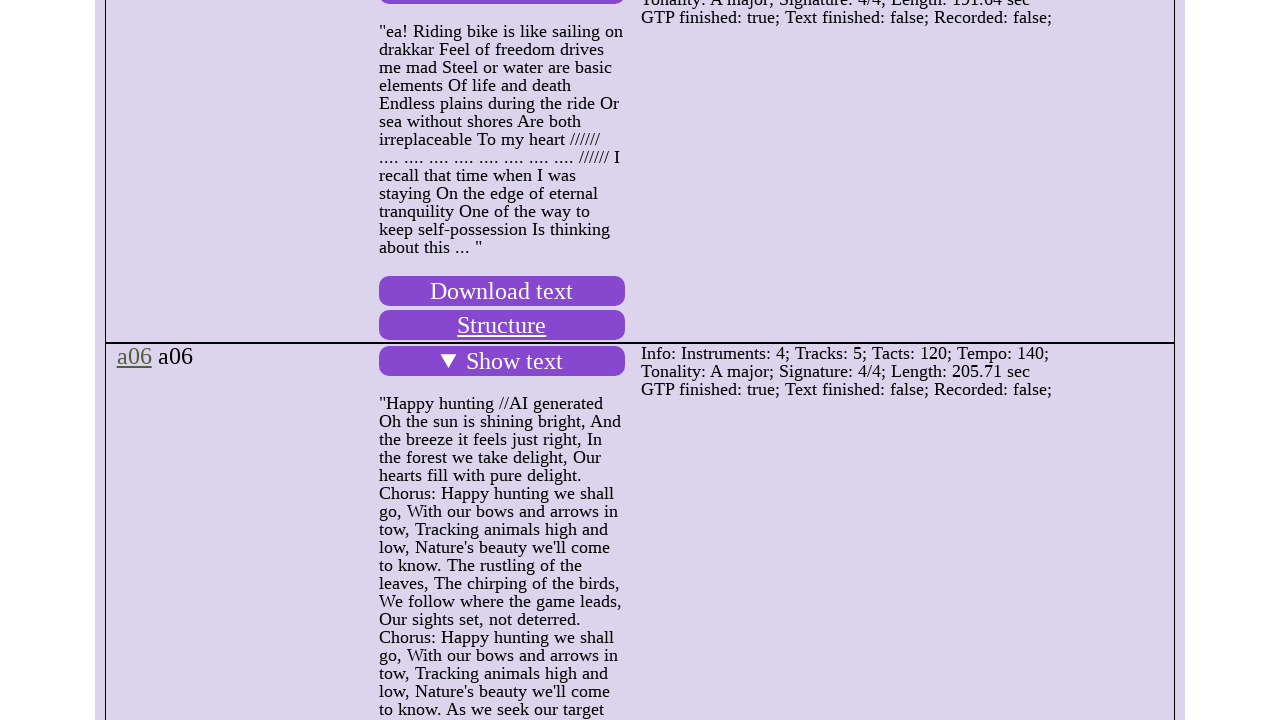

Waited for expansion animation to complete
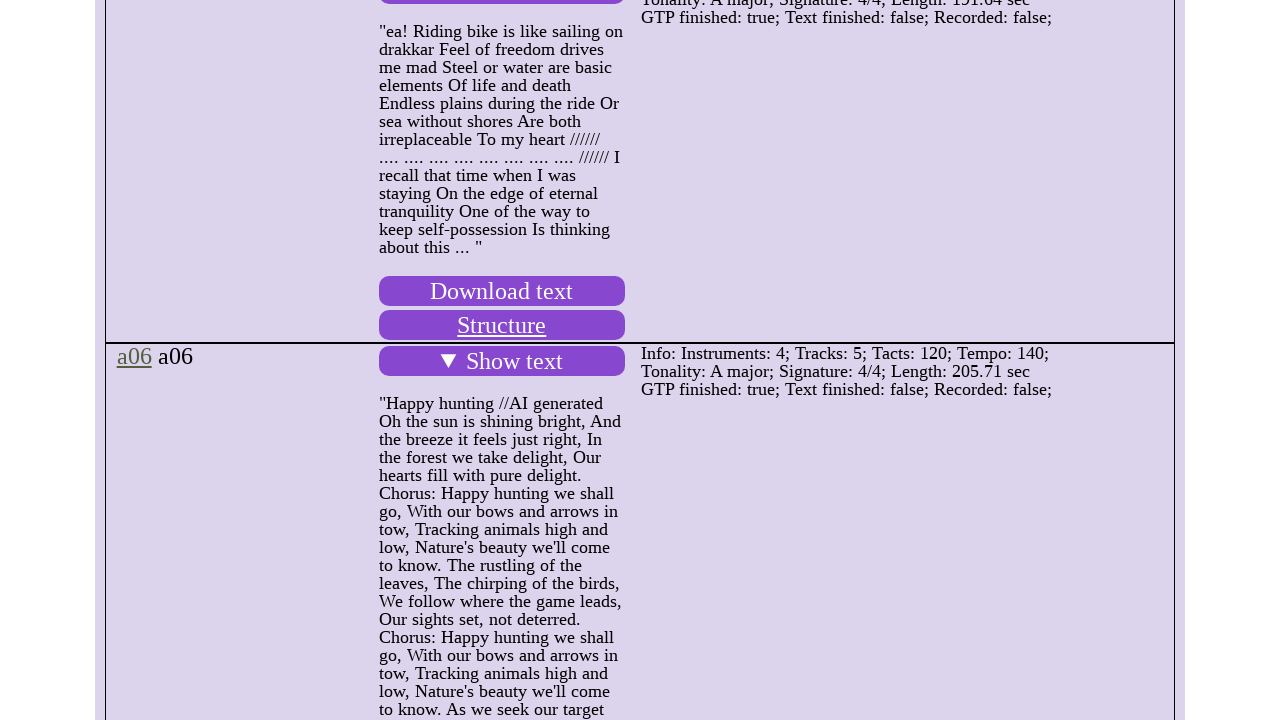

Clicked on summary element to expand details section at (502, 361) on .solid >> nth=24 >> xpath=descendant::div[2] >> nth=0 >> summary
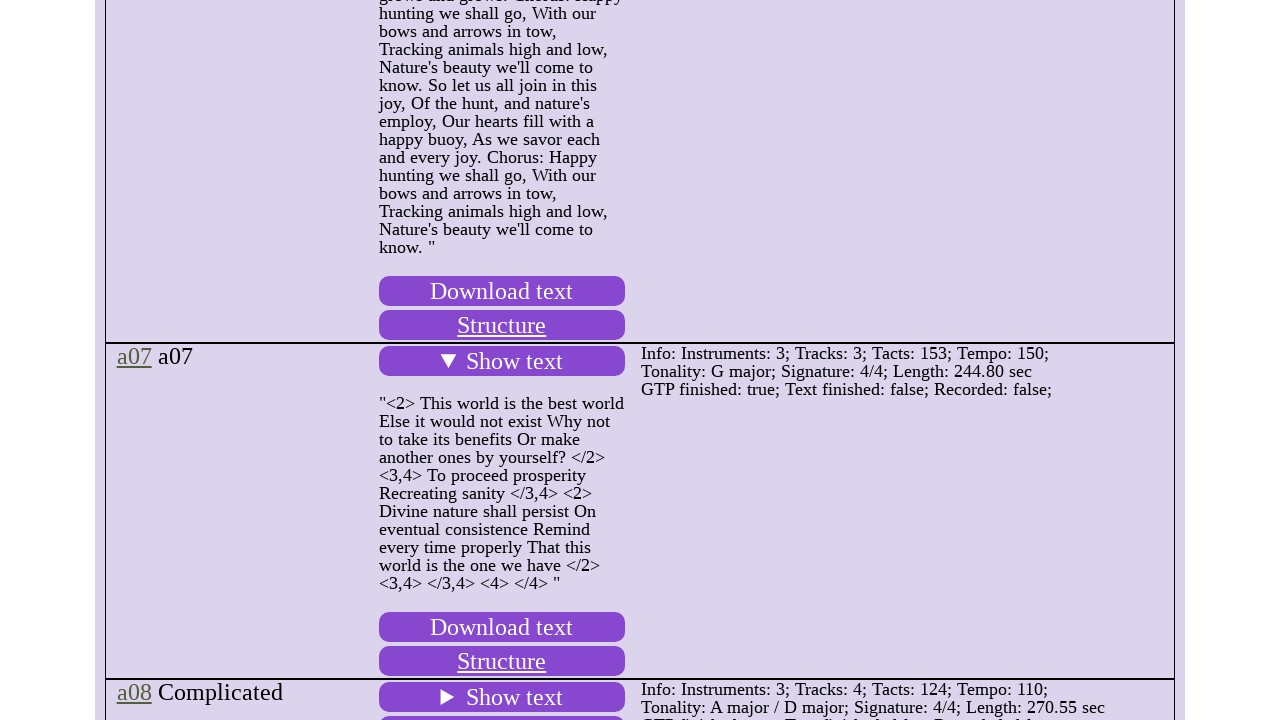

Waited for expansion animation to complete
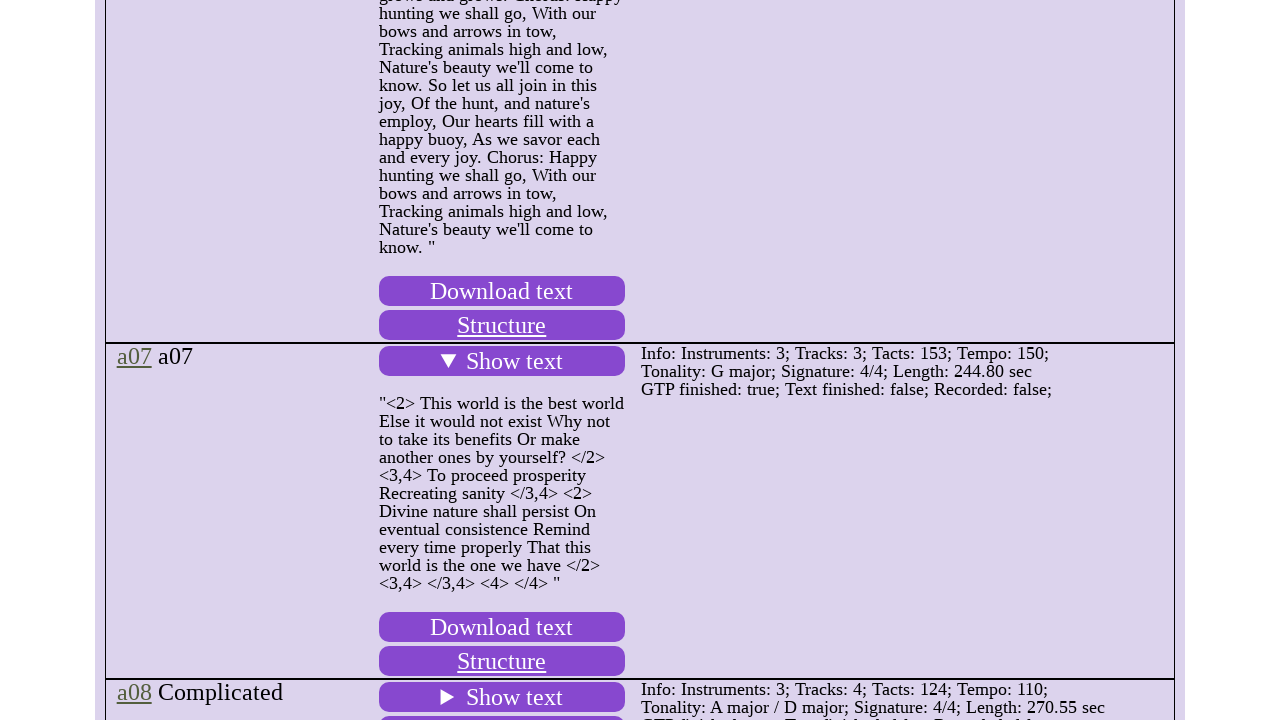

Clicked on summary element to expand details section at (502, 697) on .solid >> nth=25 >> xpath=descendant::div[2] >> nth=0 >> summary
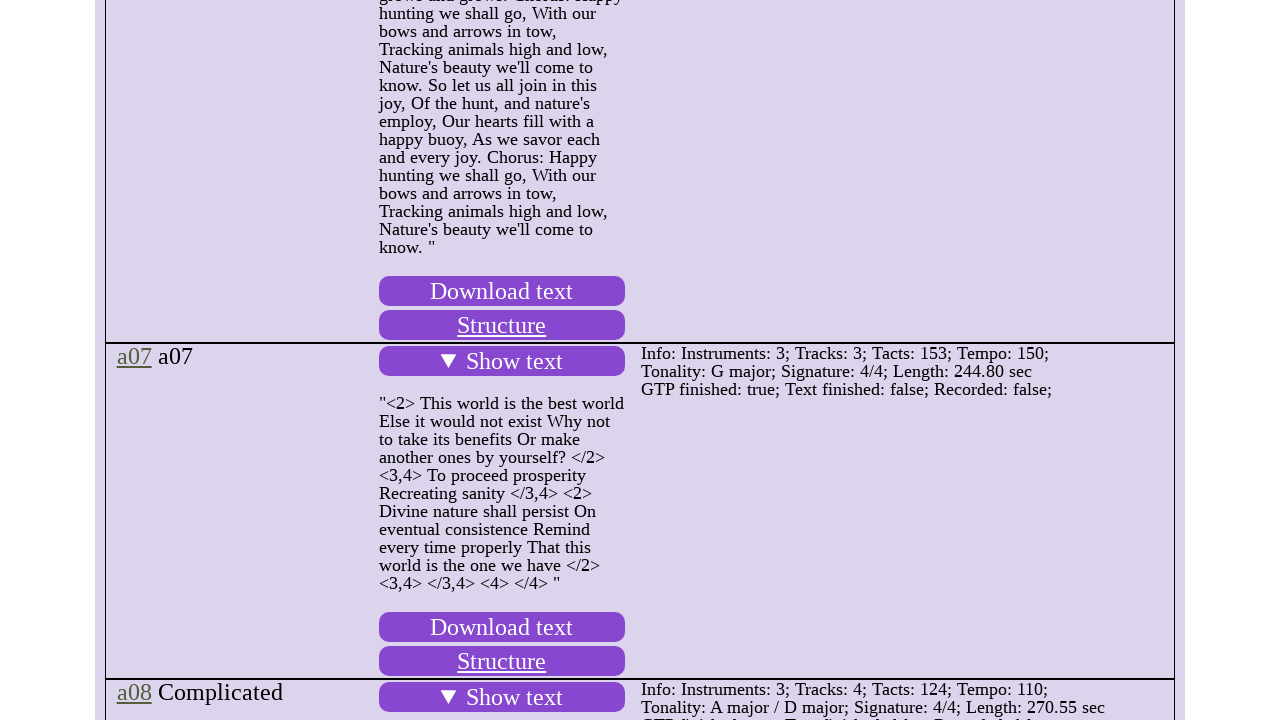

Waited for expansion animation to complete
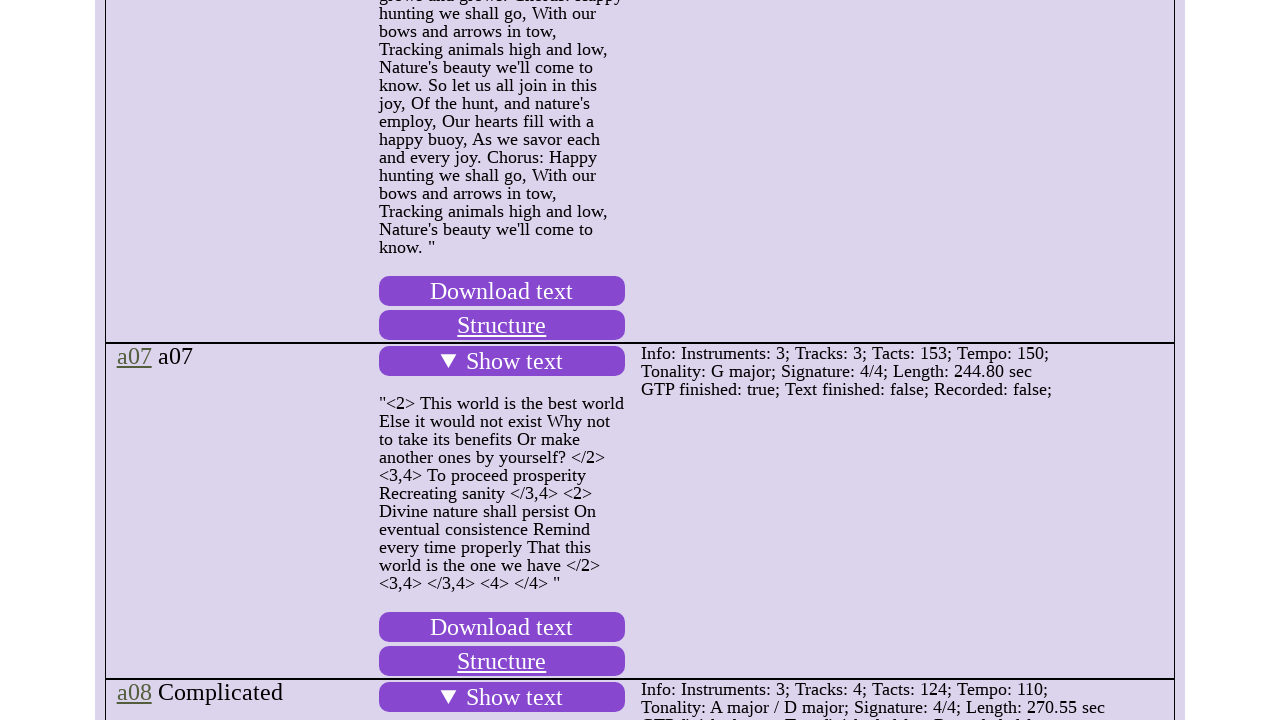

Clicked on summary element to expand details section at (502, 361) on .solid >> nth=26 >> xpath=descendant::div[2] >> nth=0 >> summary
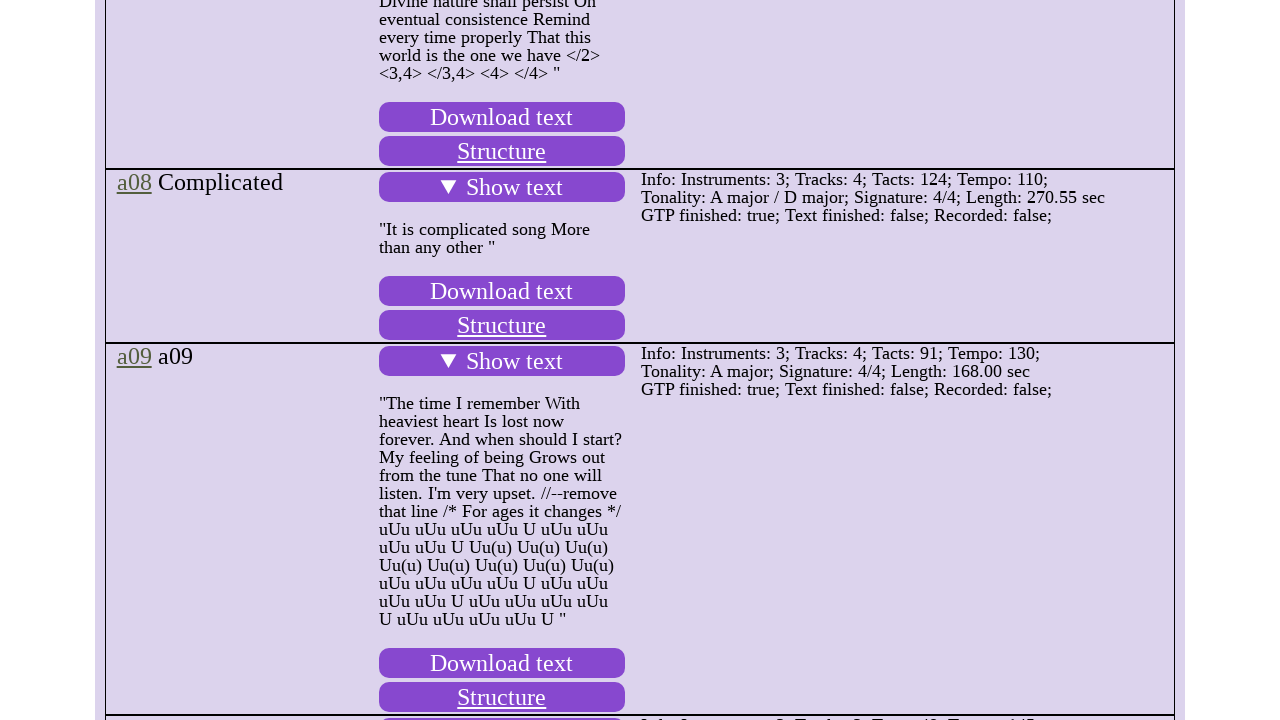

Waited for expansion animation to complete
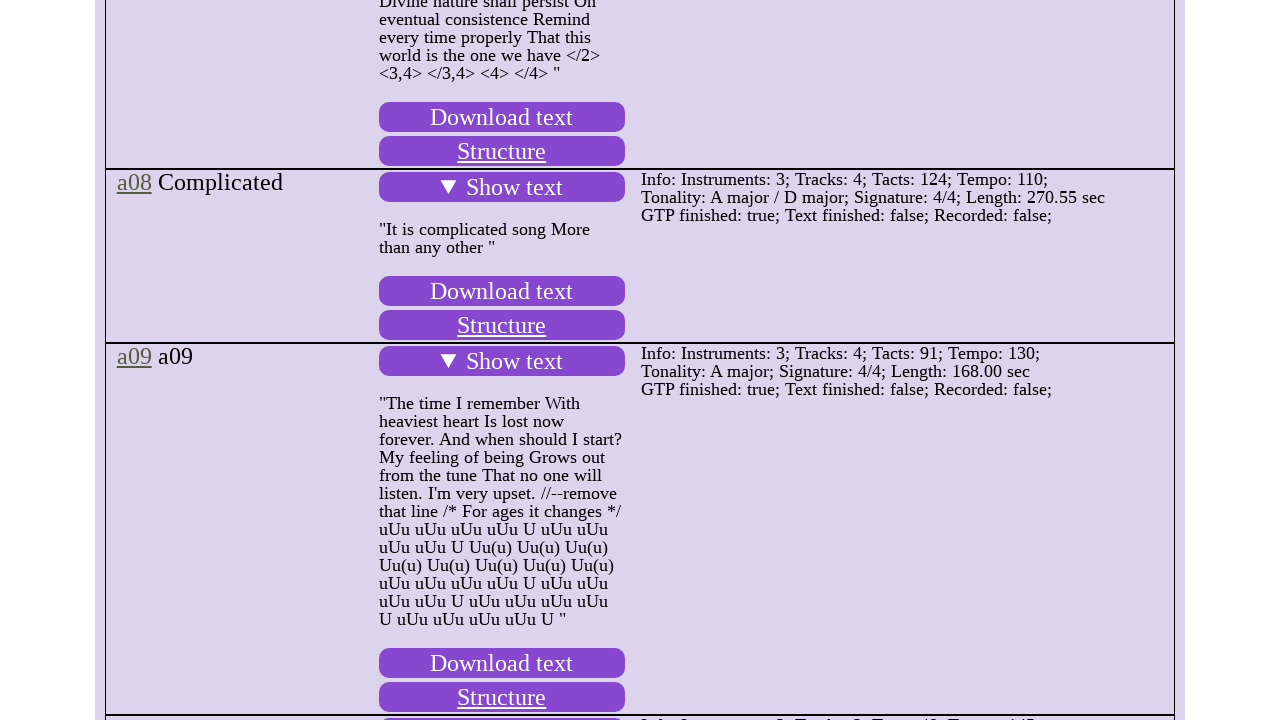

Clicked on summary element to expand details section at (502, 705) on .solid >> nth=27 >> xpath=descendant::div[2] >> nth=0 >> summary
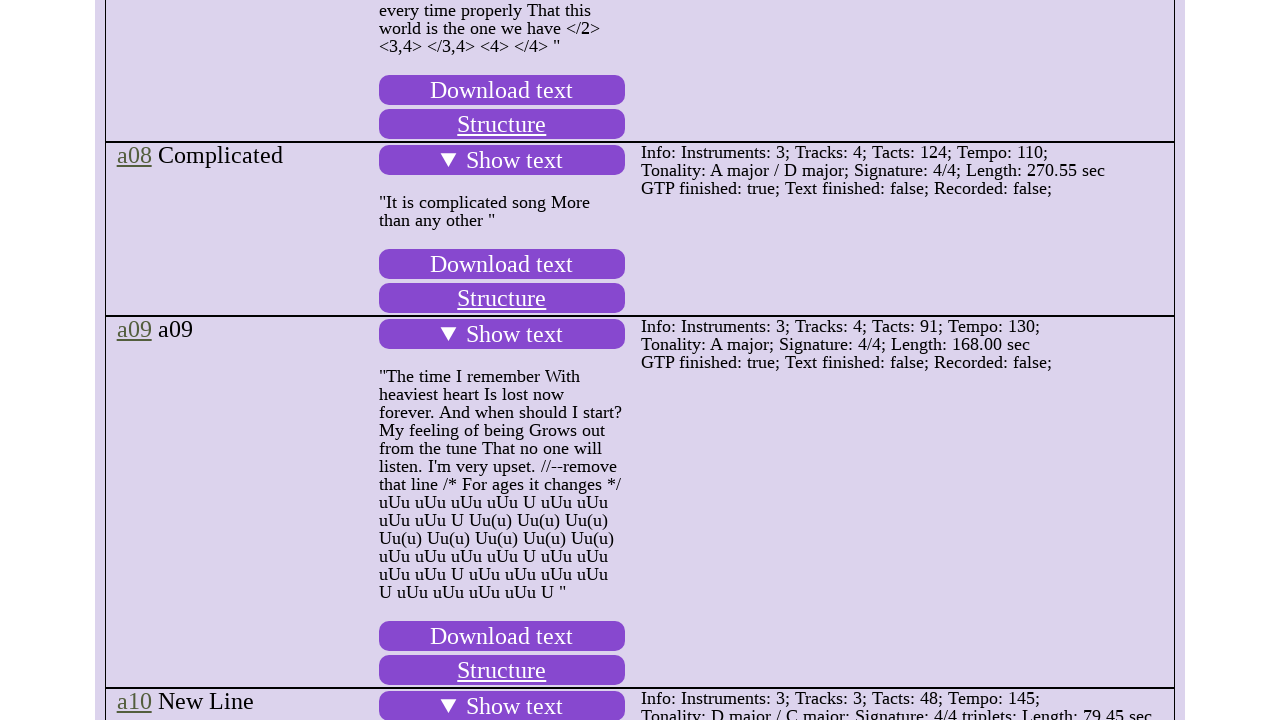

Waited for expansion animation to complete
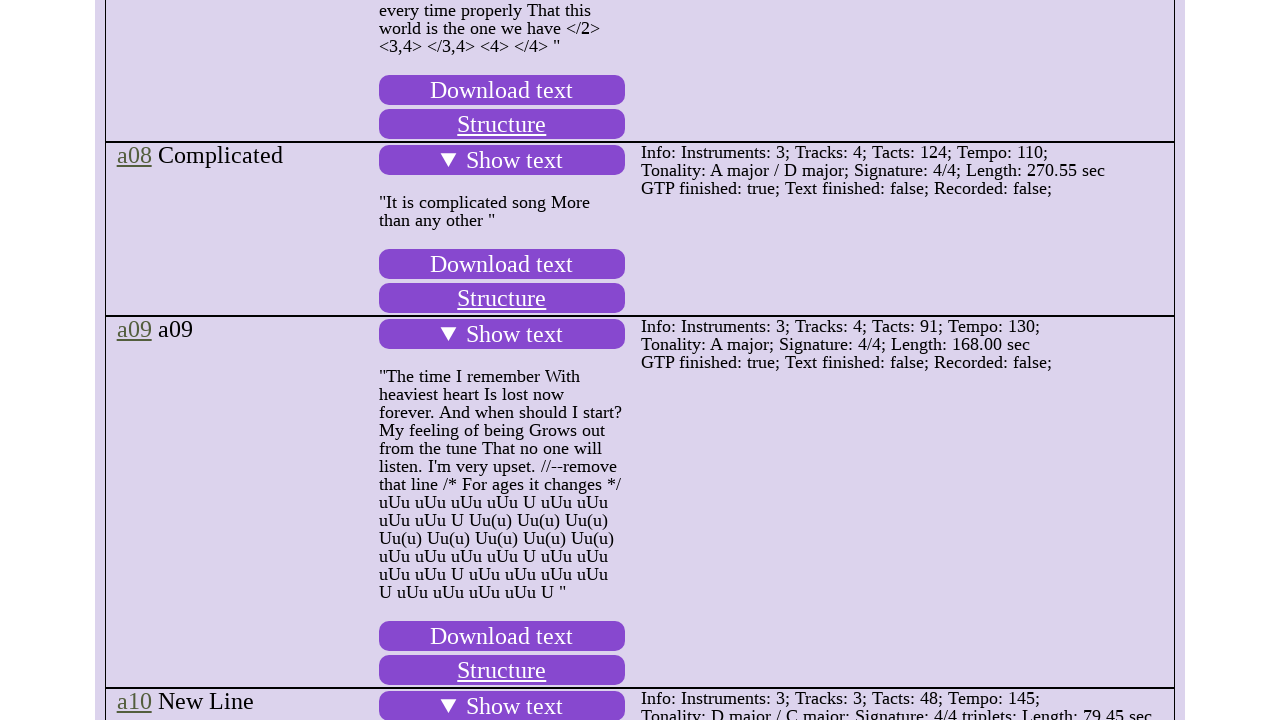

Clicked on summary element to expand details section at (502, 361) on .solid >> nth=28 >> xpath=descendant::div[2] >> nth=0 >> summary
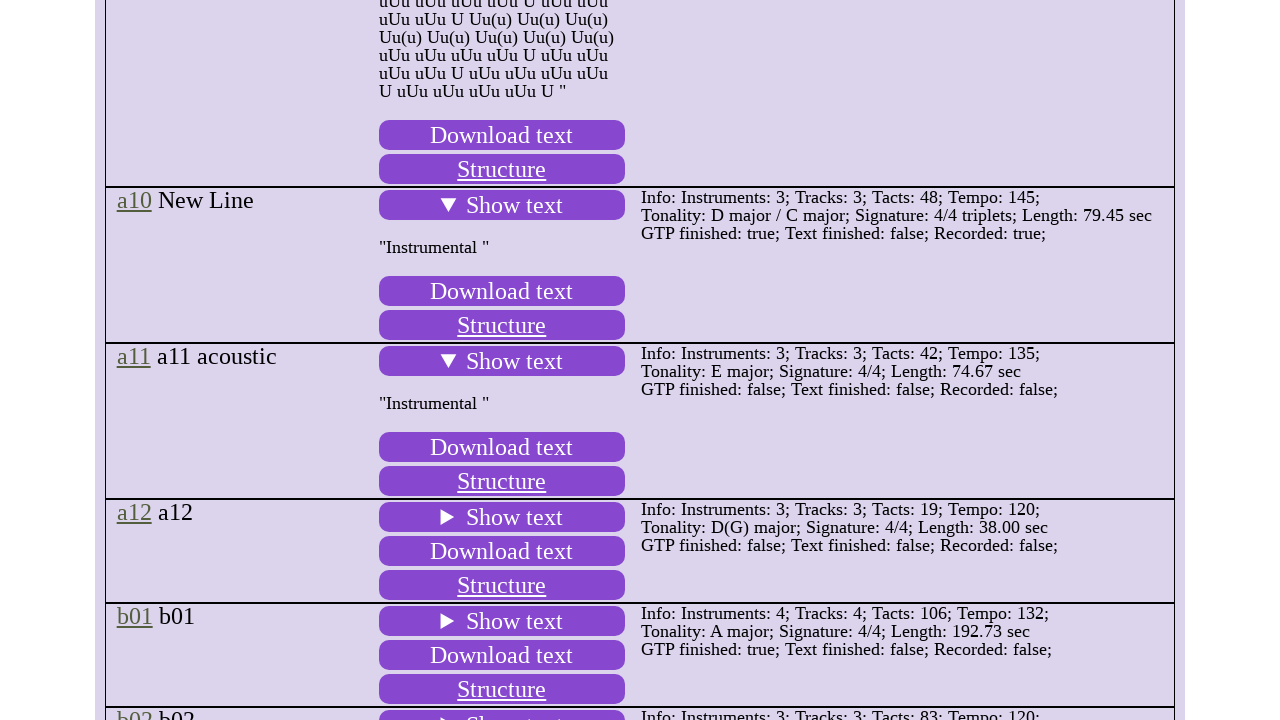

Waited for expansion animation to complete
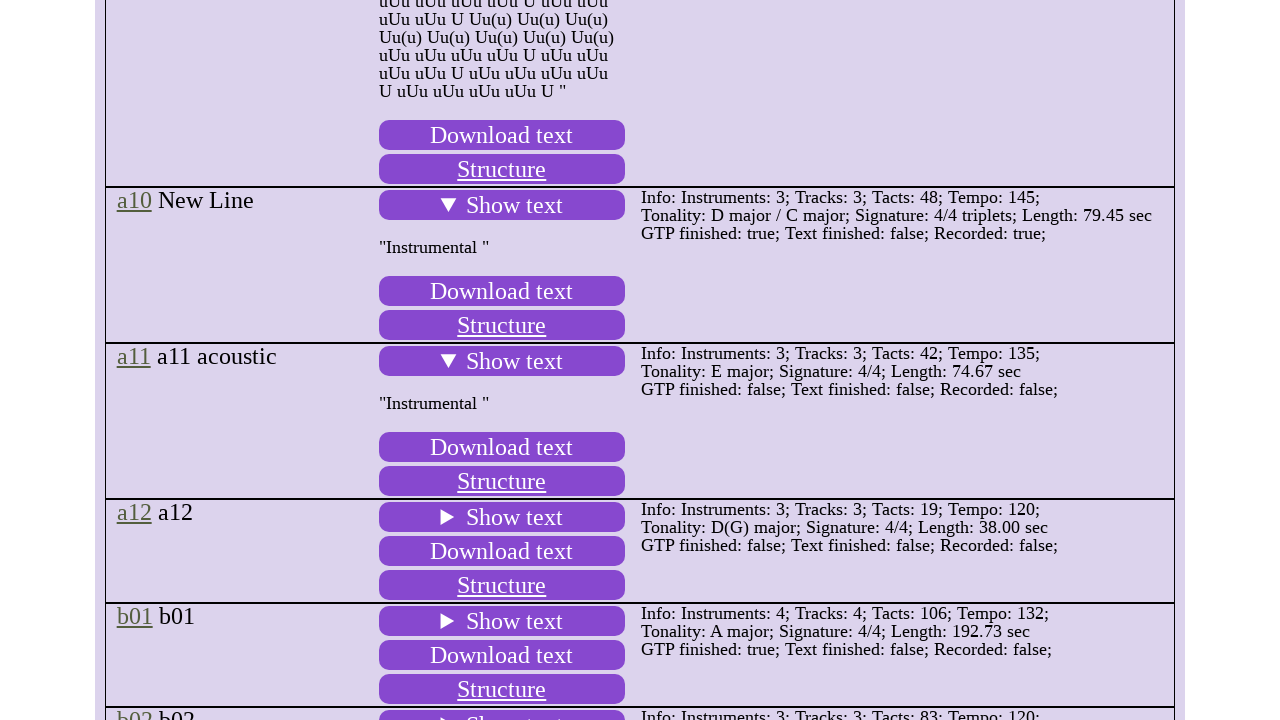

Clicked on summary element to expand details section at (502, 517) on .solid >> nth=29 >> xpath=descendant::div[2] >> nth=0 >> summary
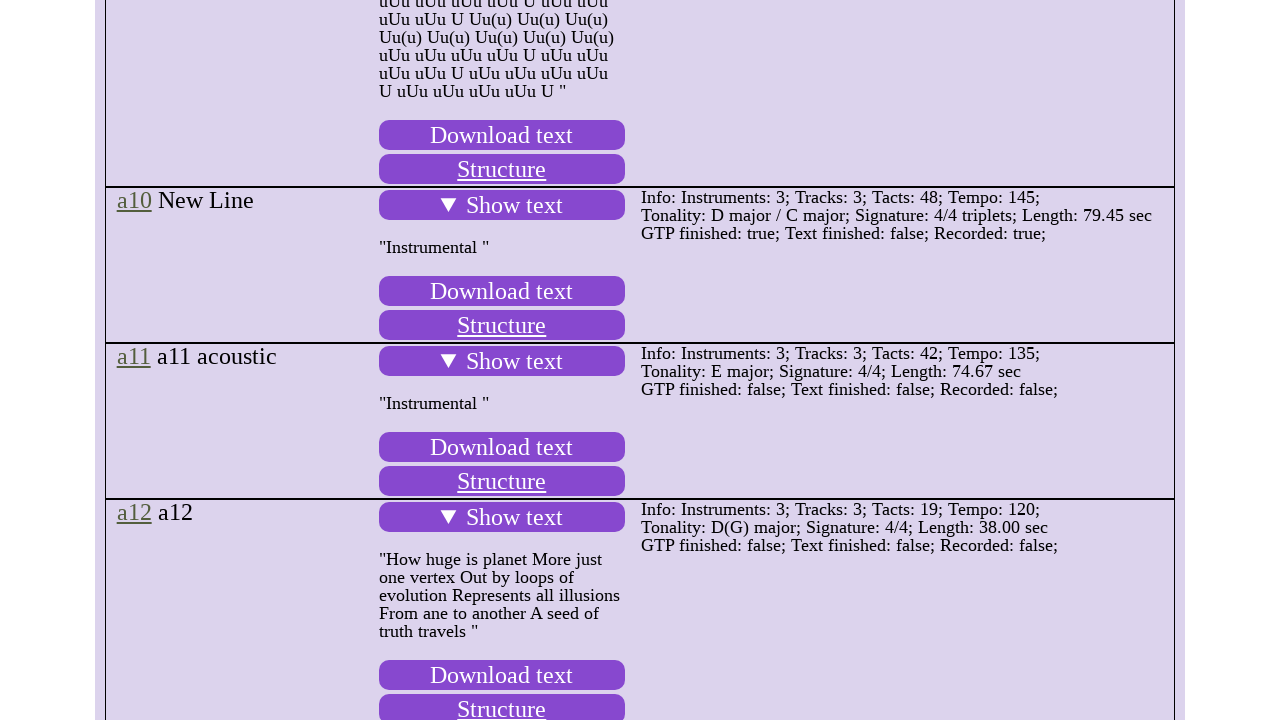

Waited for expansion animation to complete
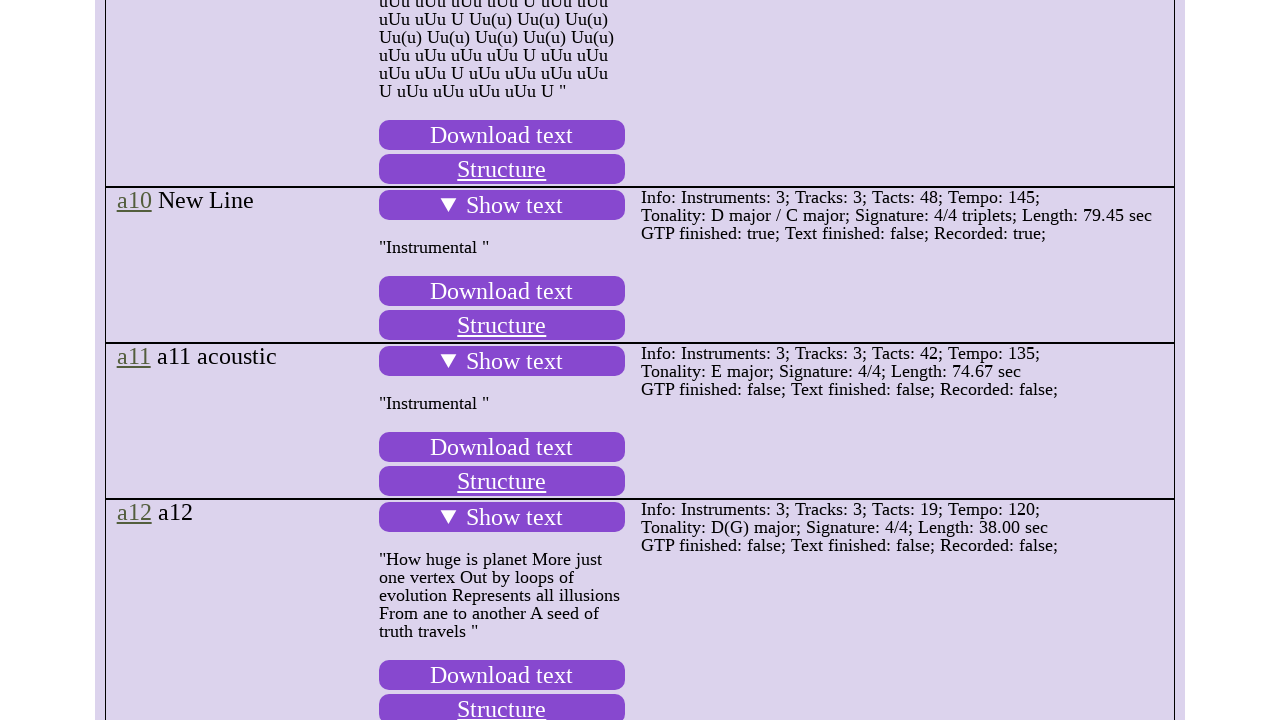

Clicked on summary element to expand details section at (502, 361) on .solid >> nth=30 >> xpath=descendant::div[2] >> nth=0 >> summary
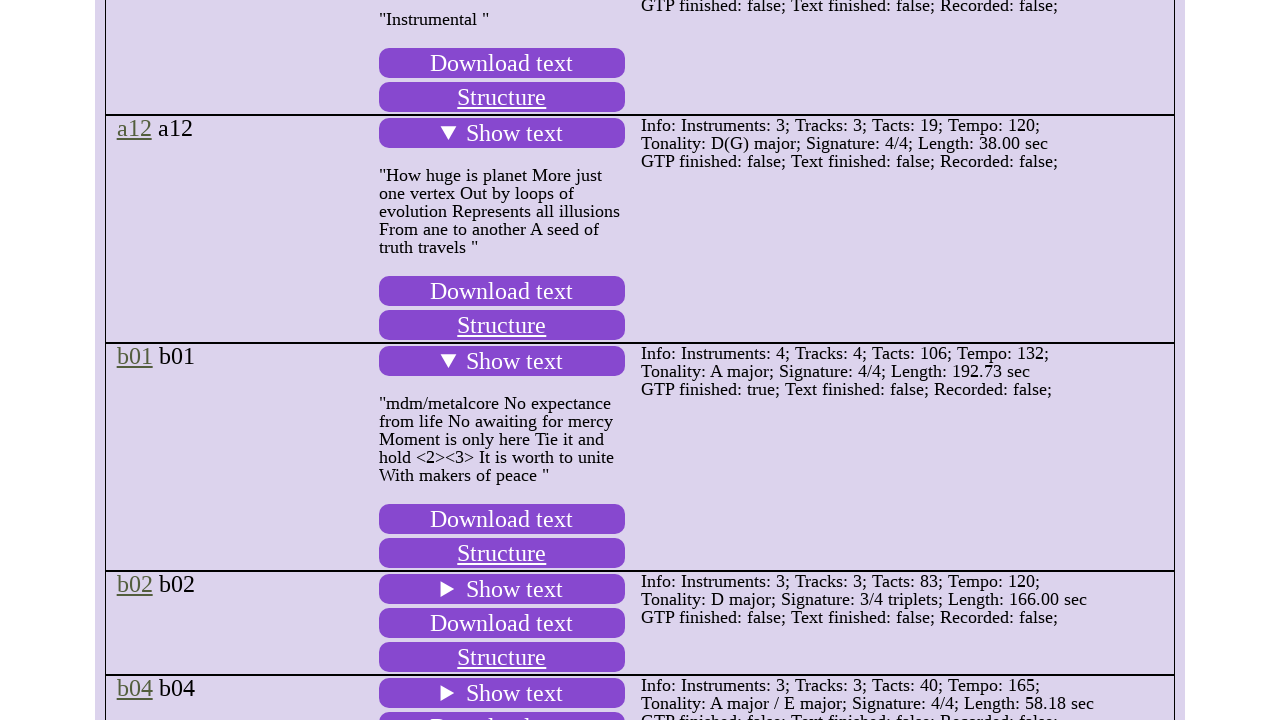

Waited for expansion animation to complete
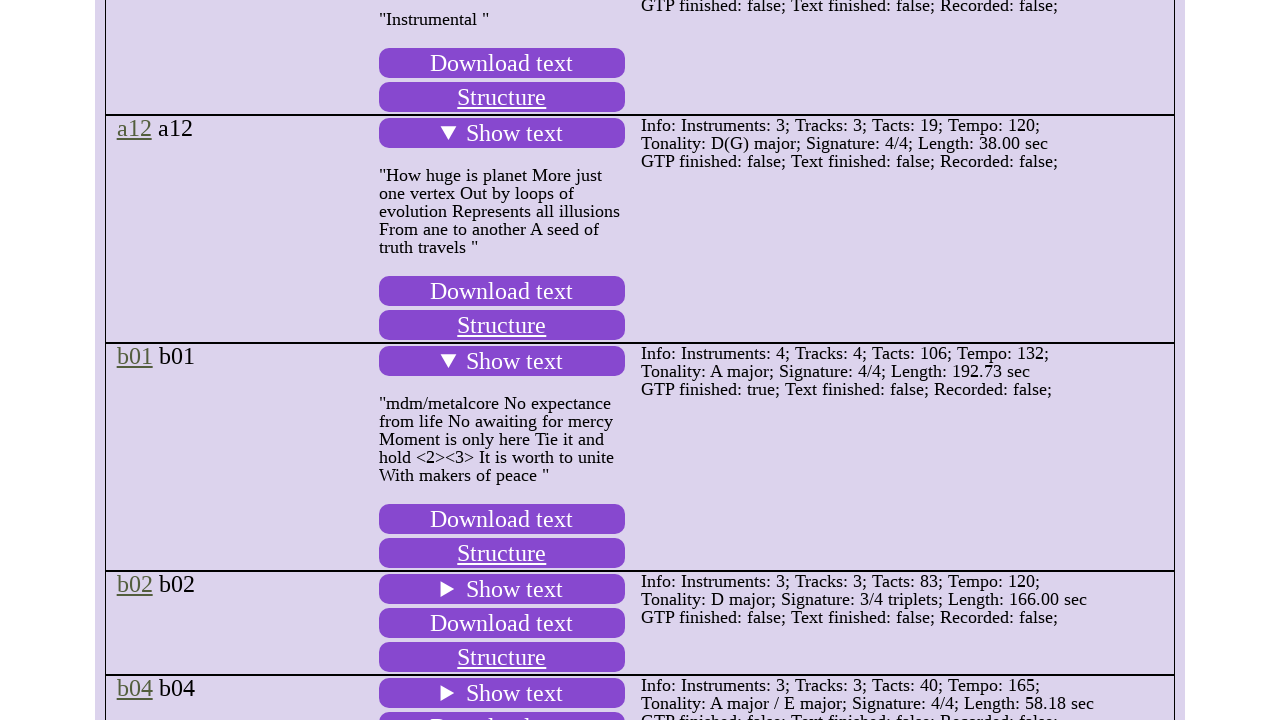

Clicked on summary element to expand details section at (502, 589) on .solid >> nth=31 >> xpath=descendant::div[2] >> nth=0 >> summary
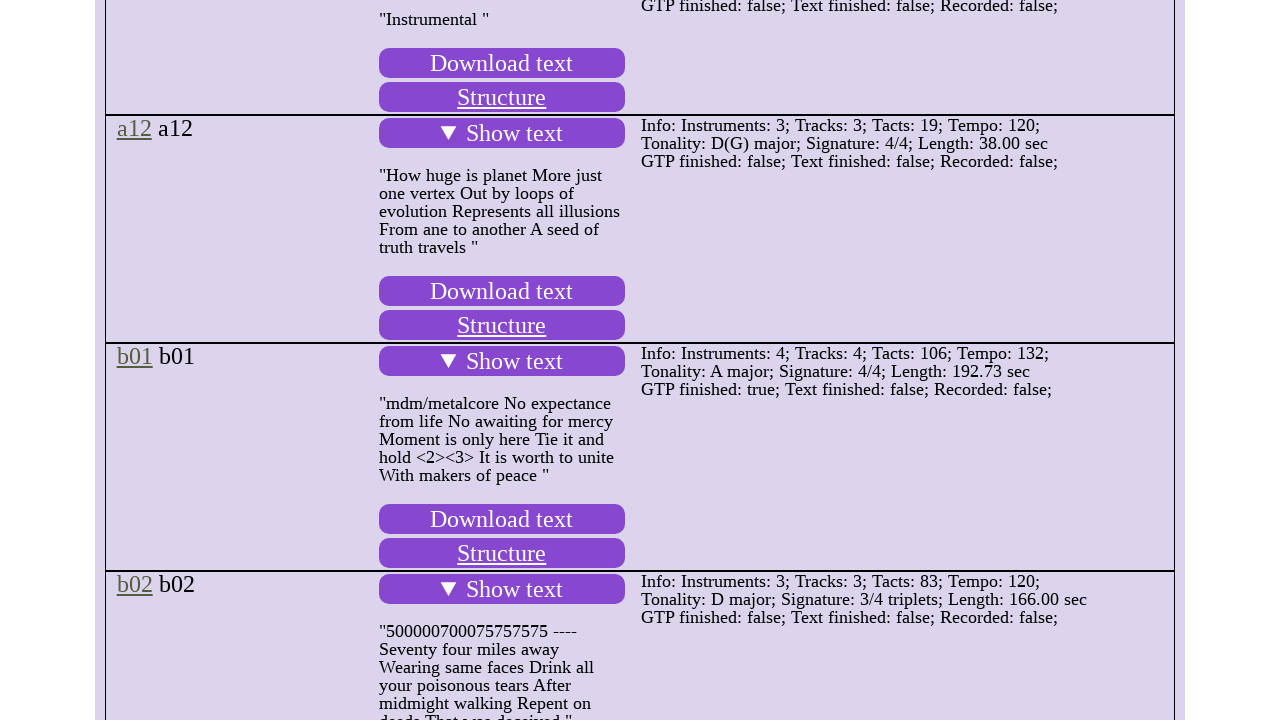

Waited for expansion animation to complete
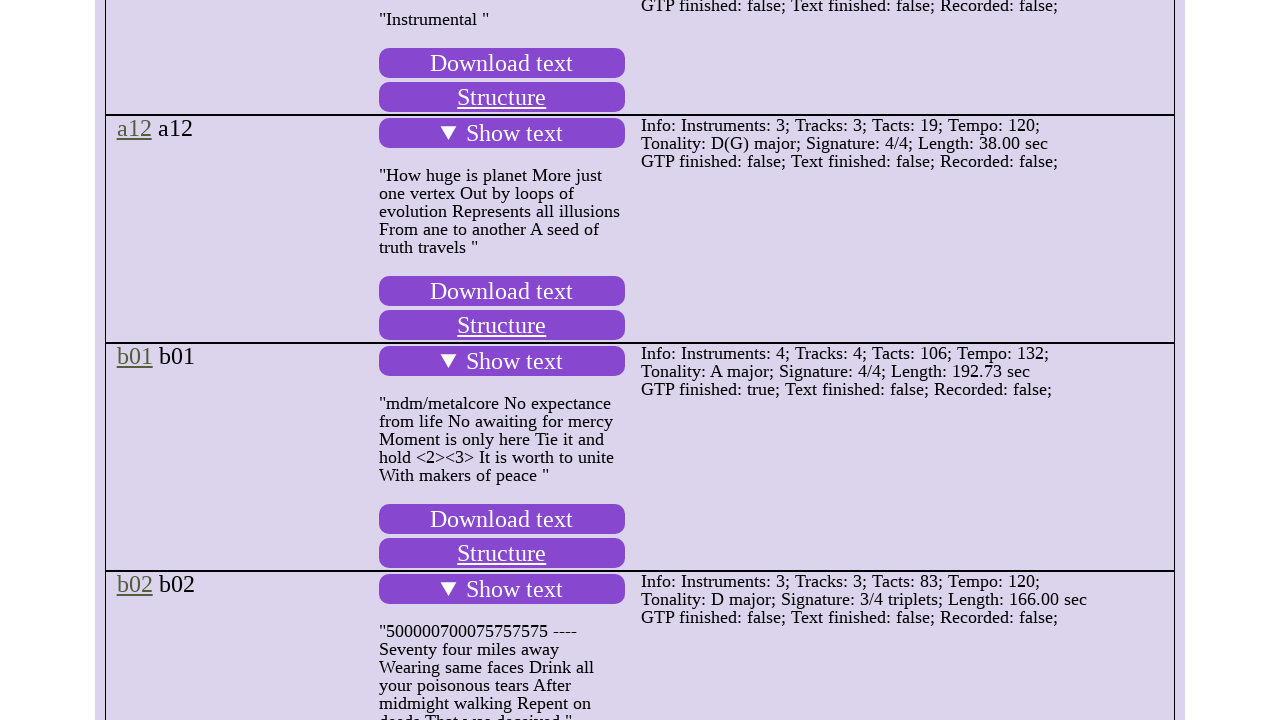

Clicked on summary element to expand details section at (502, 361) on .solid >> nth=32 >> xpath=descendant::div[2] >> nth=0 >> summary
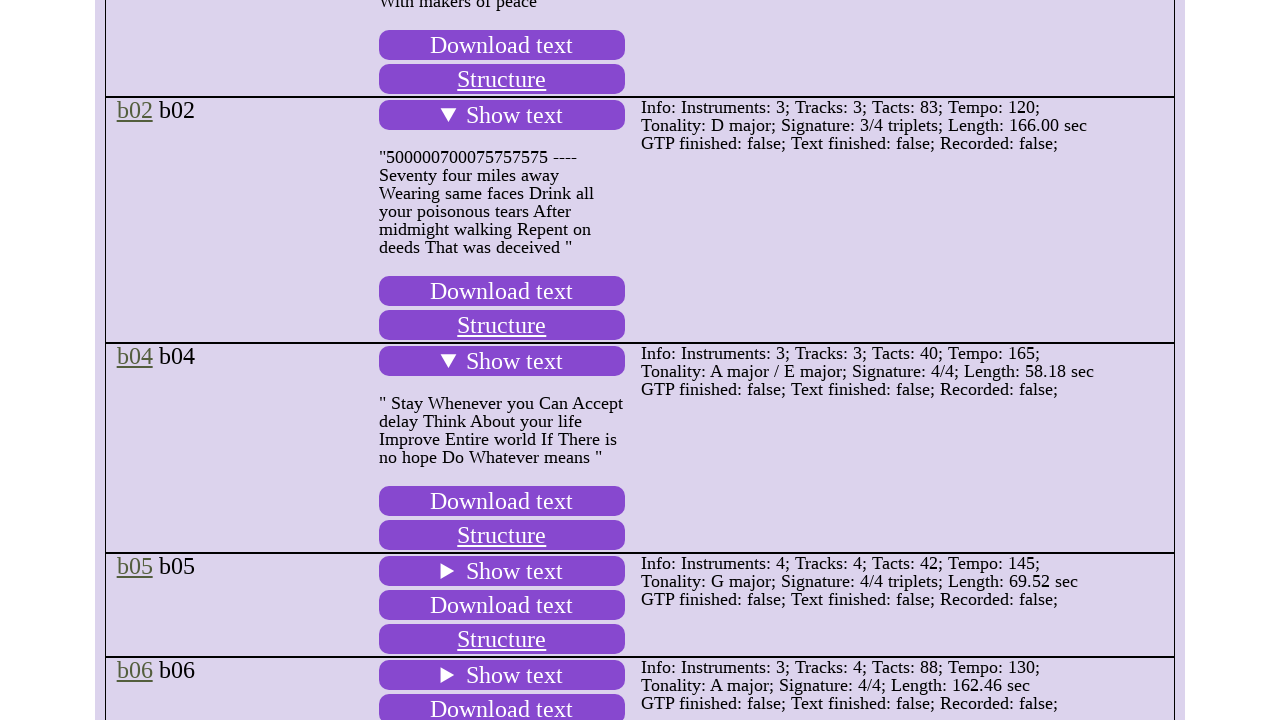

Waited for expansion animation to complete
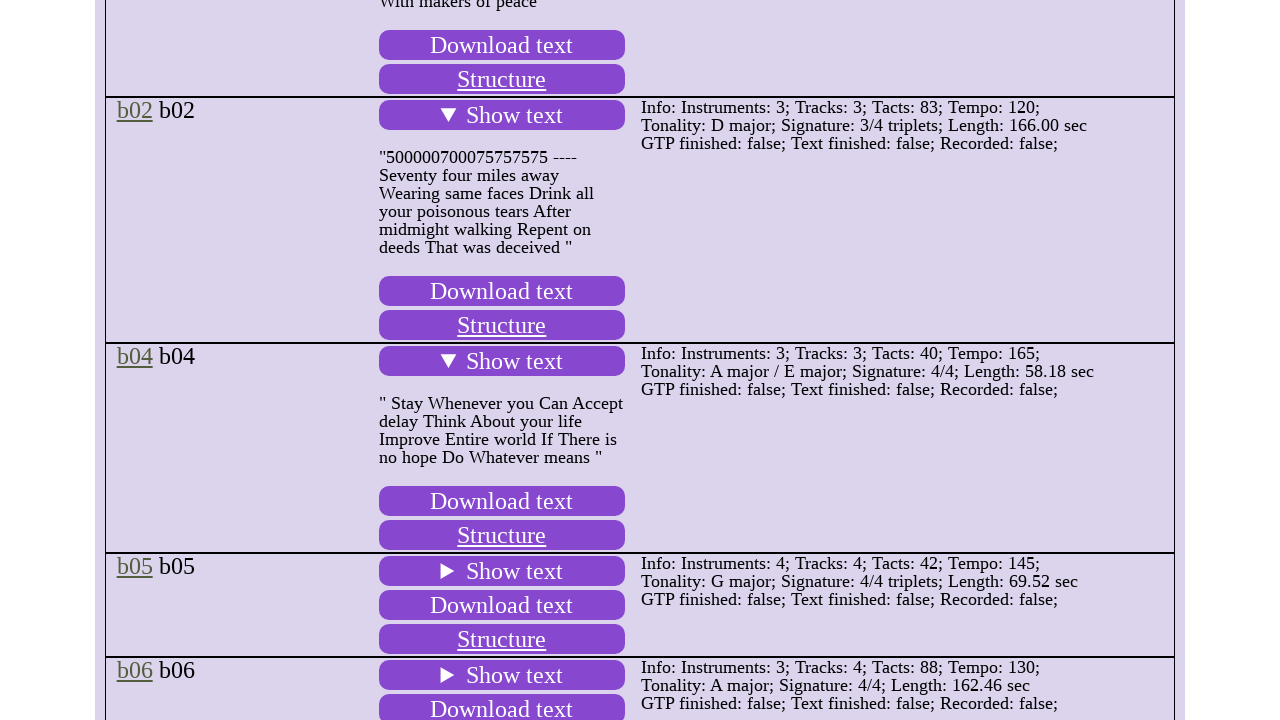

Clicked on summary element to expand details section at (502, 571) on .solid >> nth=33 >> xpath=descendant::div[2] >> nth=0 >> summary
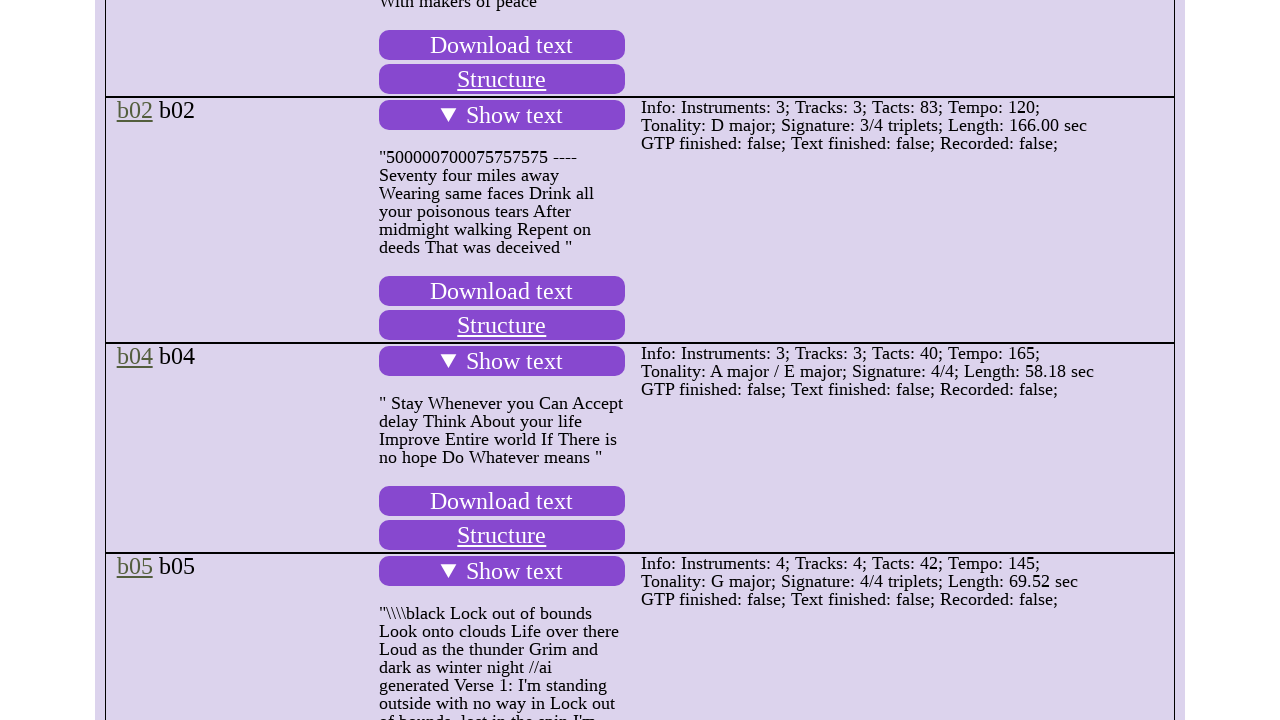

Waited for expansion animation to complete
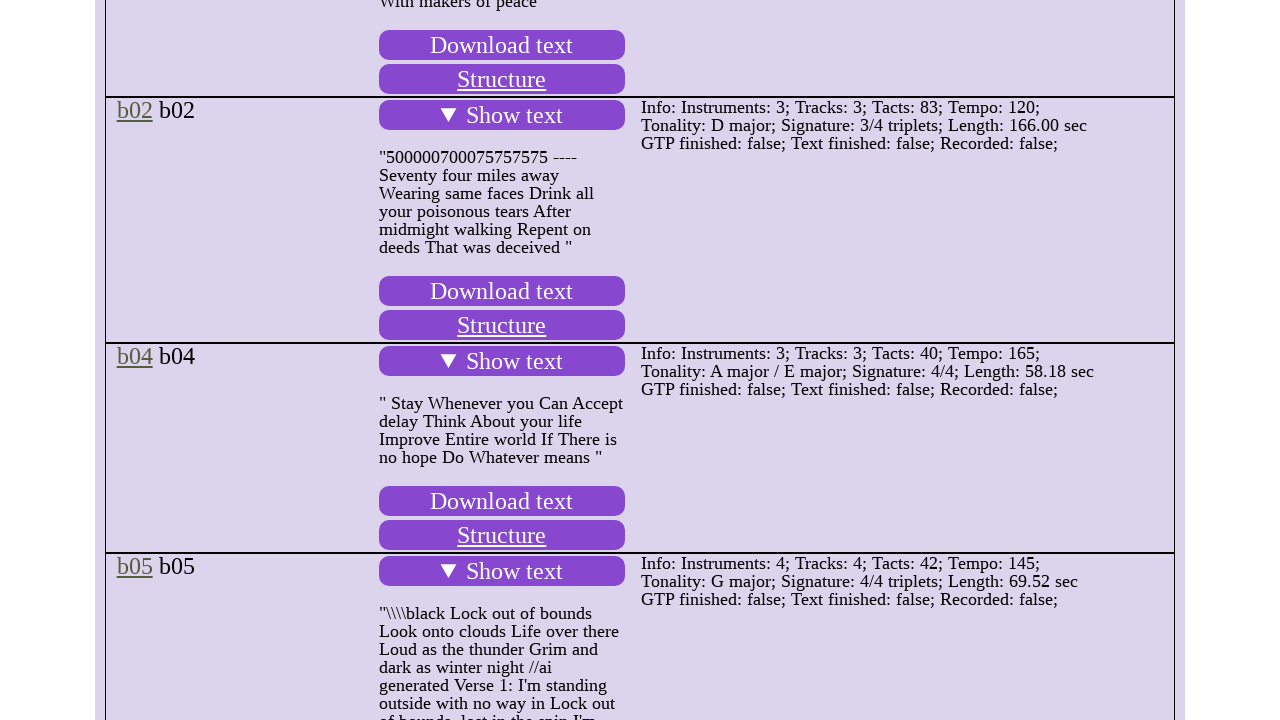

Clicked on summary element to expand details section at (502, 490) on .solid >> nth=34 >> xpath=descendant::div[2] >> nth=0 >> summary
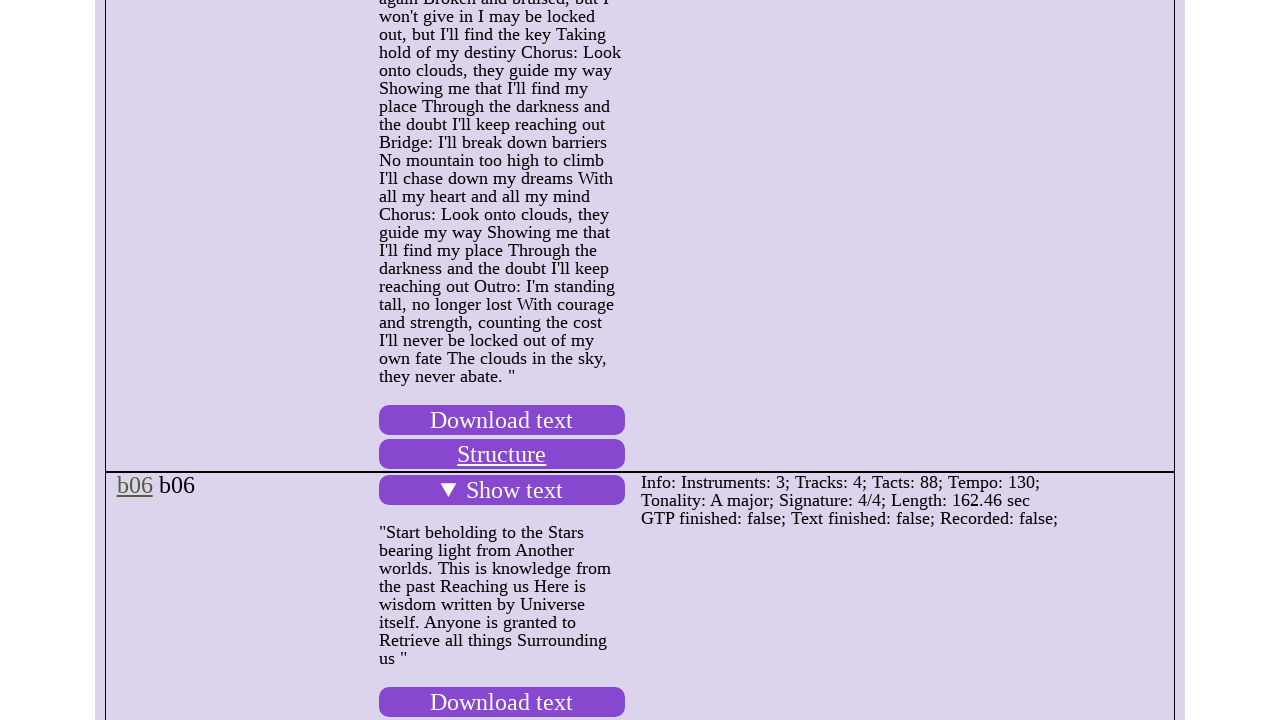

Waited for expansion animation to complete
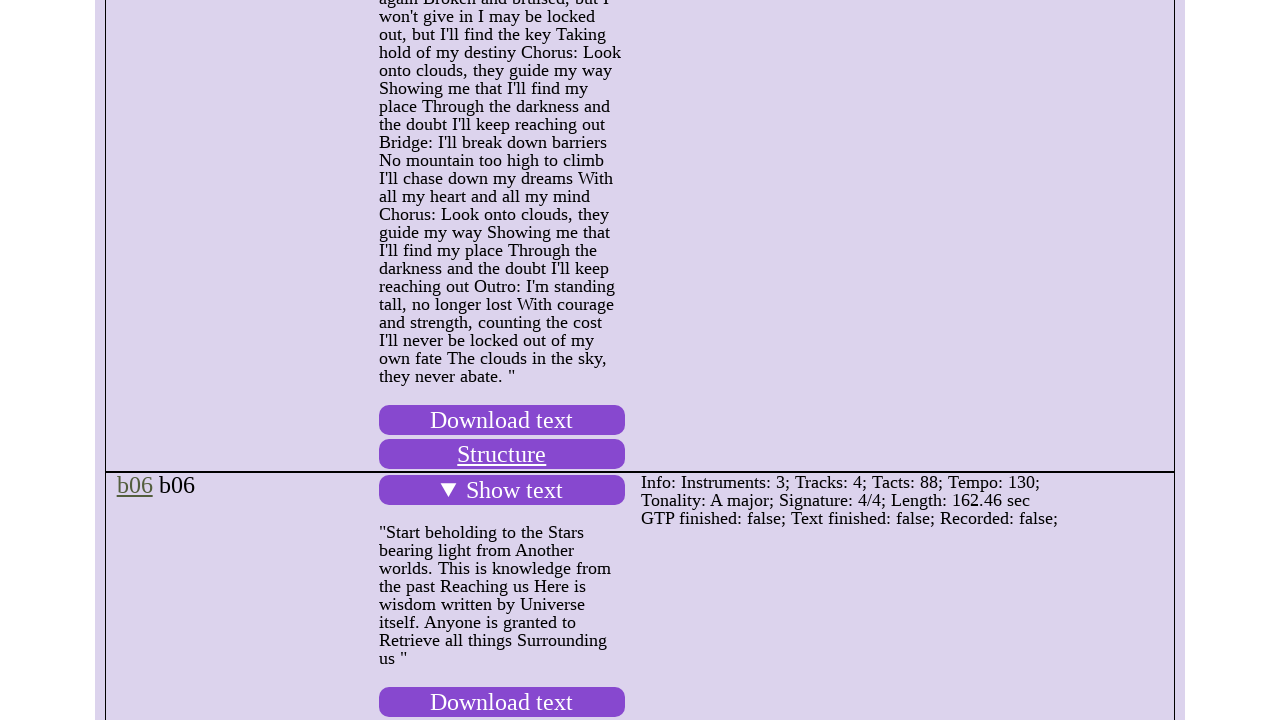

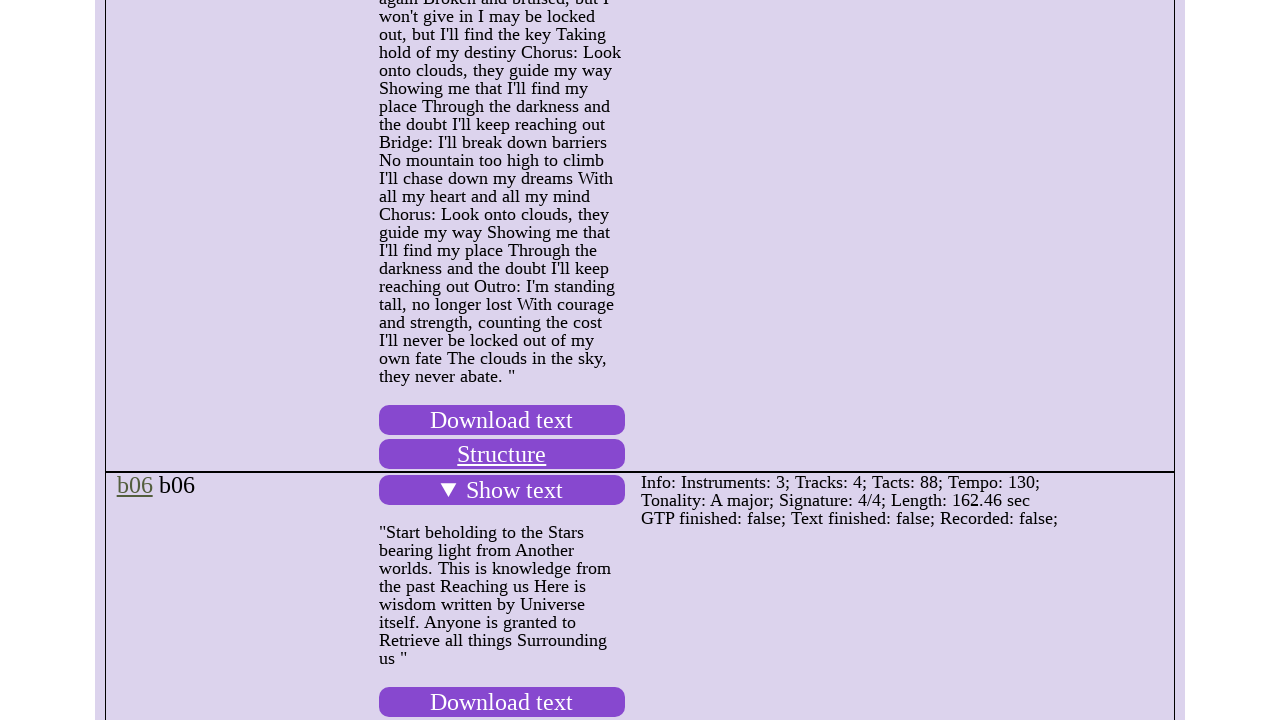